Tests filling out a large form by entering text into all input fields and clicking the submit button

Starting URL: http://suninjuly.github.io/huge_form.html

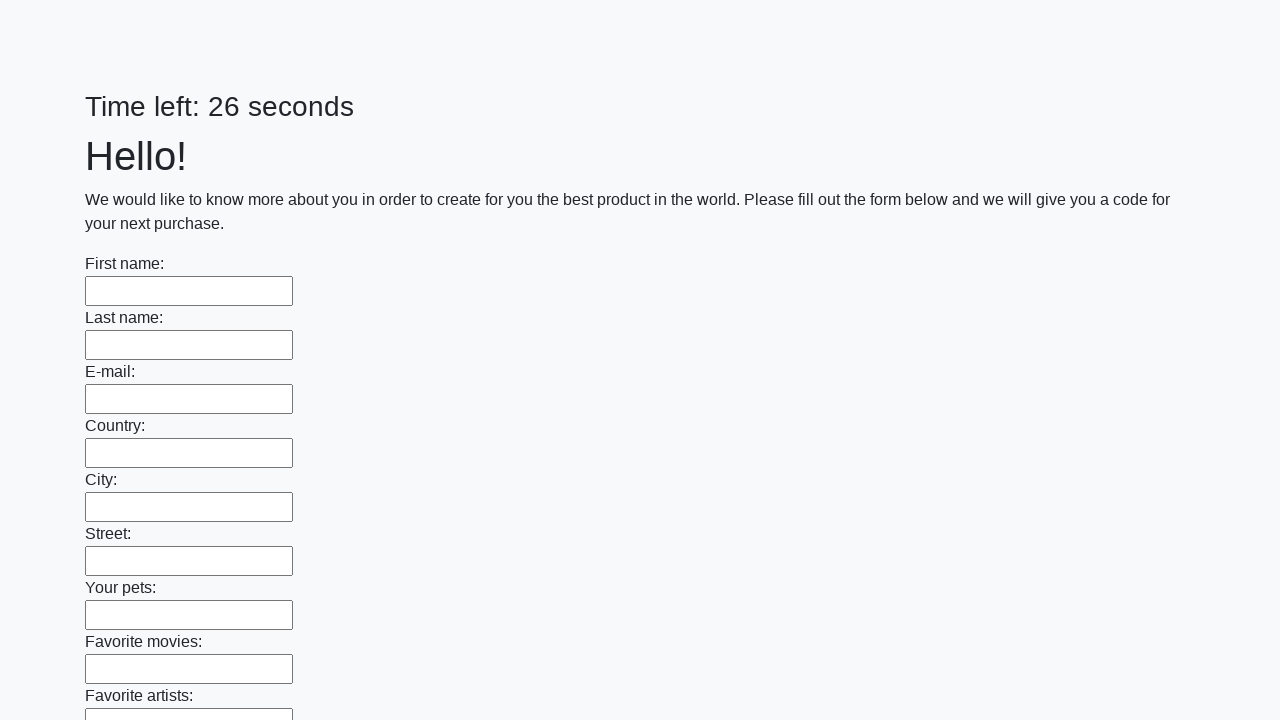

Navigated to huge form page
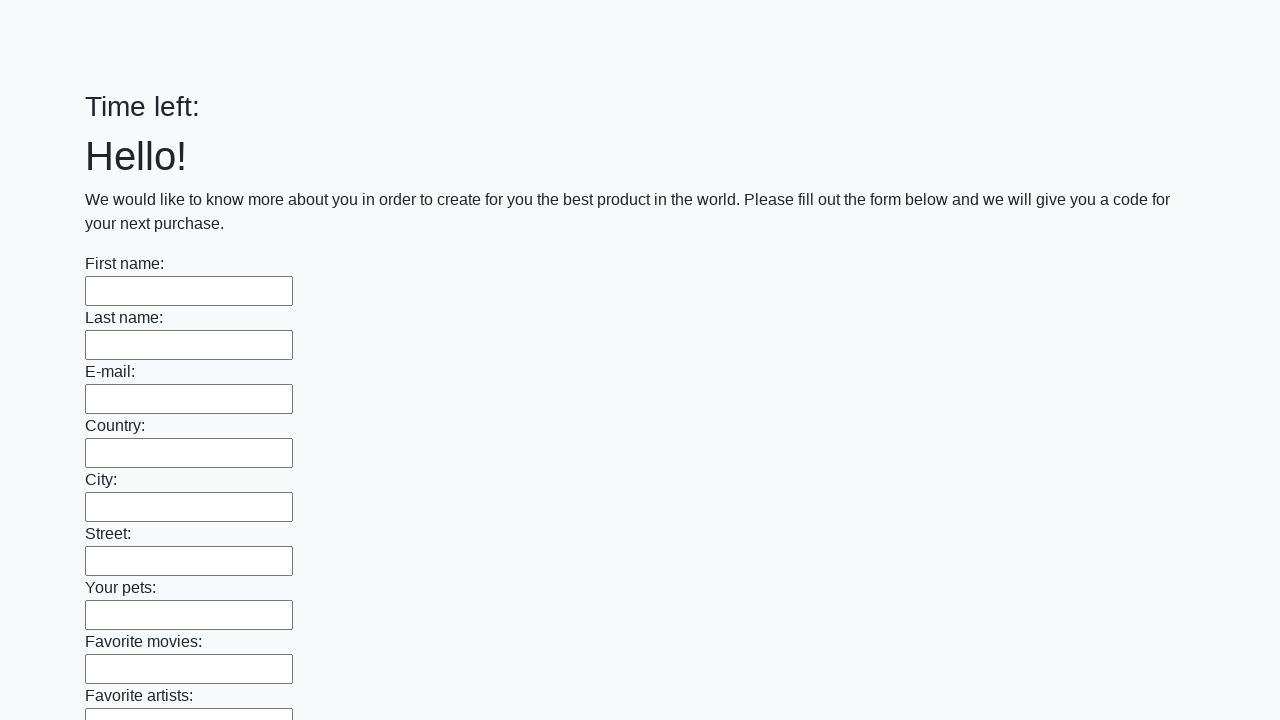

Located all input fields on the form
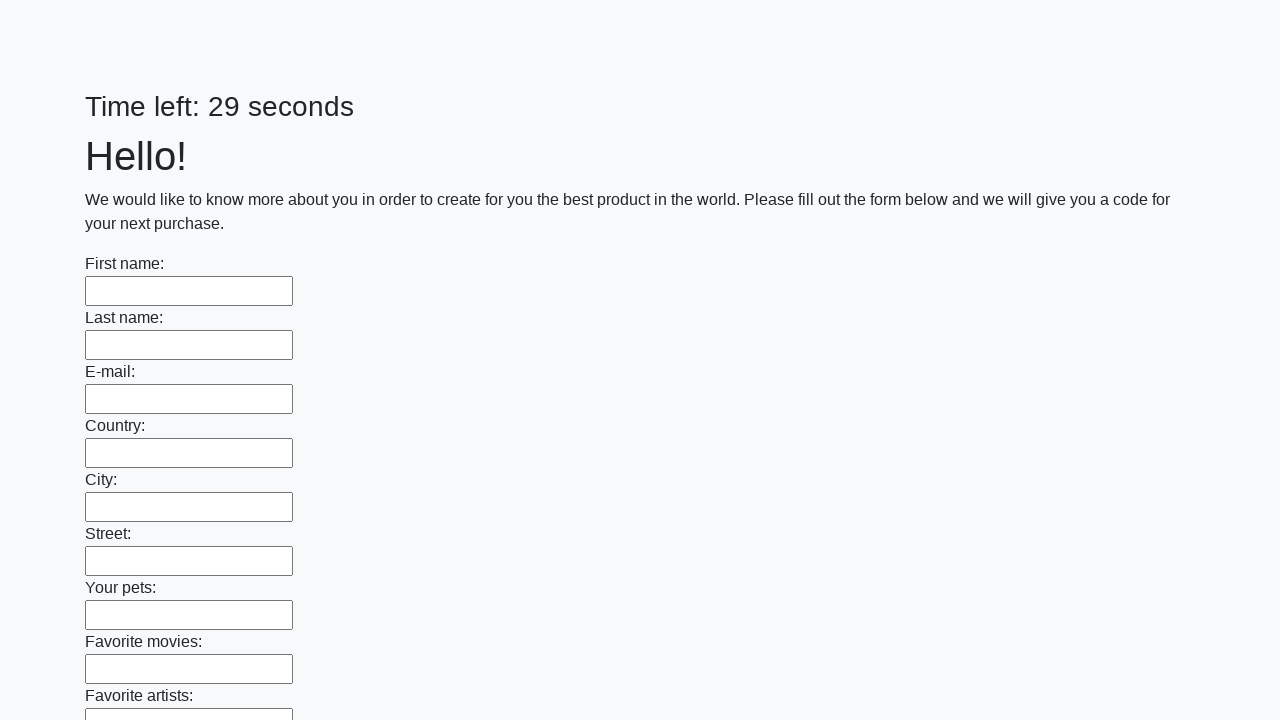

Filled an input field with 'Мой ответ' on input >> nth=0
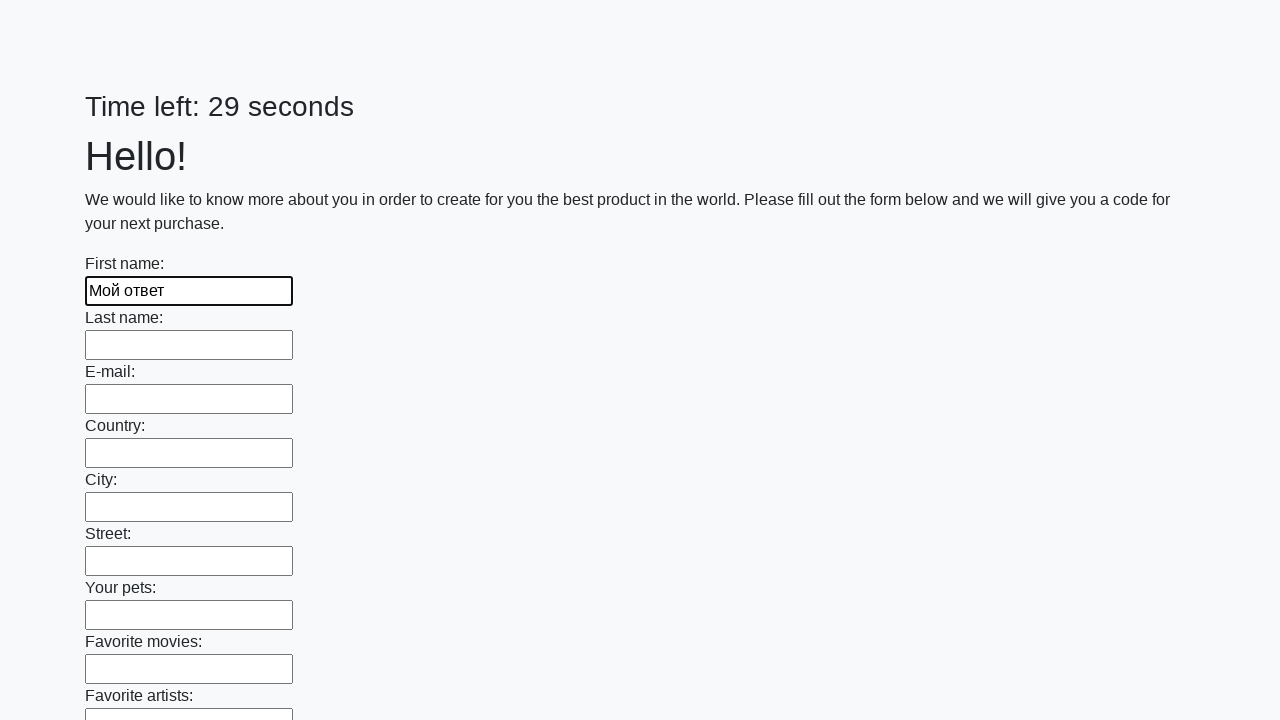

Filled an input field with 'Мой ответ' on input >> nth=1
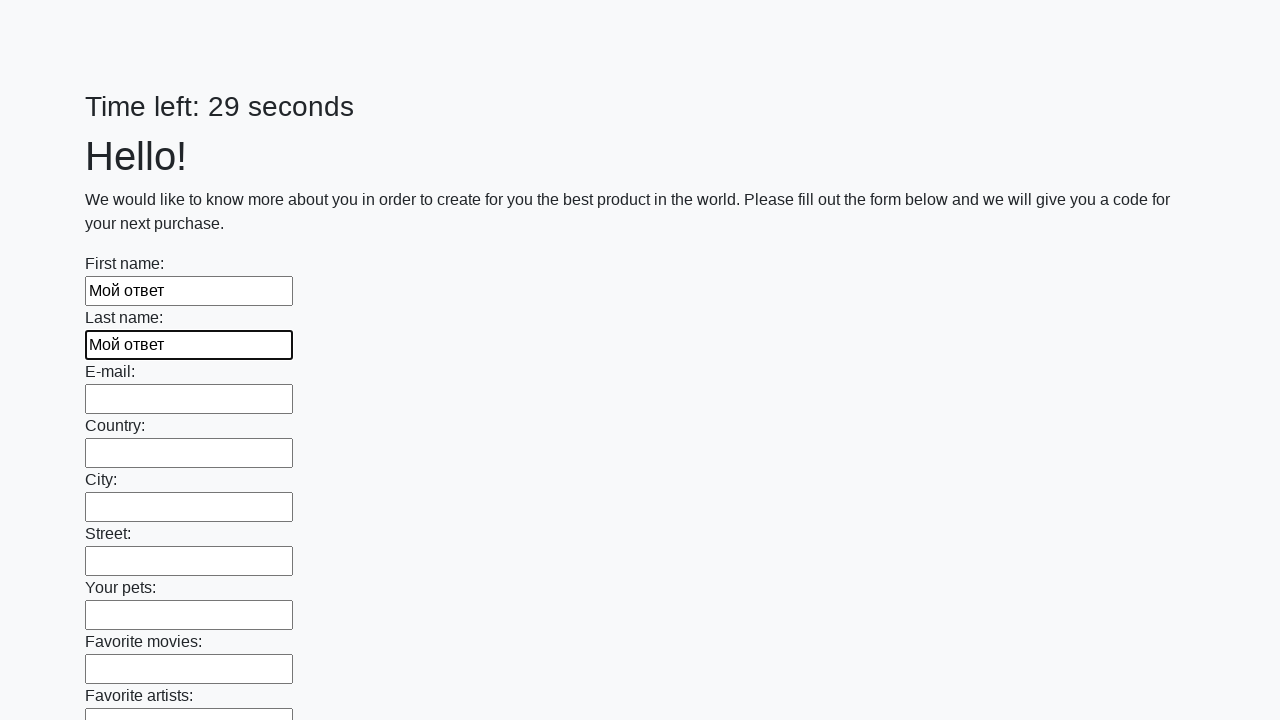

Filled an input field with 'Мой ответ' on input >> nth=2
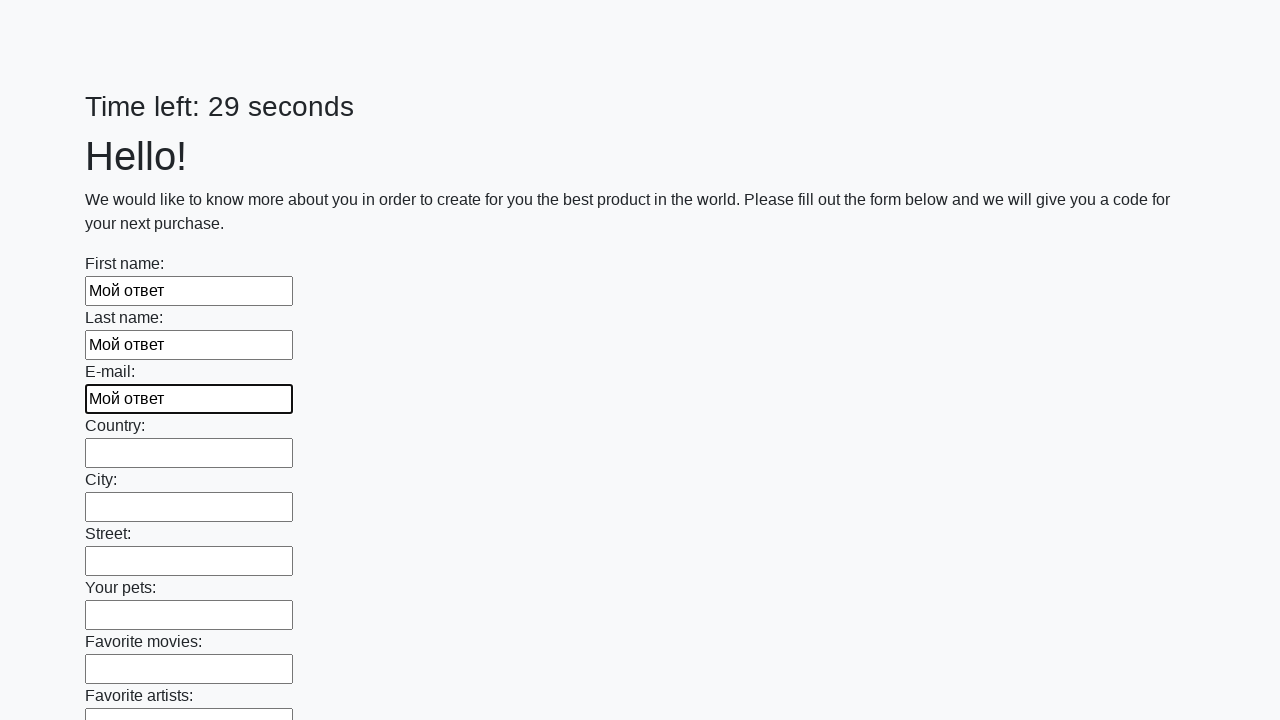

Filled an input field with 'Мой ответ' on input >> nth=3
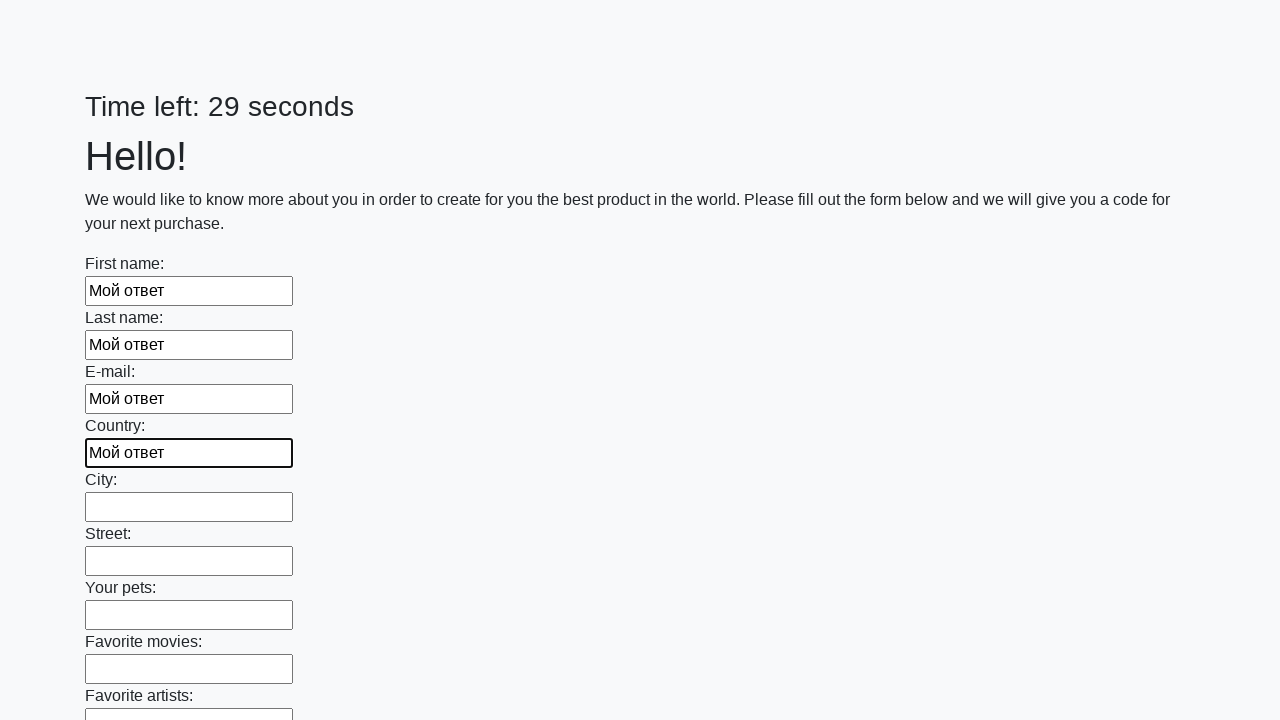

Filled an input field with 'Мой ответ' on input >> nth=4
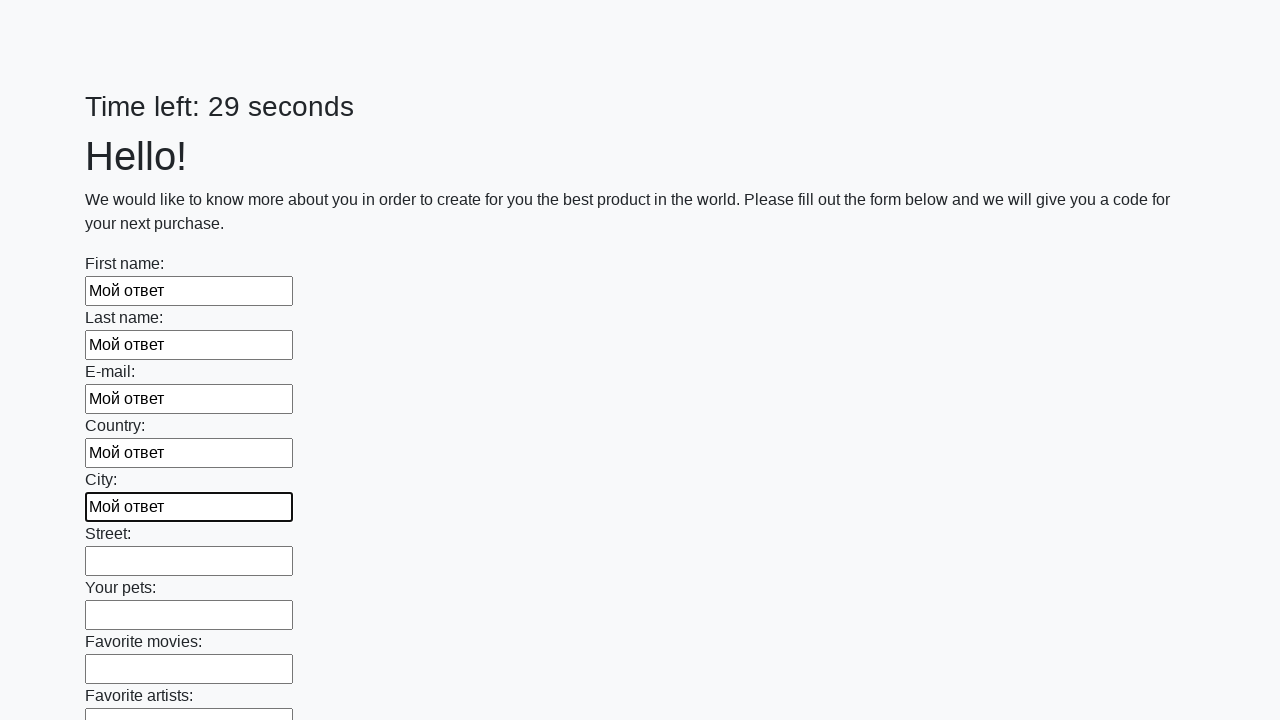

Filled an input field with 'Мой ответ' on input >> nth=5
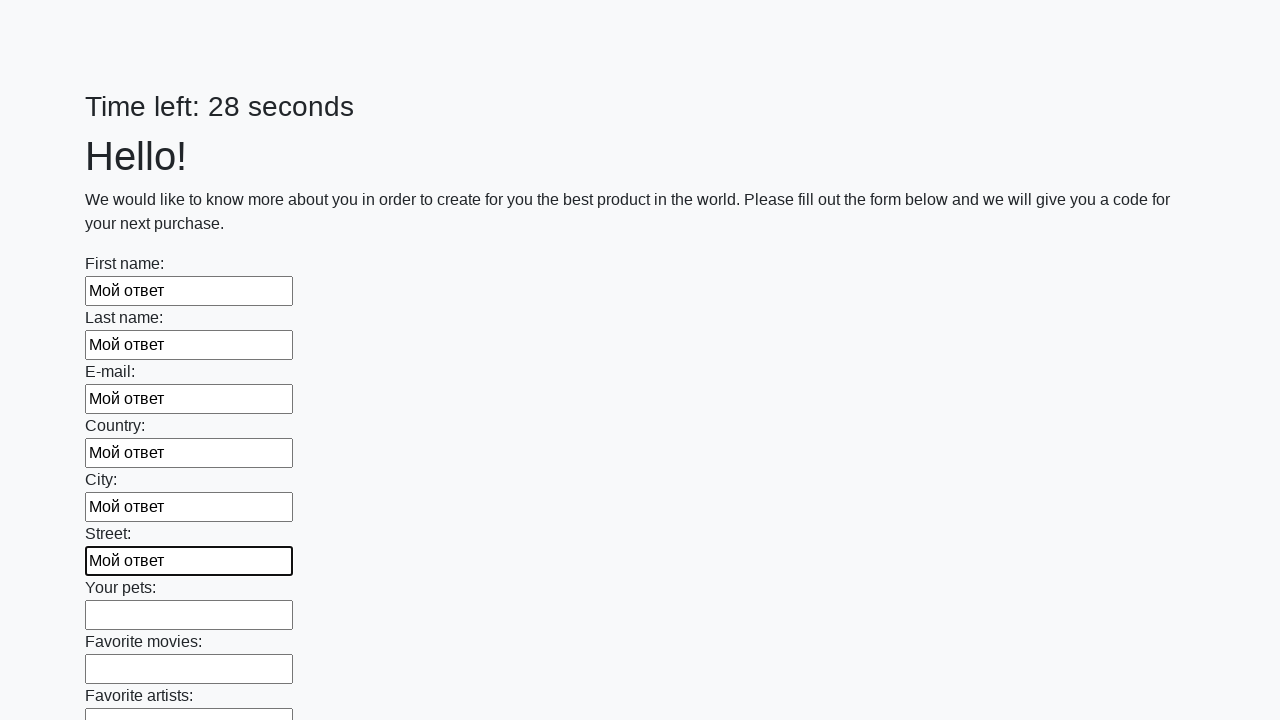

Filled an input field with 'Мой ответ' on input >> nth=6
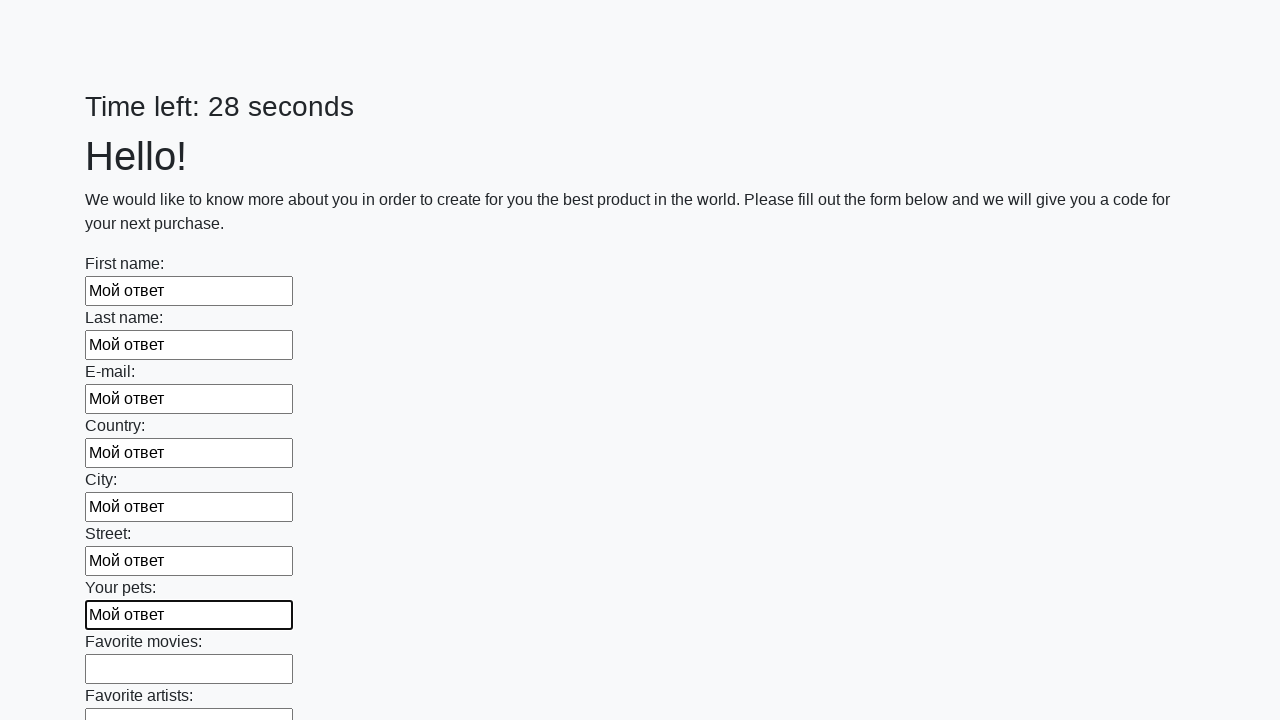

Filled an input field with 'Мой ответ' on input >> nth=7
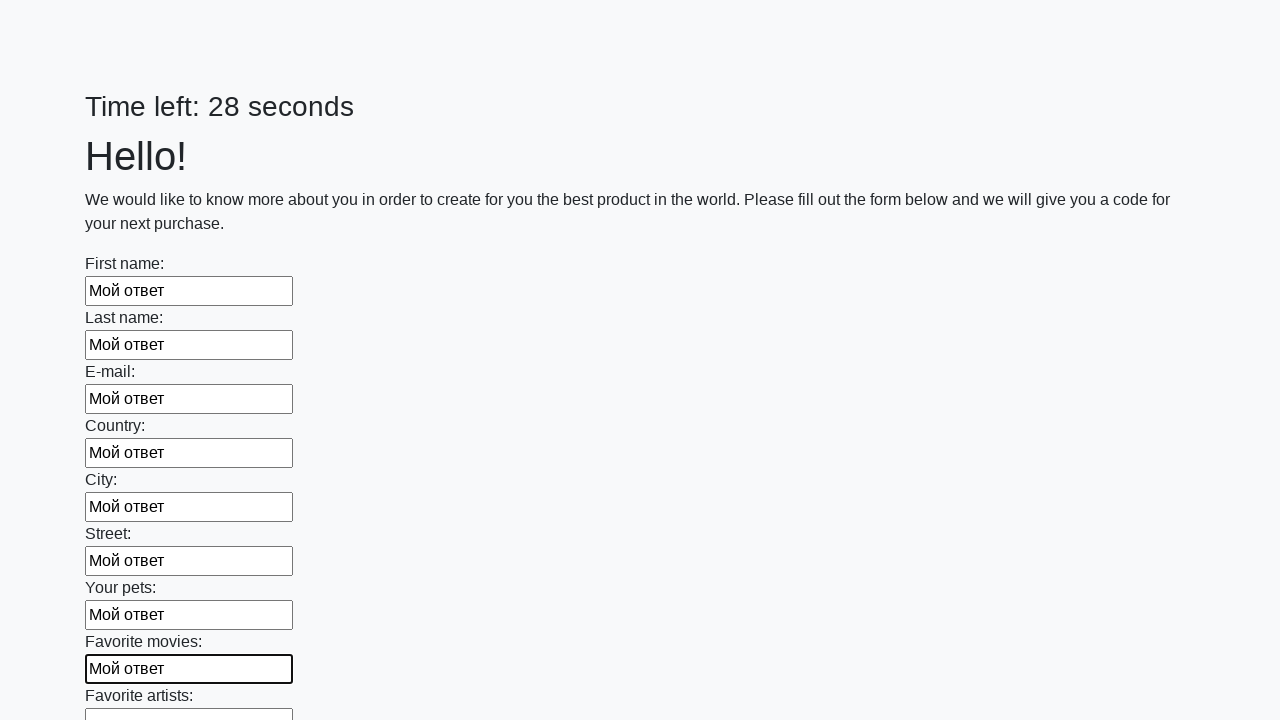

Filled an input field with 'Мой ответ' on input >> nth=8
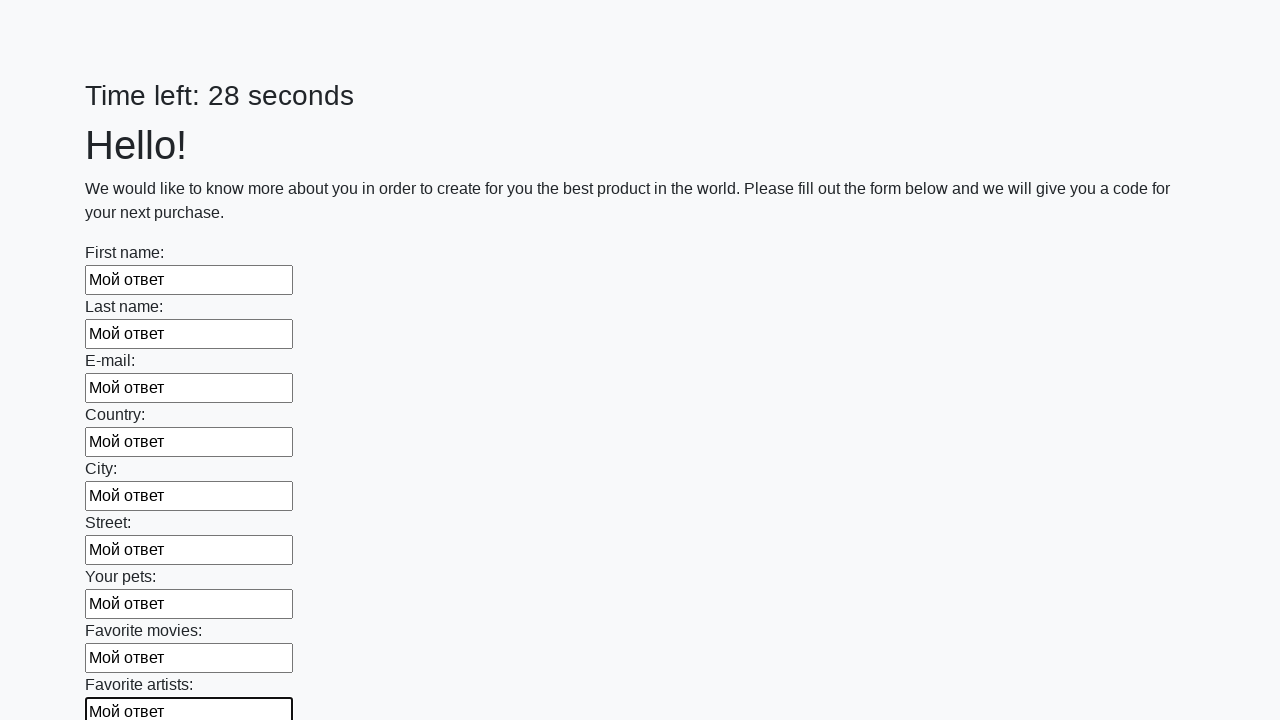

Filled an input field with 'Мой ответ' on input >> nth=9
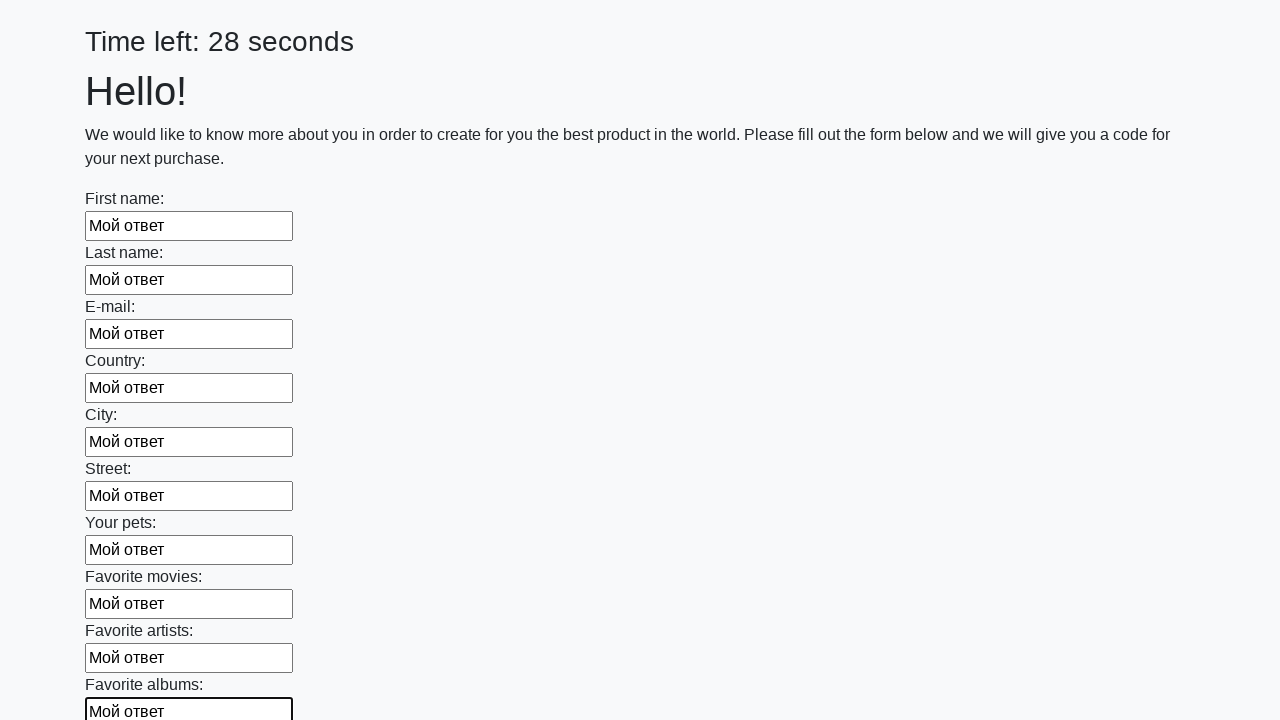

Filled an input field with 'Мой ответ' on input >> nth=10
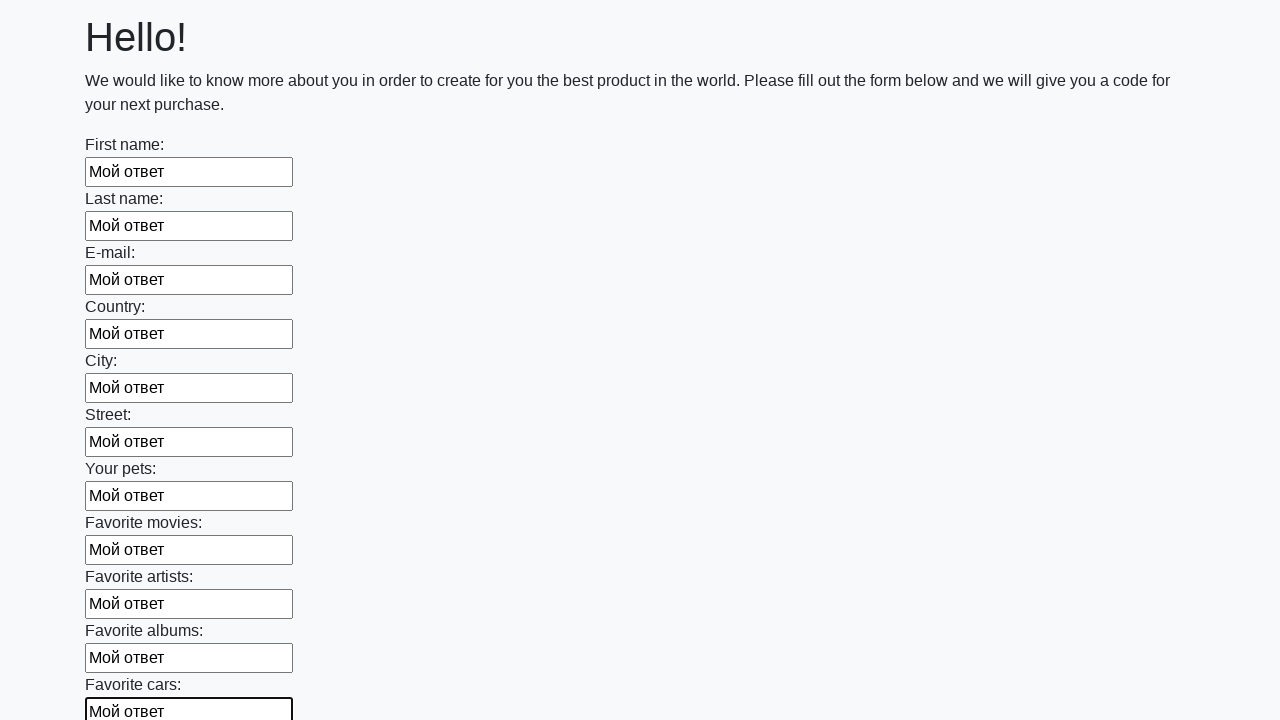

Filled an input field with 'Мой ответ' on input >> nth=11
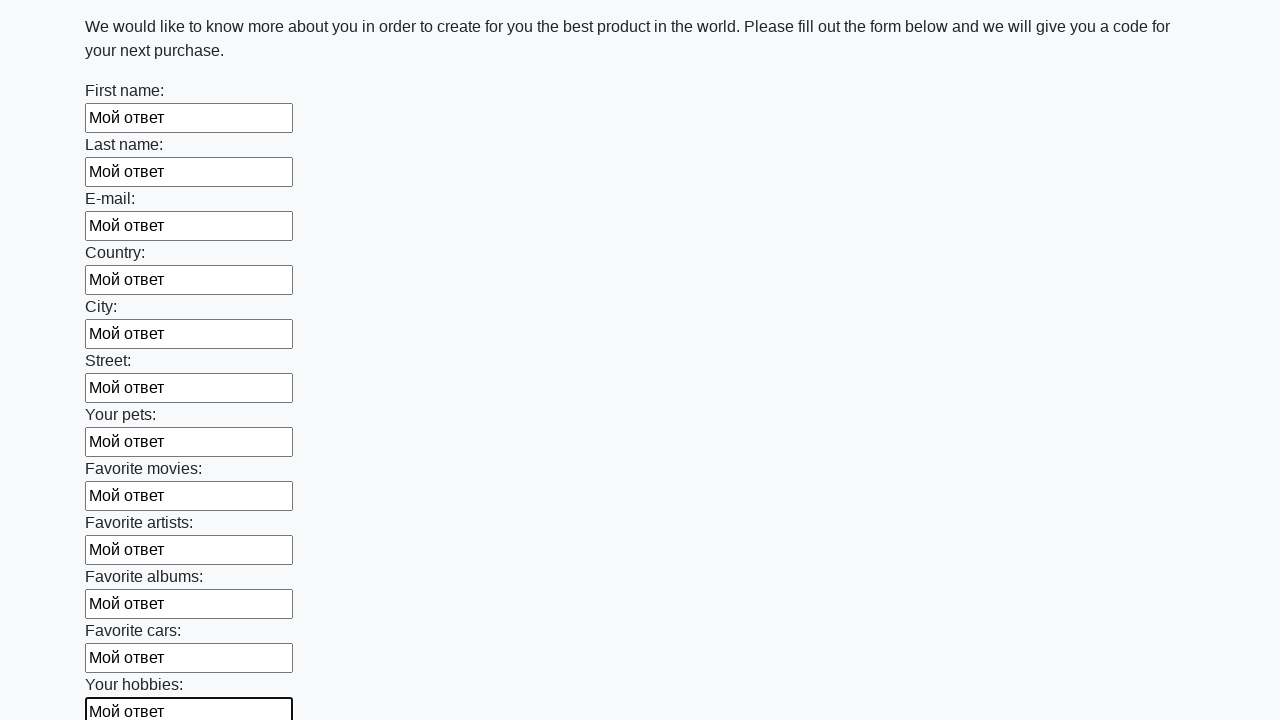

Filled an input field with 'Мой ответ' on input >> nth=12
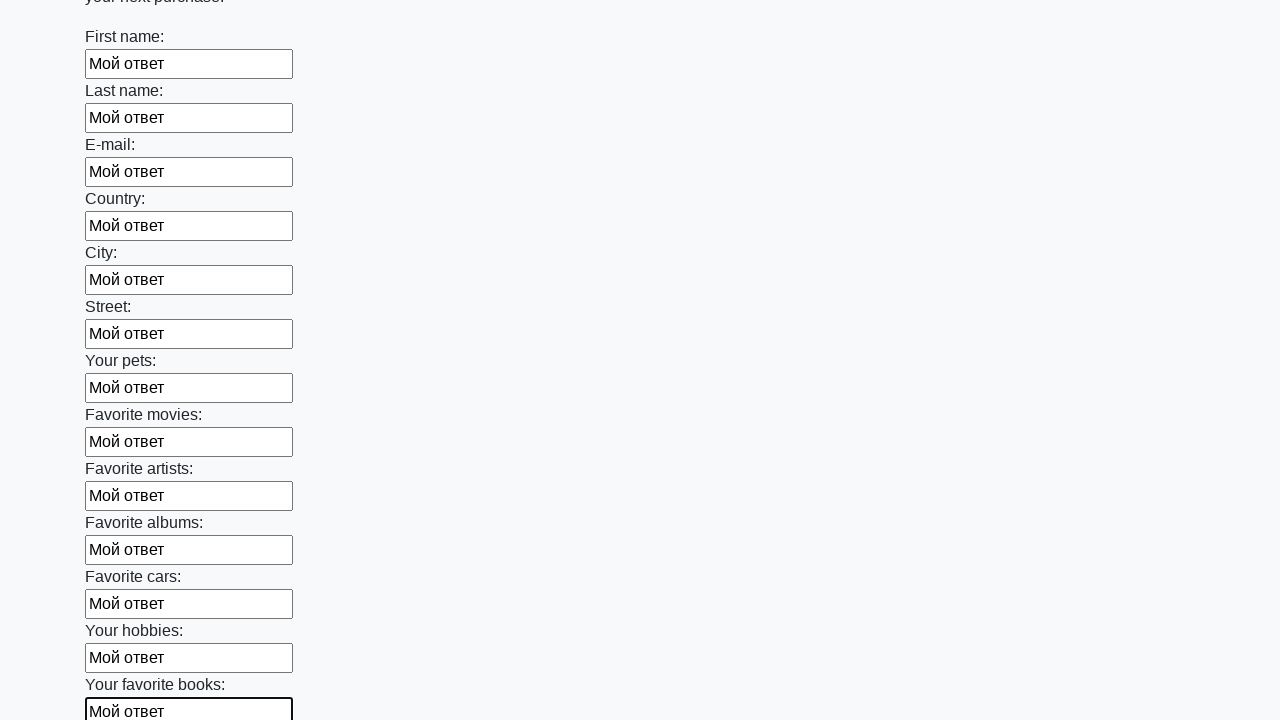

Filled an input field with 'Мой ответ' on input >> nth=13
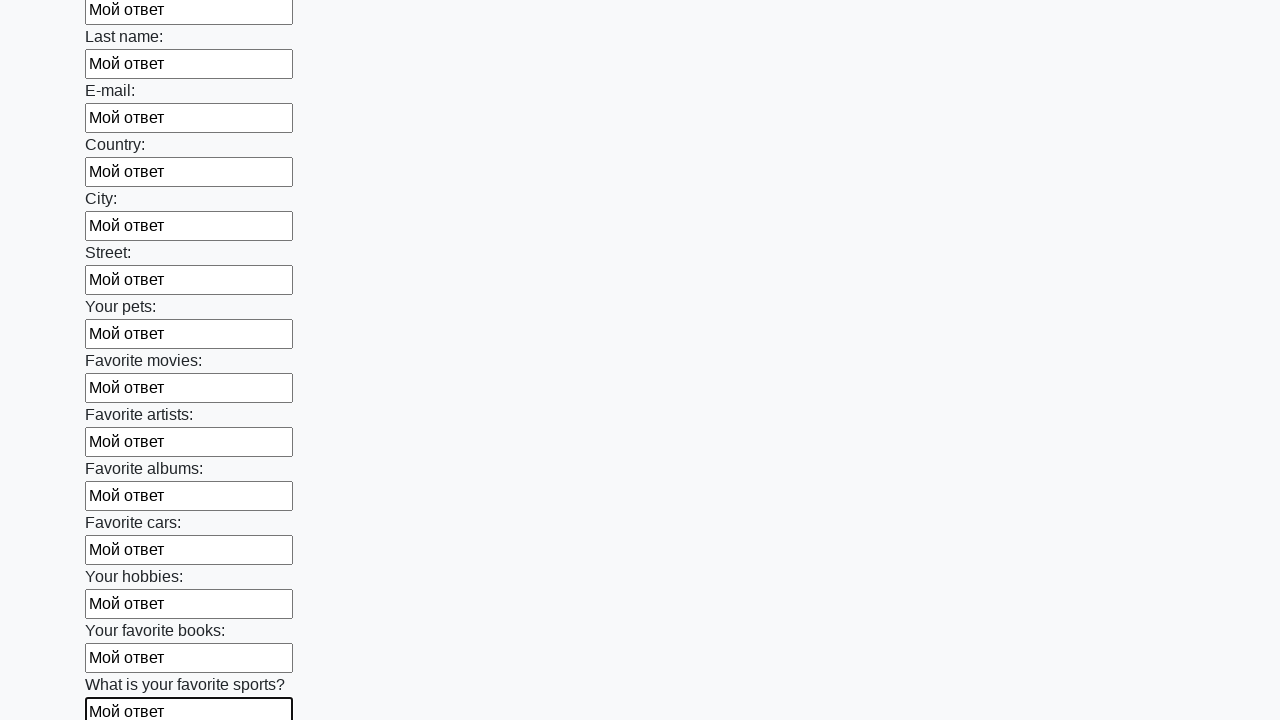

Filled an input field with 'Мой ответ' on input >> nth=14
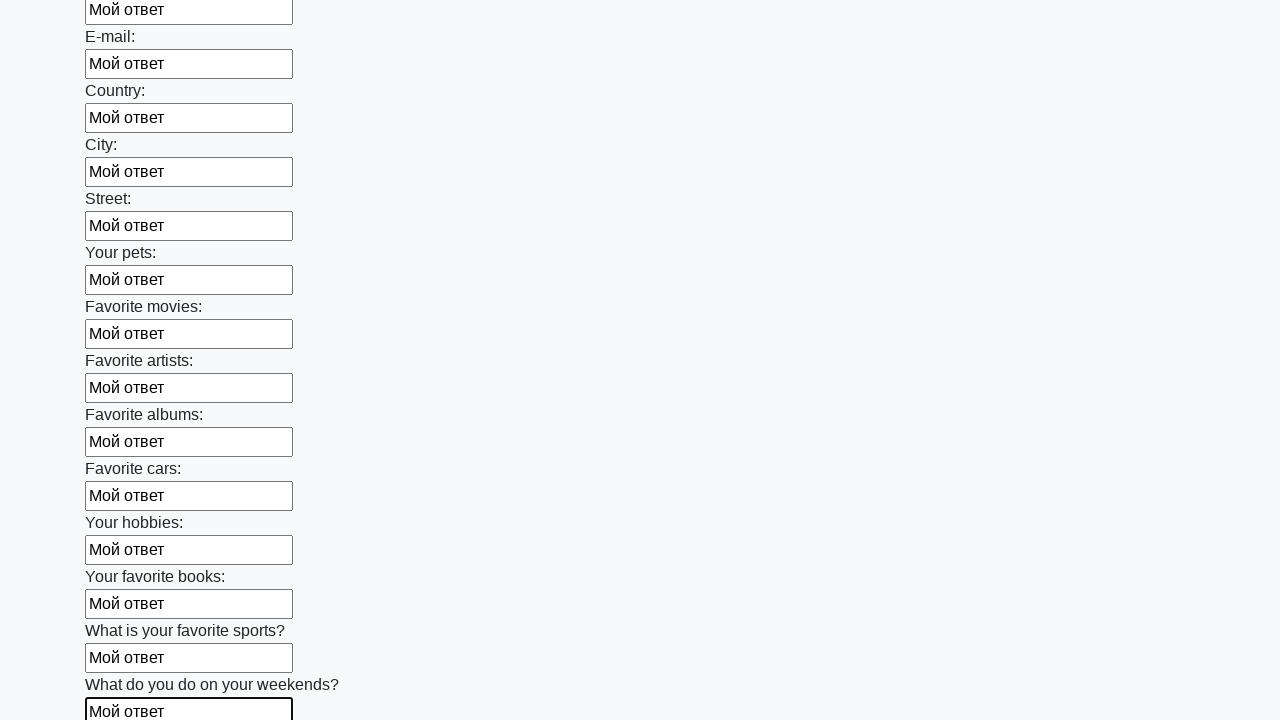

Filled an input field with 'Мой ответ' on input >> nth=15
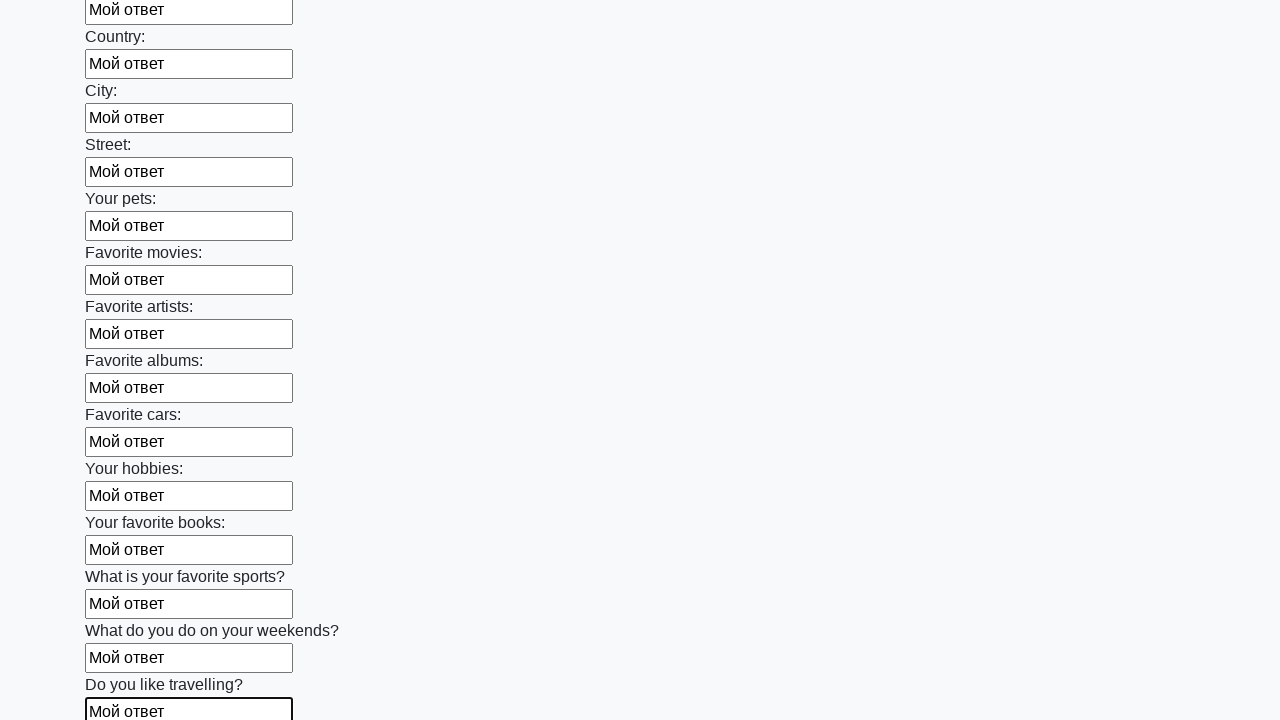

Filled an input field with 'Мой ответ' on input >> nth=16
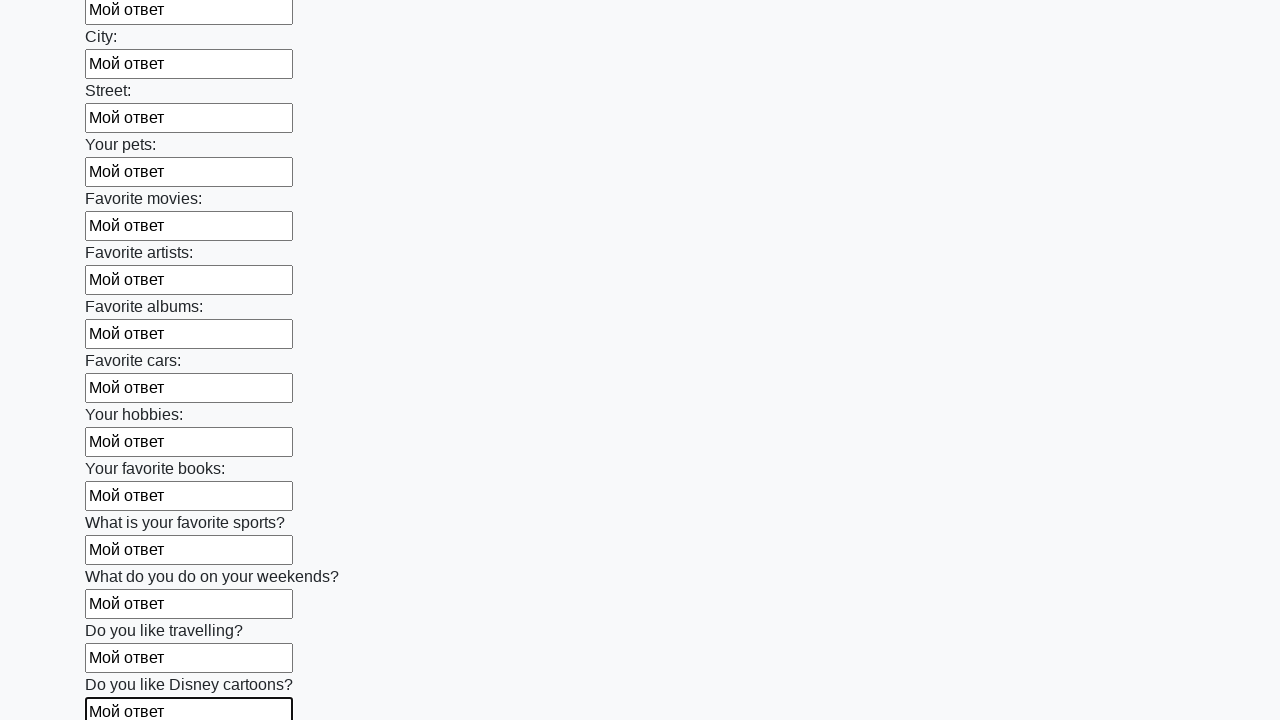

Filled an input field with 'Мой ответ' on input >> nth=17
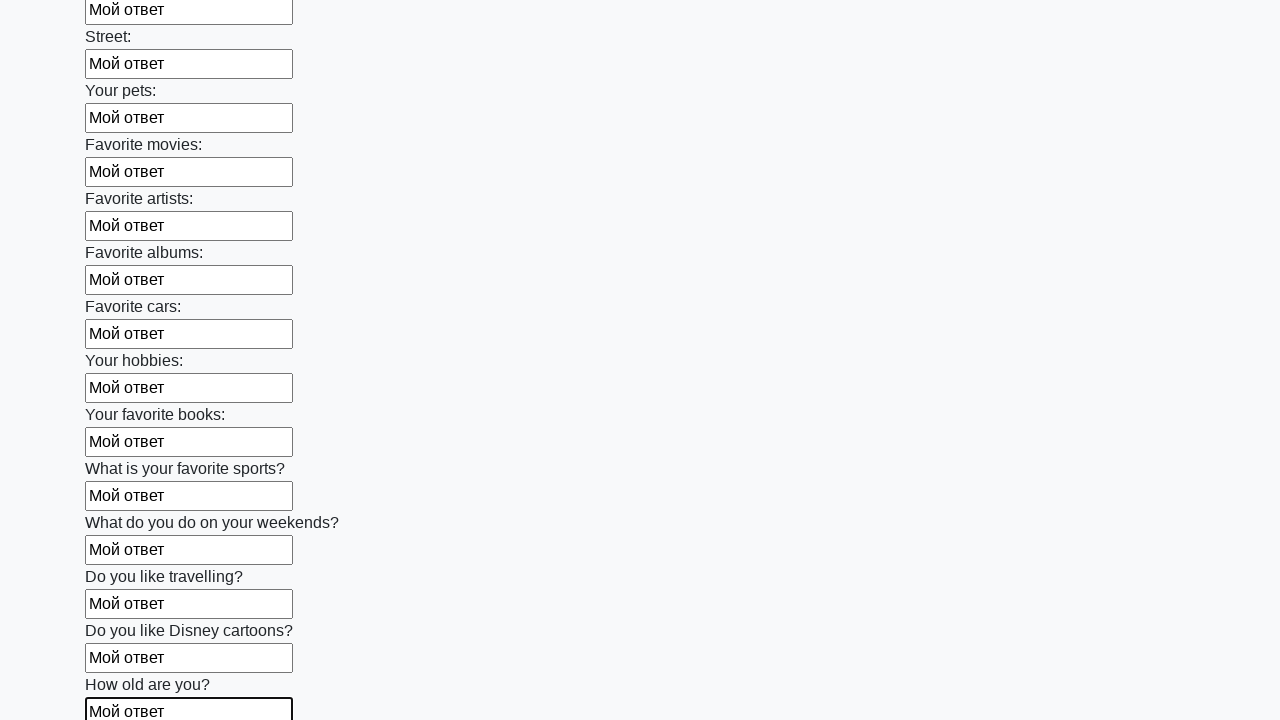

Filled an input field with 'Мой ответ' on input >> nth=18
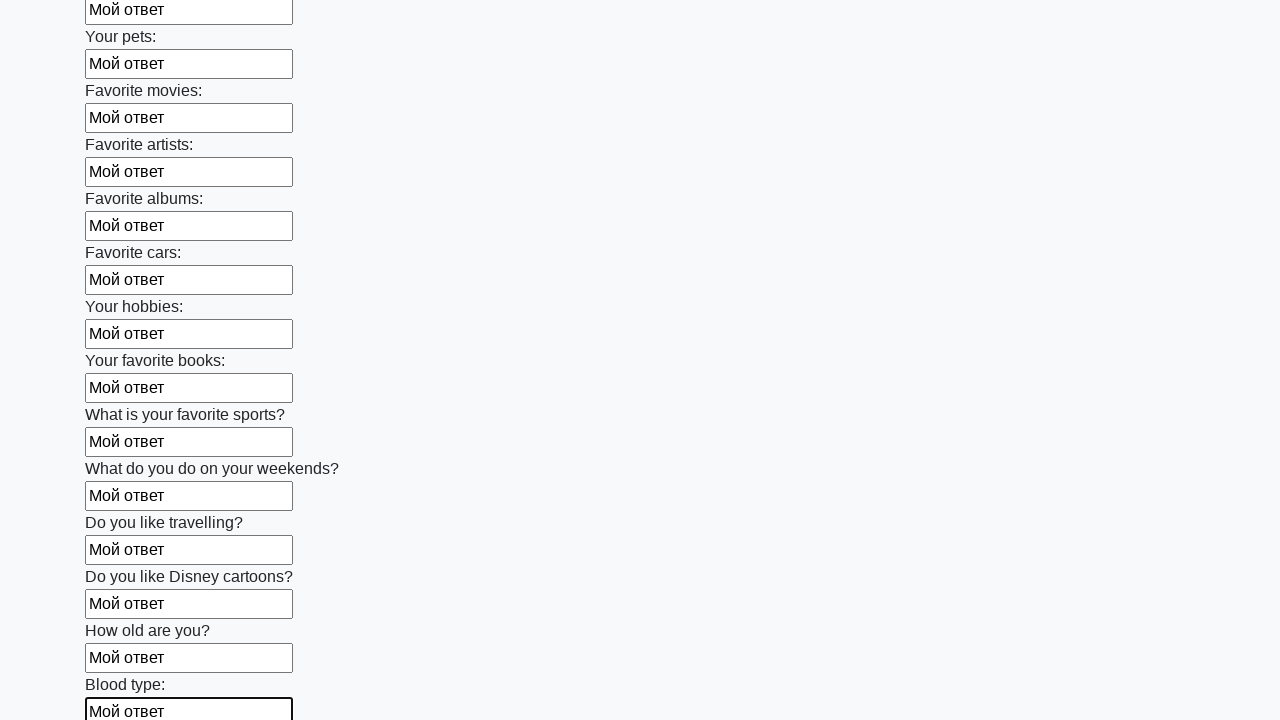

Filled an input field with 'Мой ответ' on input >> nth=19
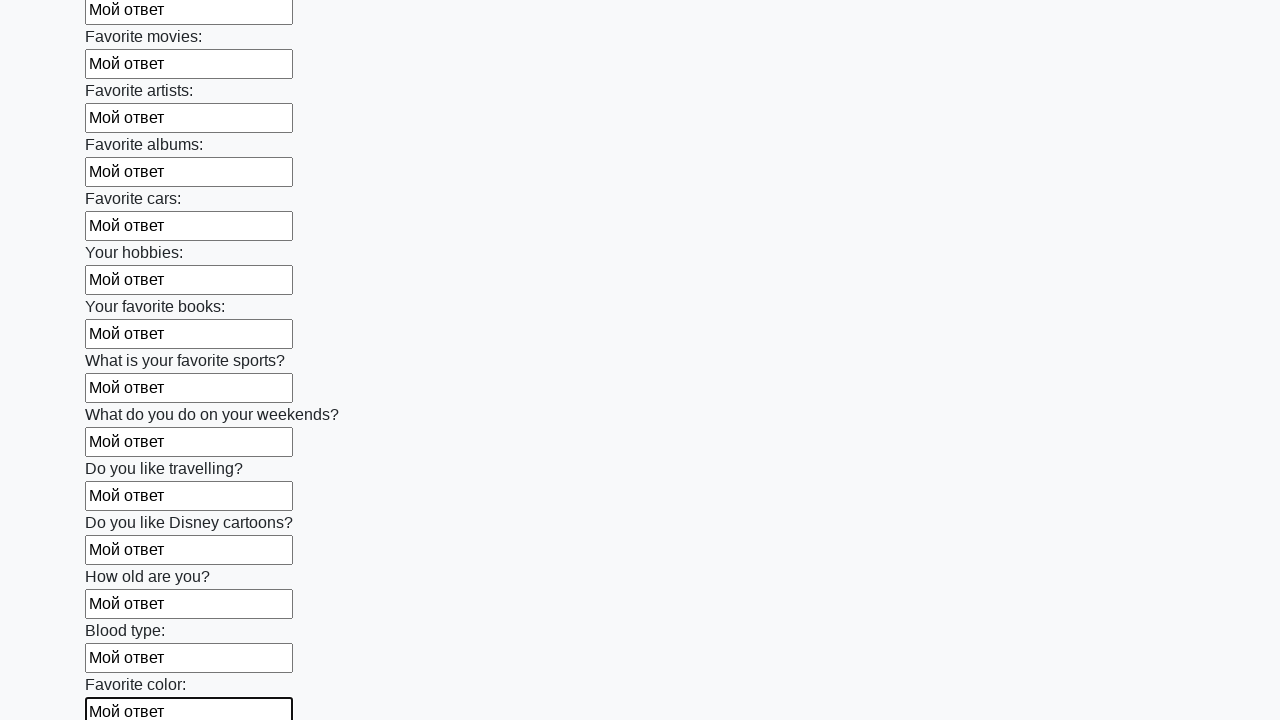

Filled an input field with 'Мой ответ' on input >> nth=20
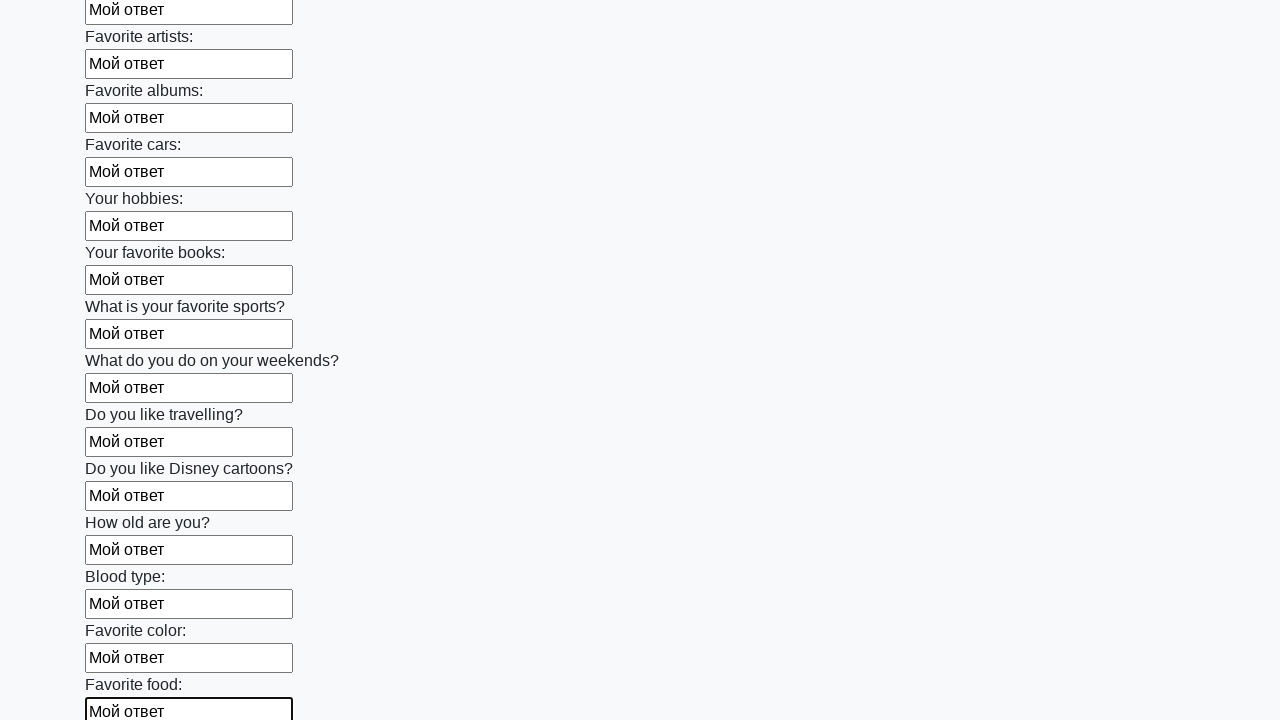

Filled an input field with 'Мой ответ' on input >> nth=21
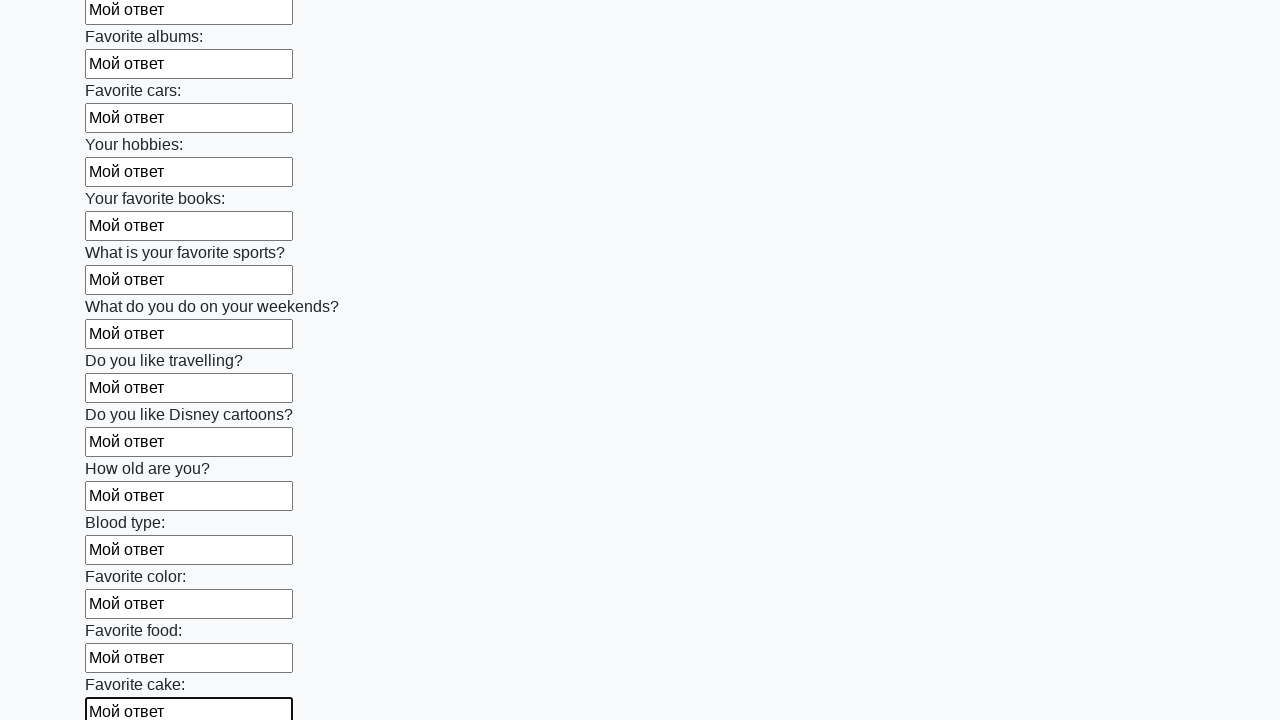

Filled an input field with 'Мой ответ' on input >> nth=22
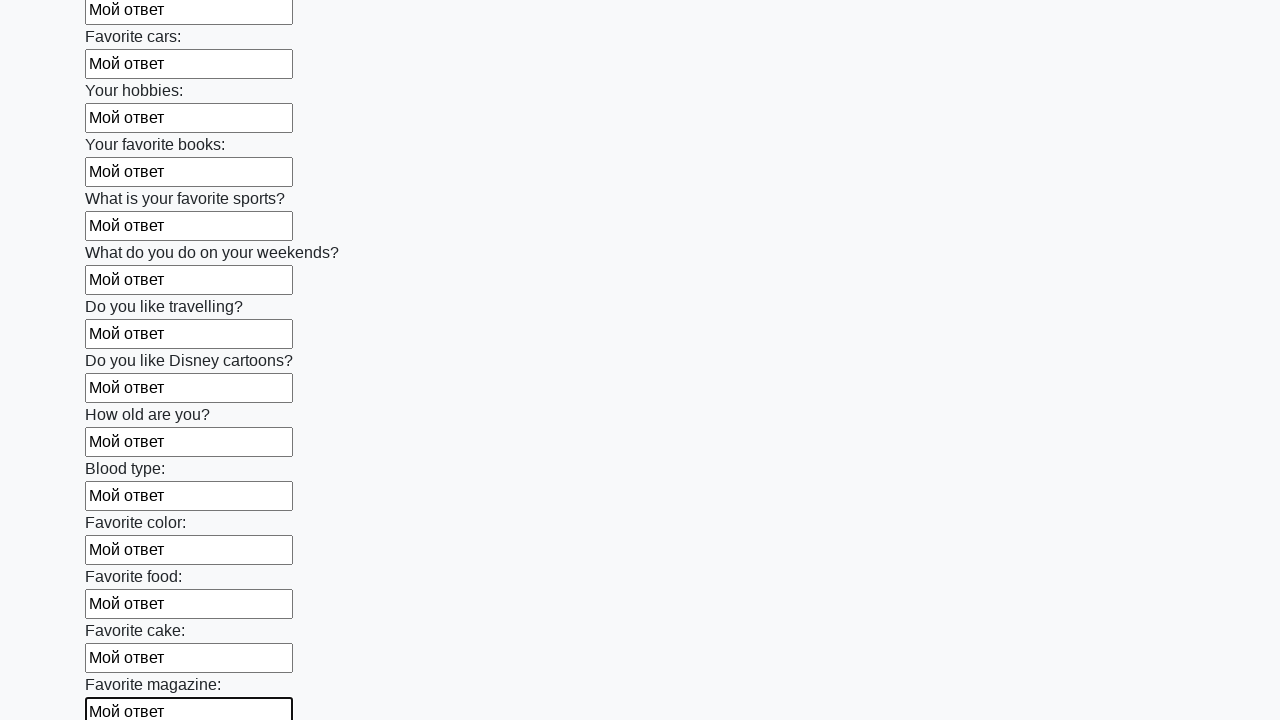

Filled an input field with 'Мой ответ' on input >> nth=23
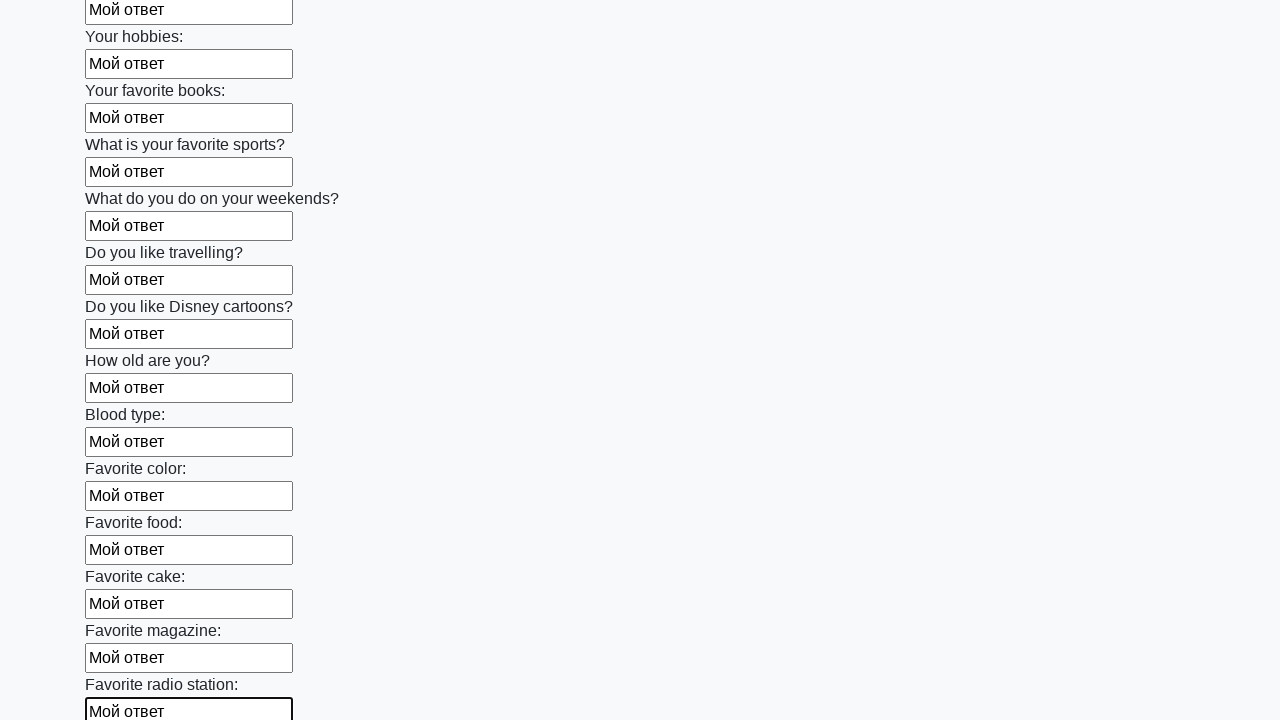

Filled an input field with 'Мой ответ' on input >> nth=24
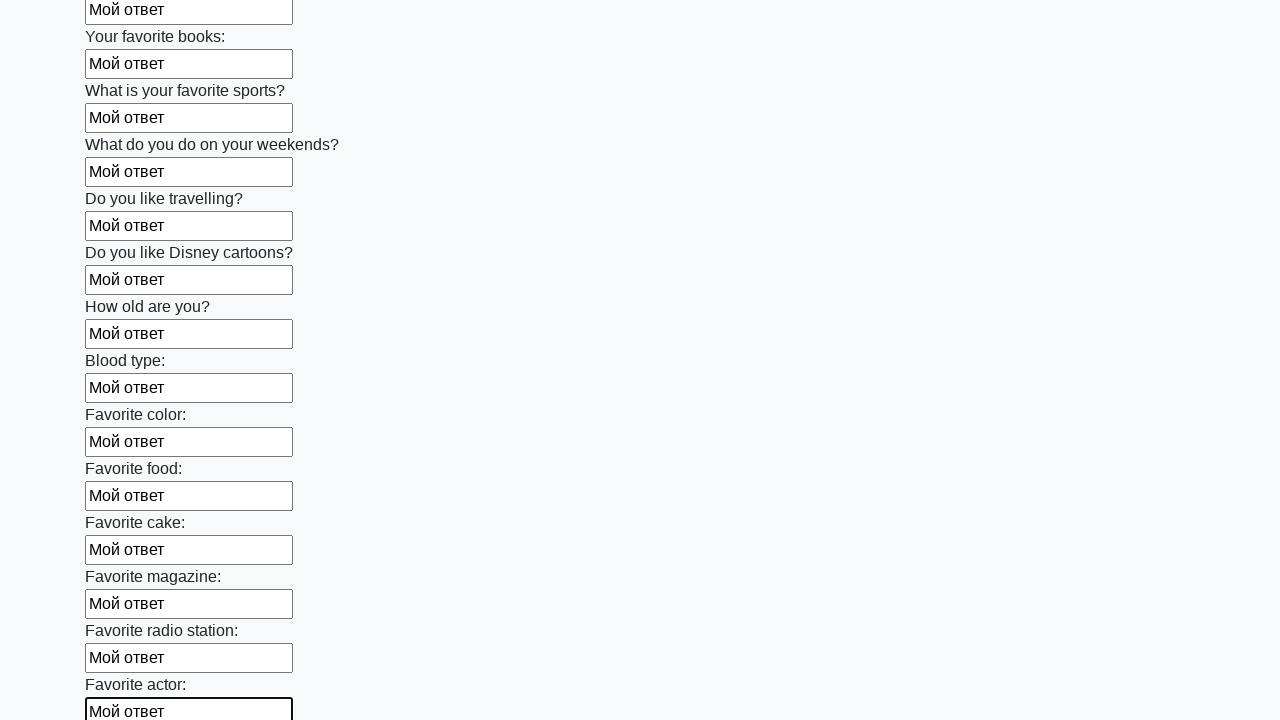

Filled an input field with 'Мой ответ' on input >> nth=25
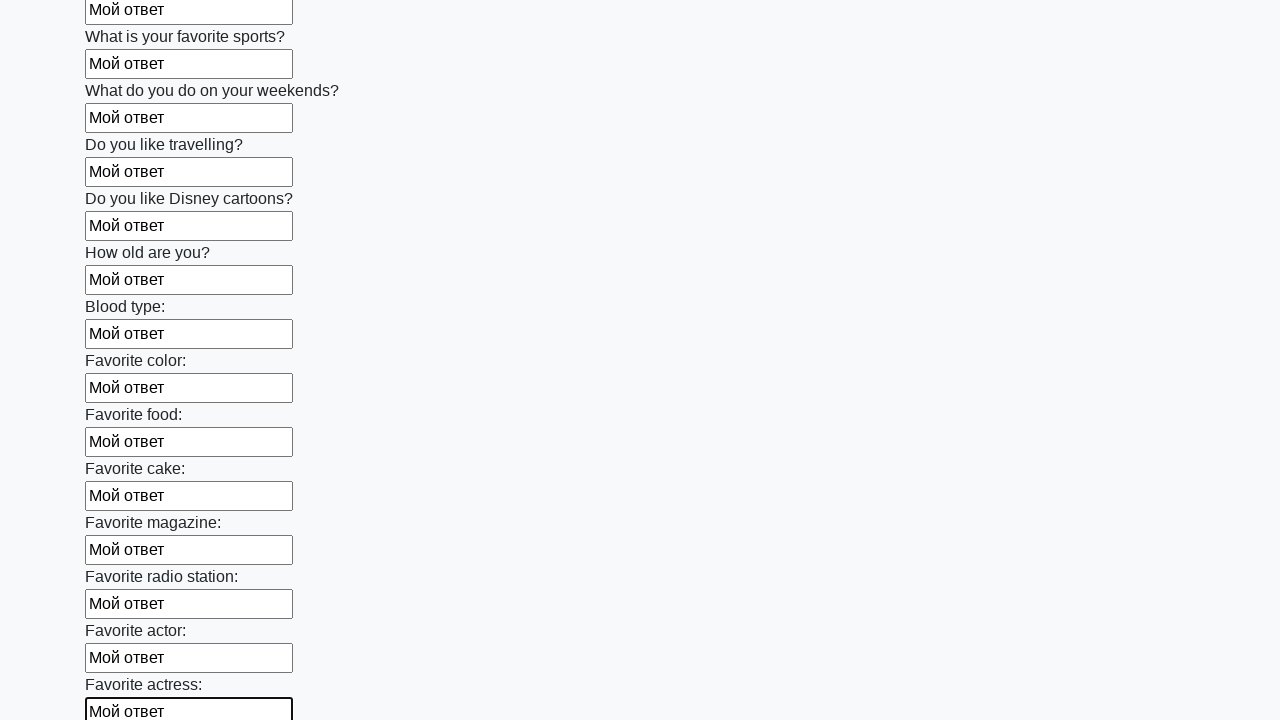

Filled an input field with 'Мой ответ' on input >> nth=26
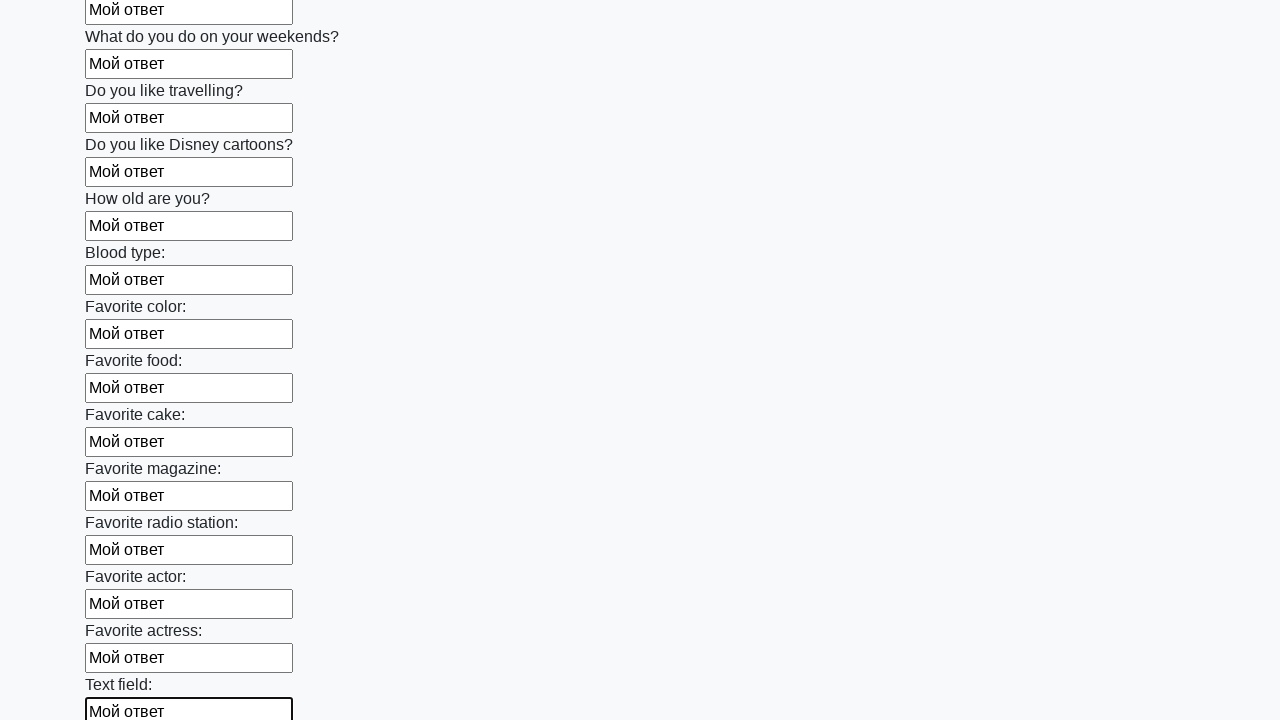

Filled an input field with 'Мой ответ' on input >> nth=27
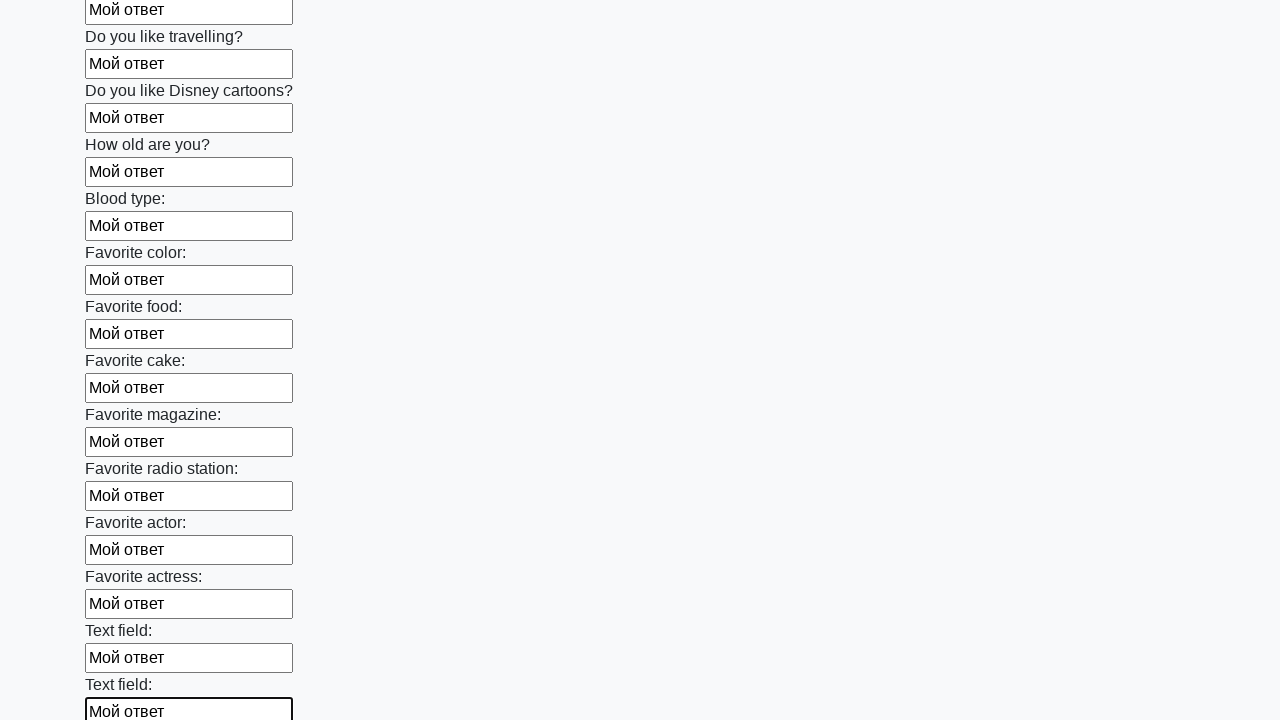

Filled an input field with 'Мой ответ' on input >> nth=28
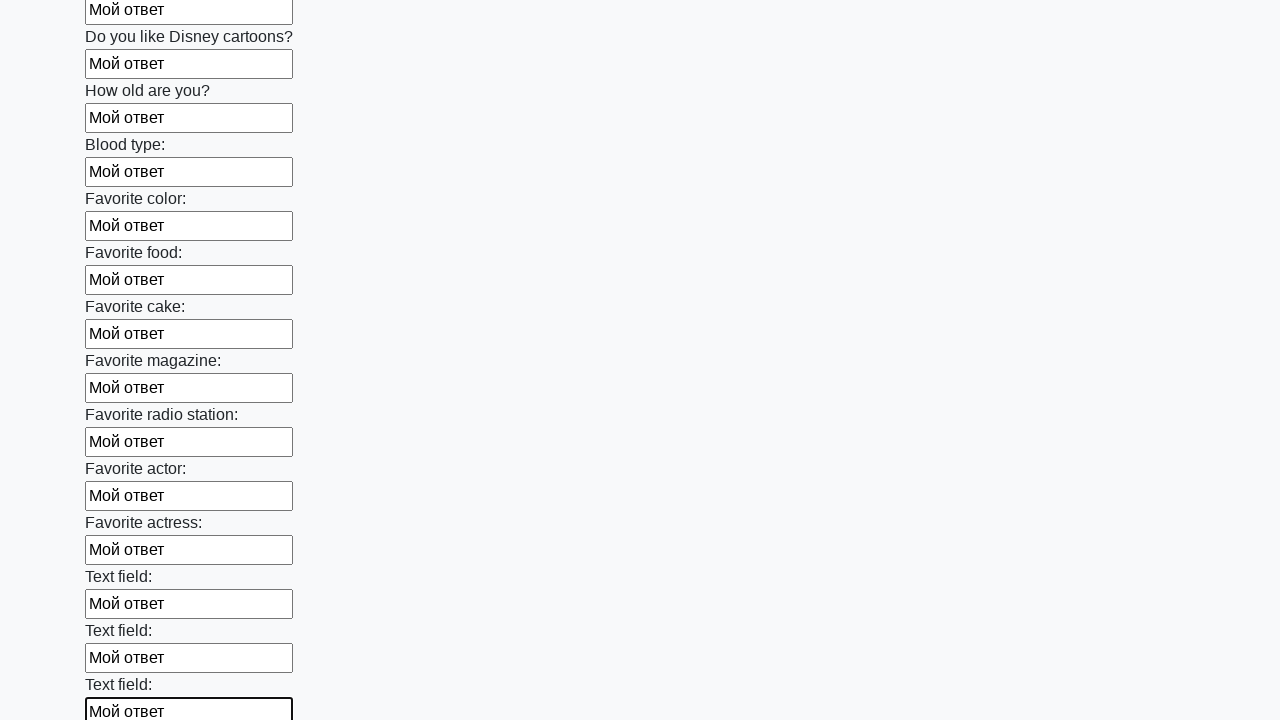

Filled an input field with 'Мой ответ' on input >> nth=29
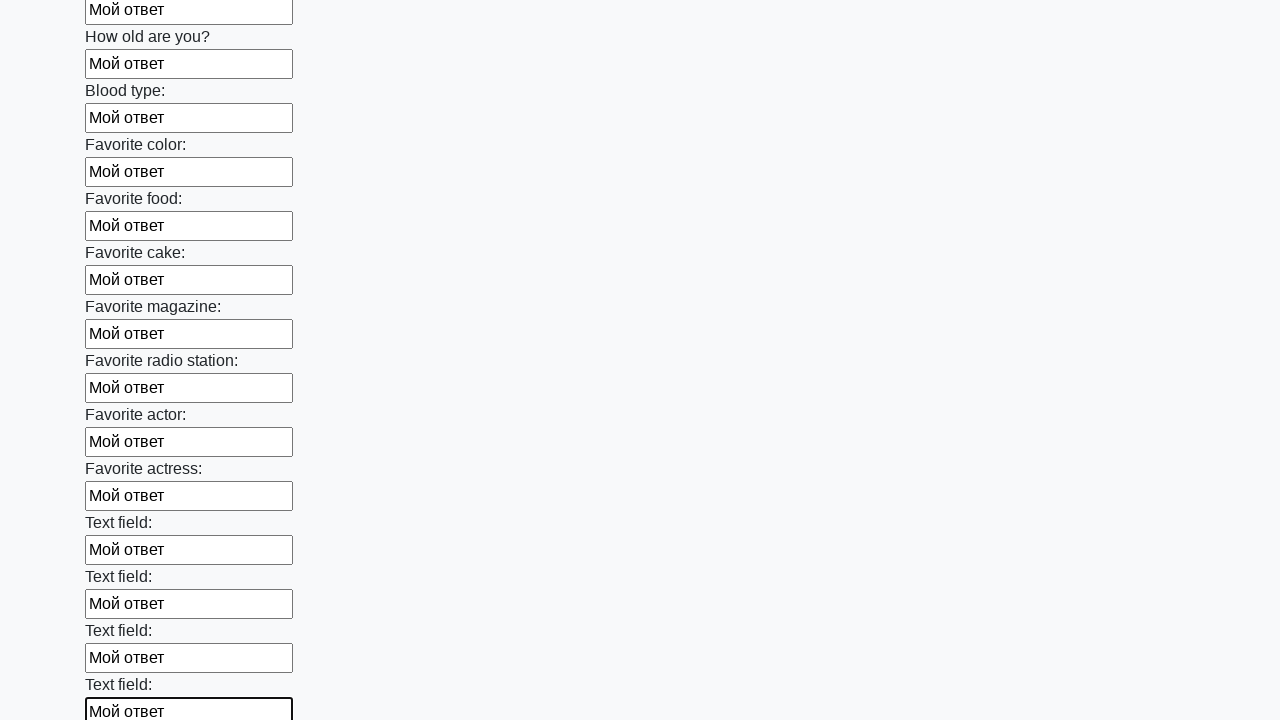

Filled an input field with 'Мой ответ' on input >> nth=30
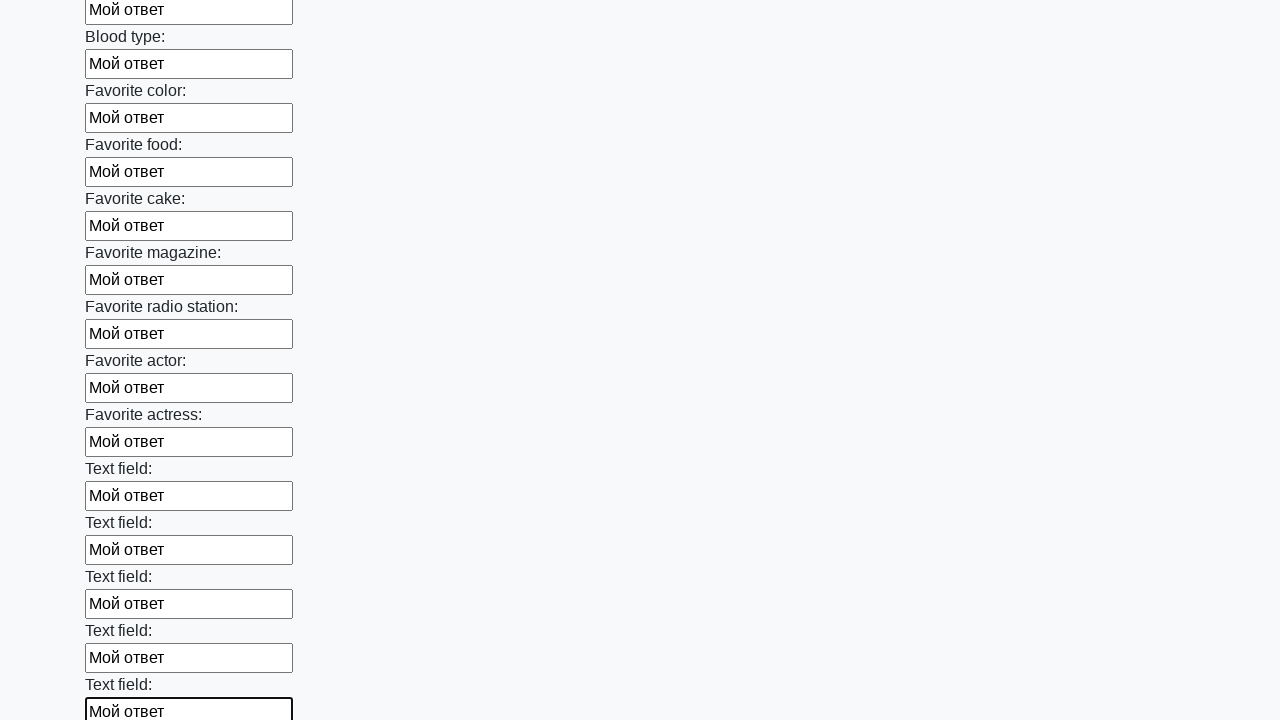

Filled an input field with 'Мой ответ' on input >> nth=31
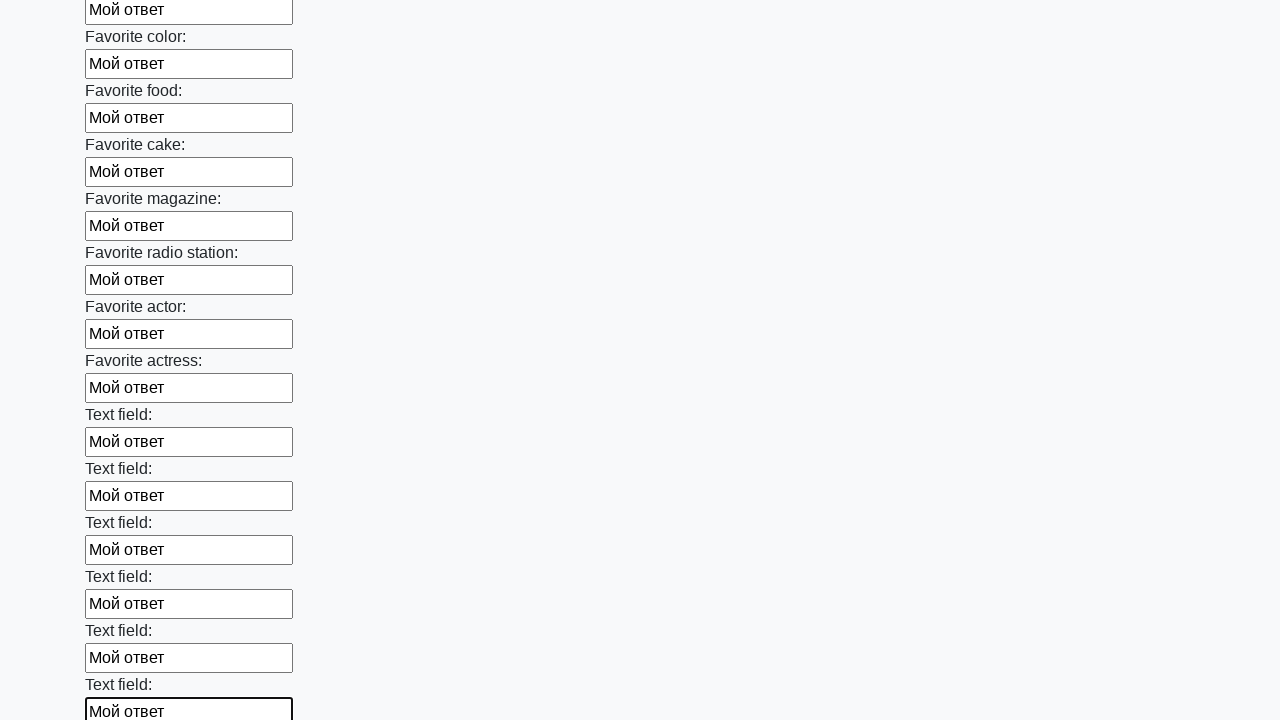

Filled an input field with 'Мой ответ' on input >> nth=32
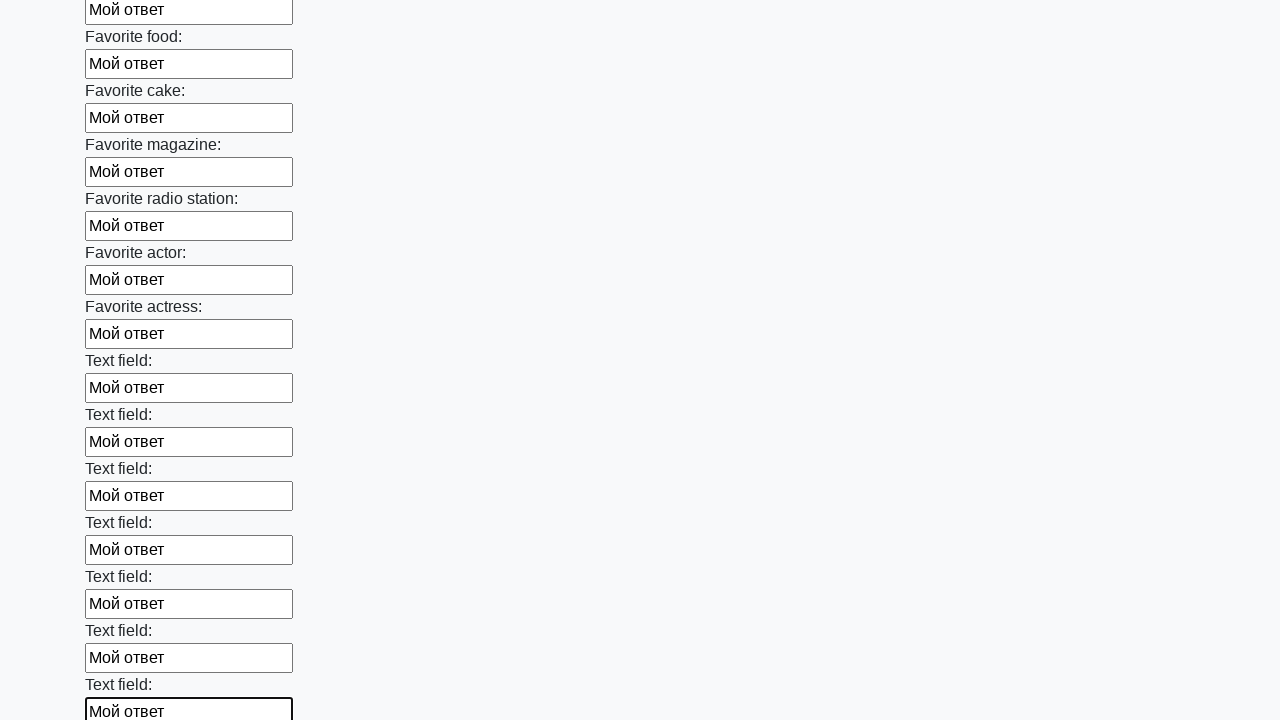

Filled an input field with 'Мой ответ' on input >> nth=33
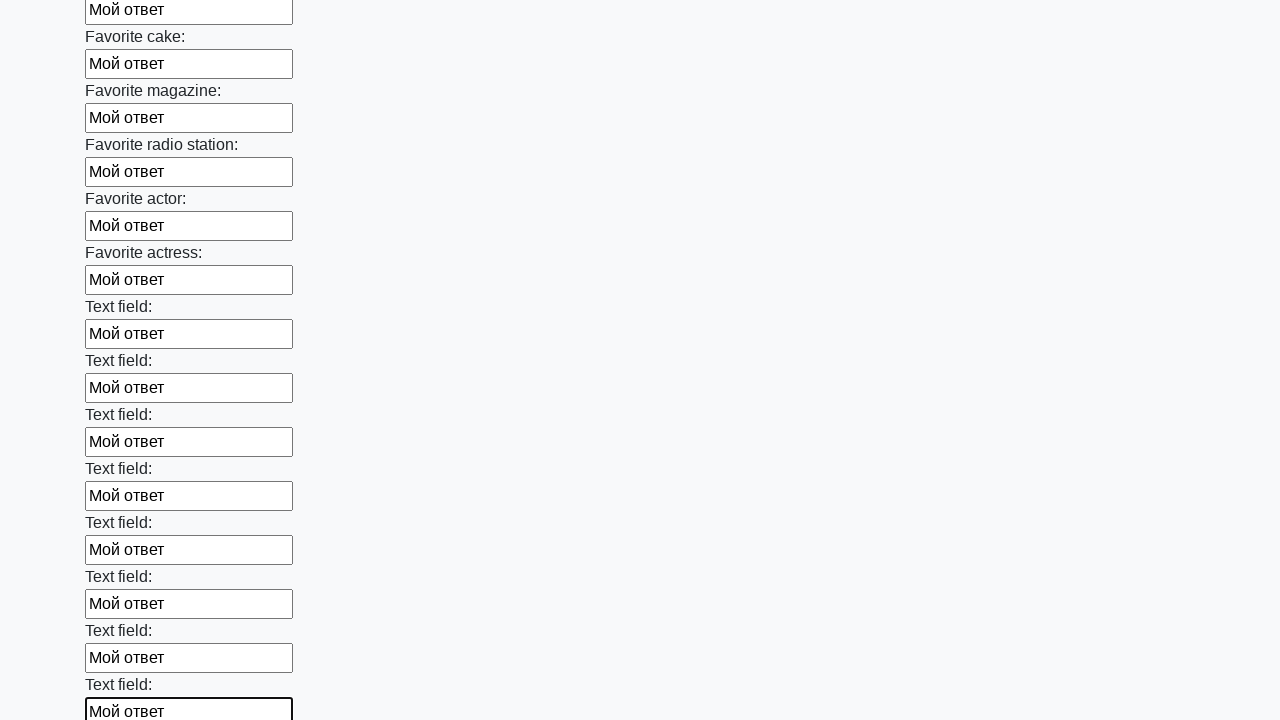

Filled an input field with 'Мой ответ' on input >> nth=34
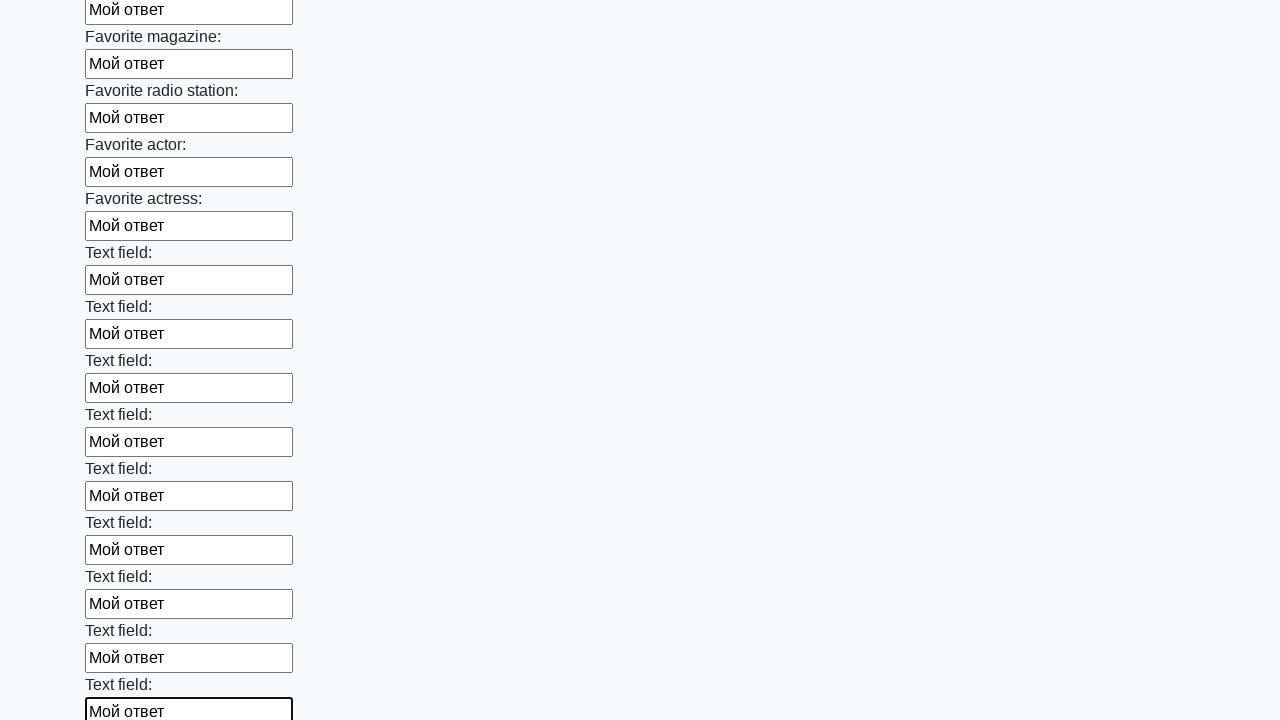

Filled an input field with 'Мой ответ' on input >> nth=35
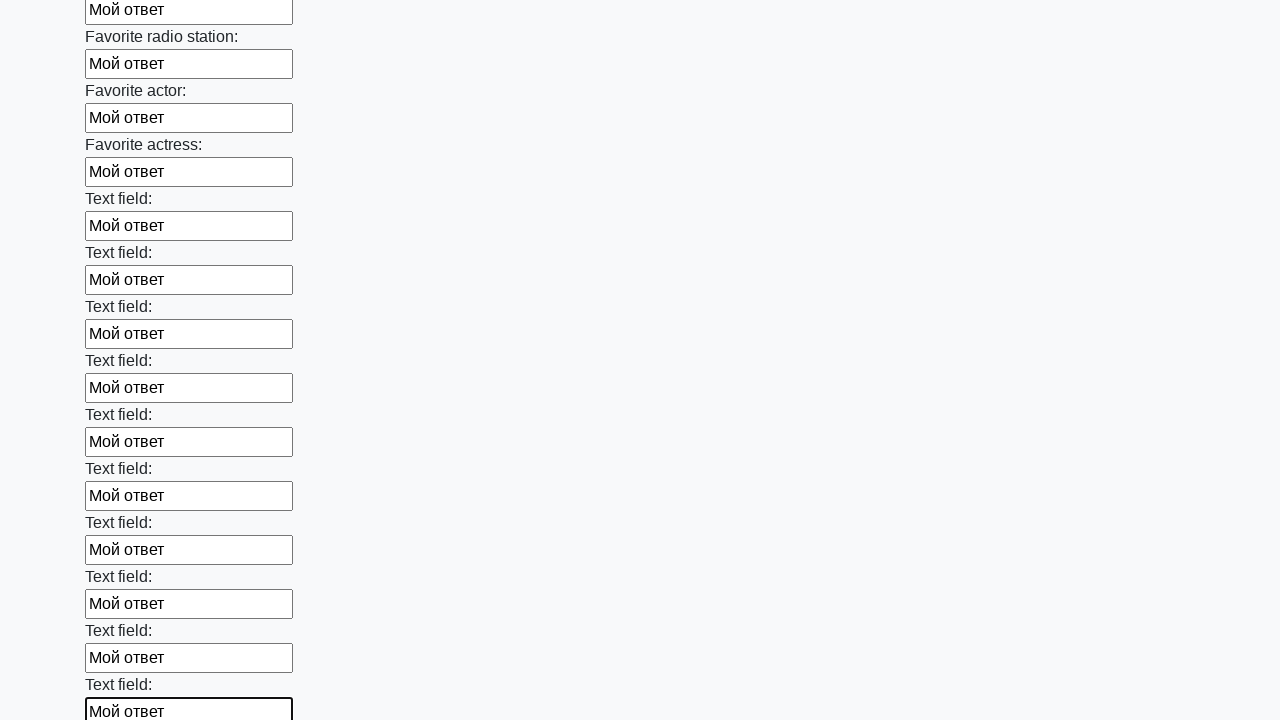

Filled an input field with 'Мой ответ' on input >> nth=36
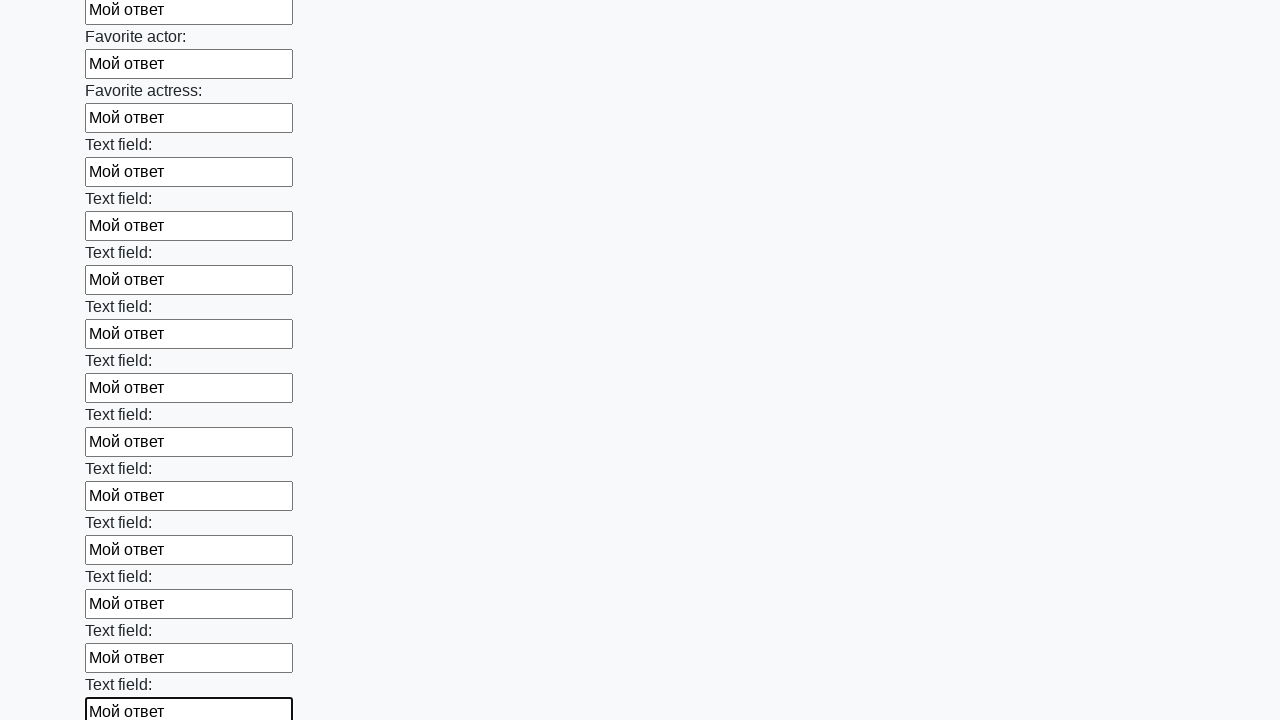

Filled an input field with 'Мой ответ' on input >> nth=37
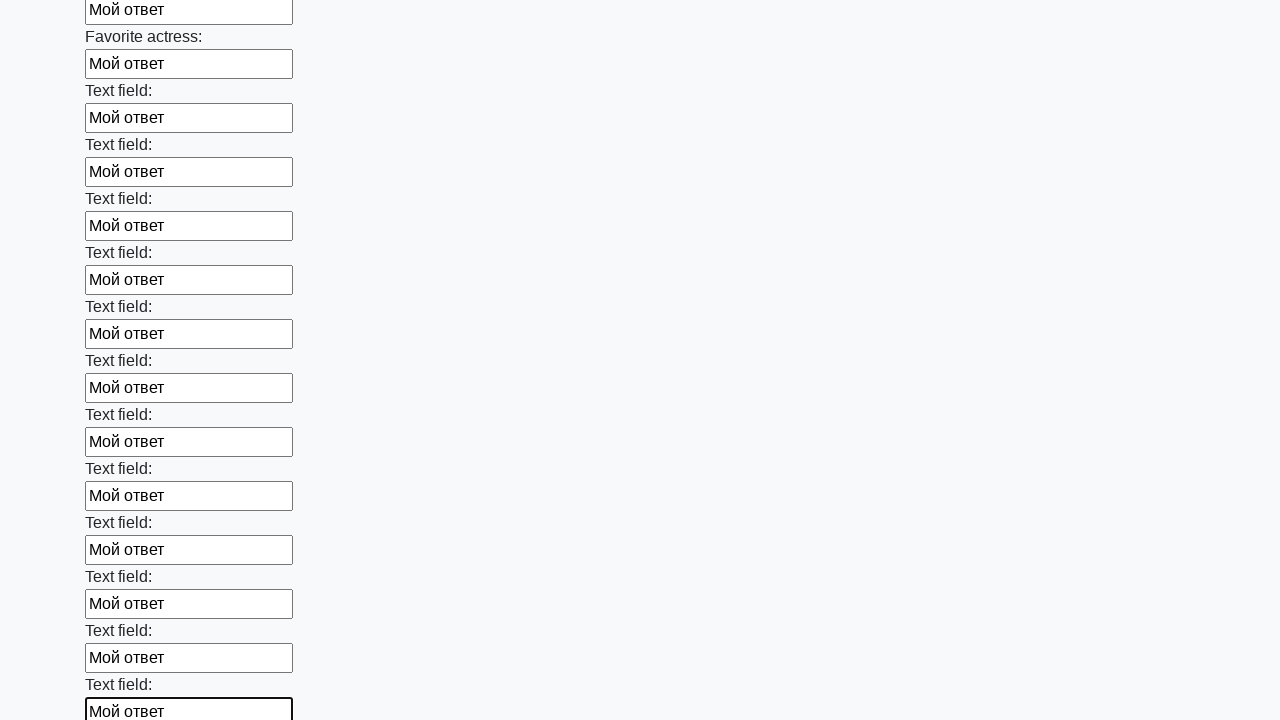

Filled an input field with 'Мой ответ' on input >> nth=38
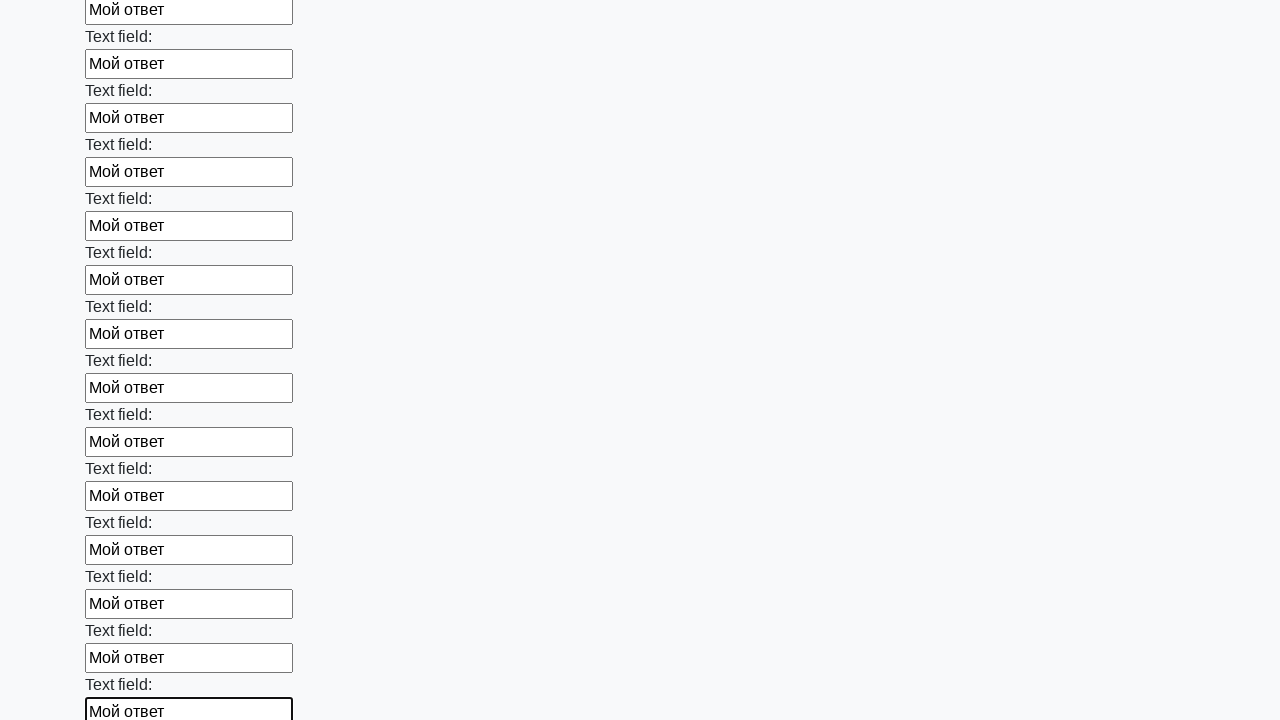

Filled an input field with 'Мой ответ' on input >> nth=39
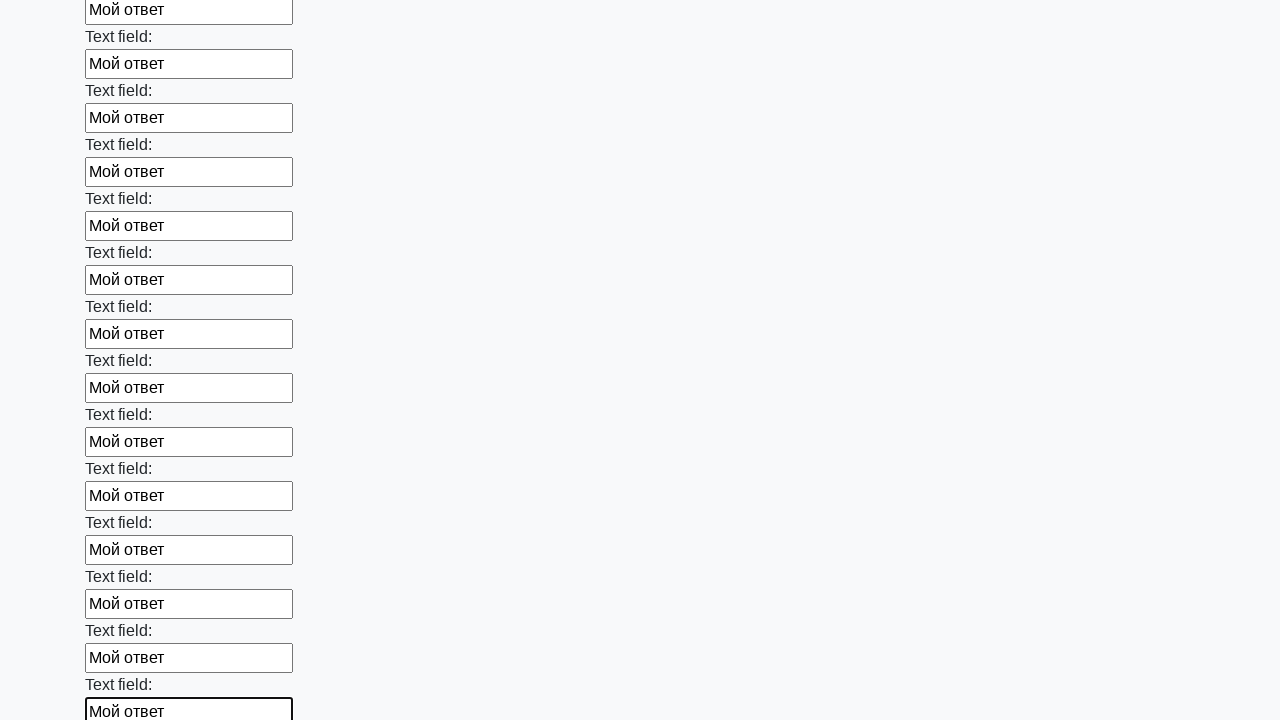

Filled an input field with 'Мой ответ' on input >> nth=40
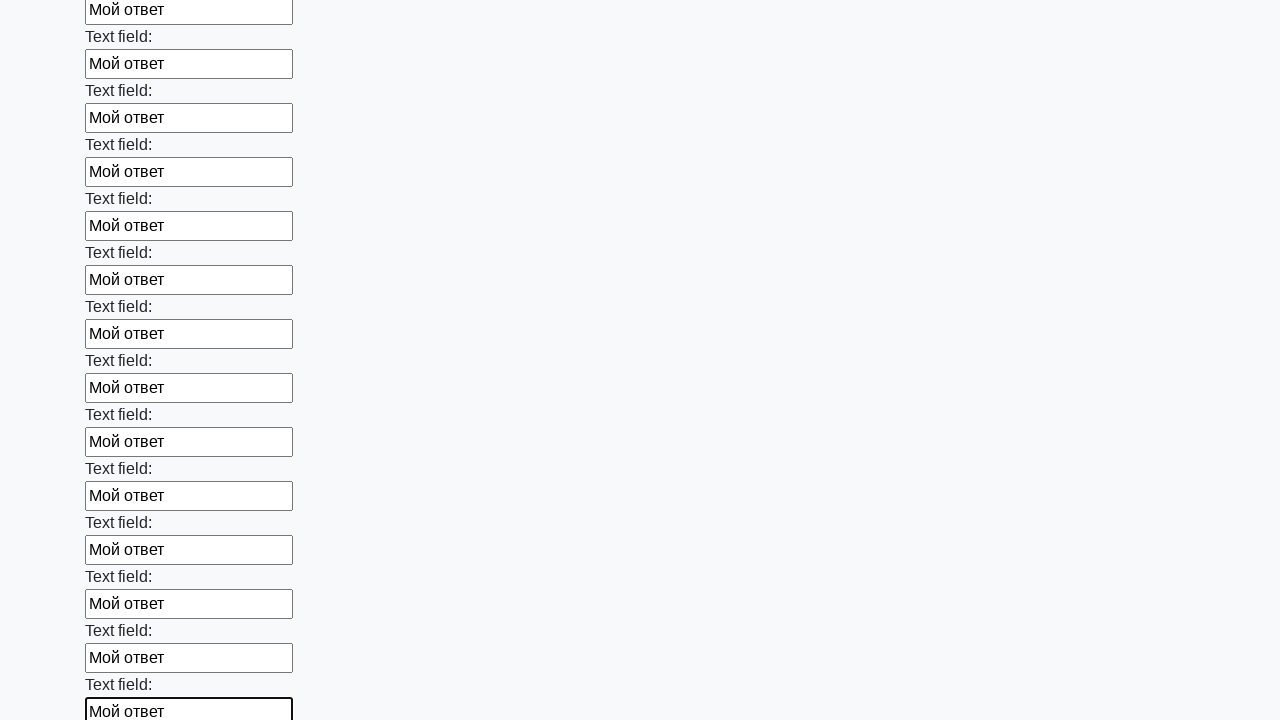

Filled an input field with 'Мой ответ' on input >> nth=41
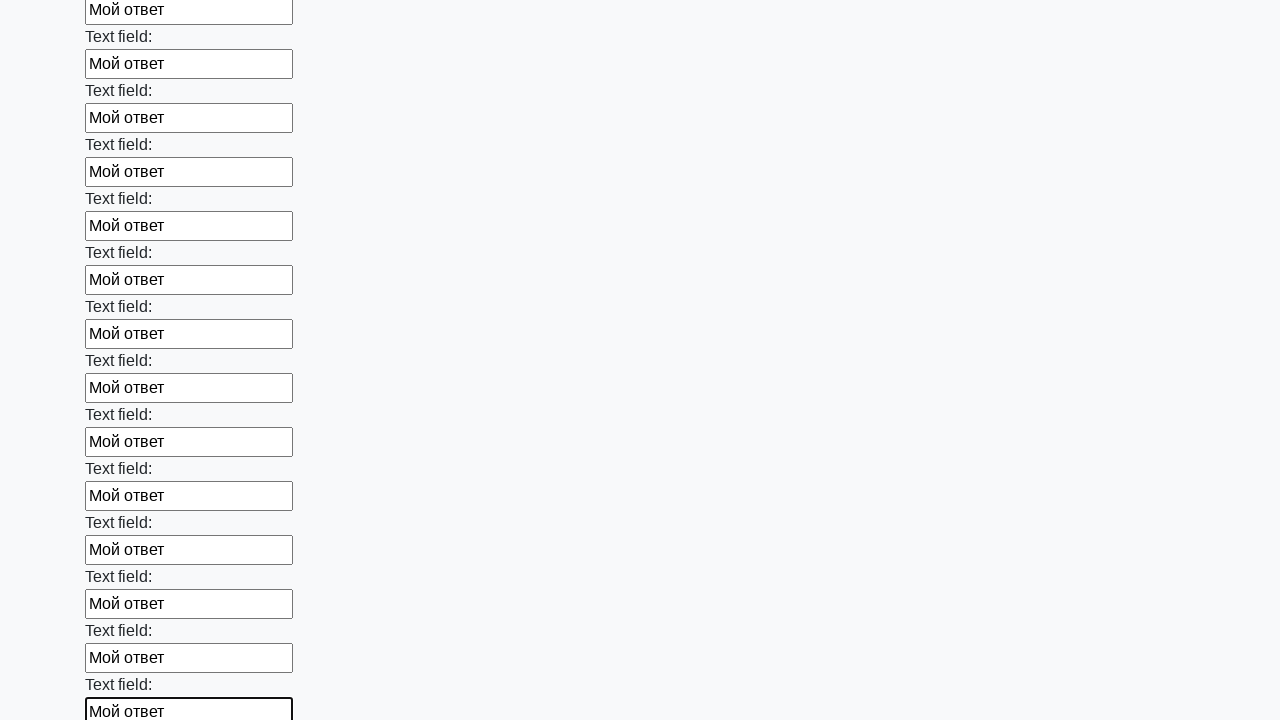

Filled an input field with 'Мой ответ' on input >> nth=42
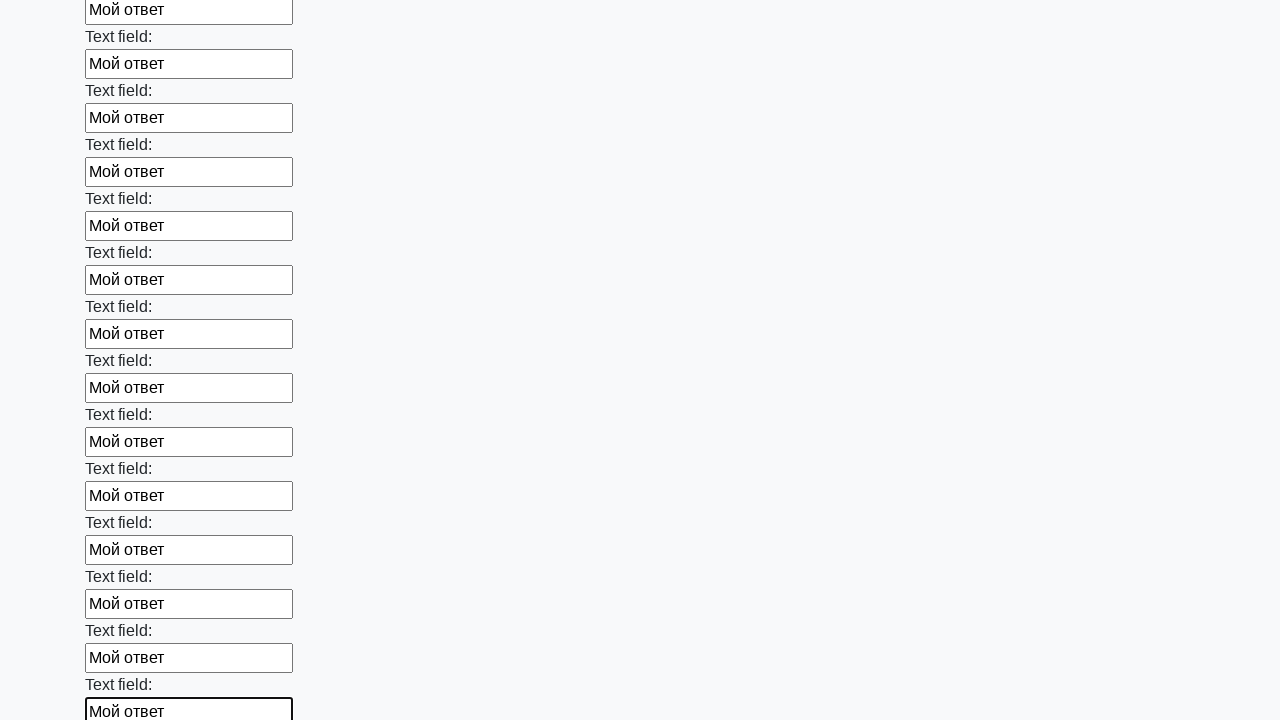

Filled an input field with 'Мой ответ' on input >> nth=43
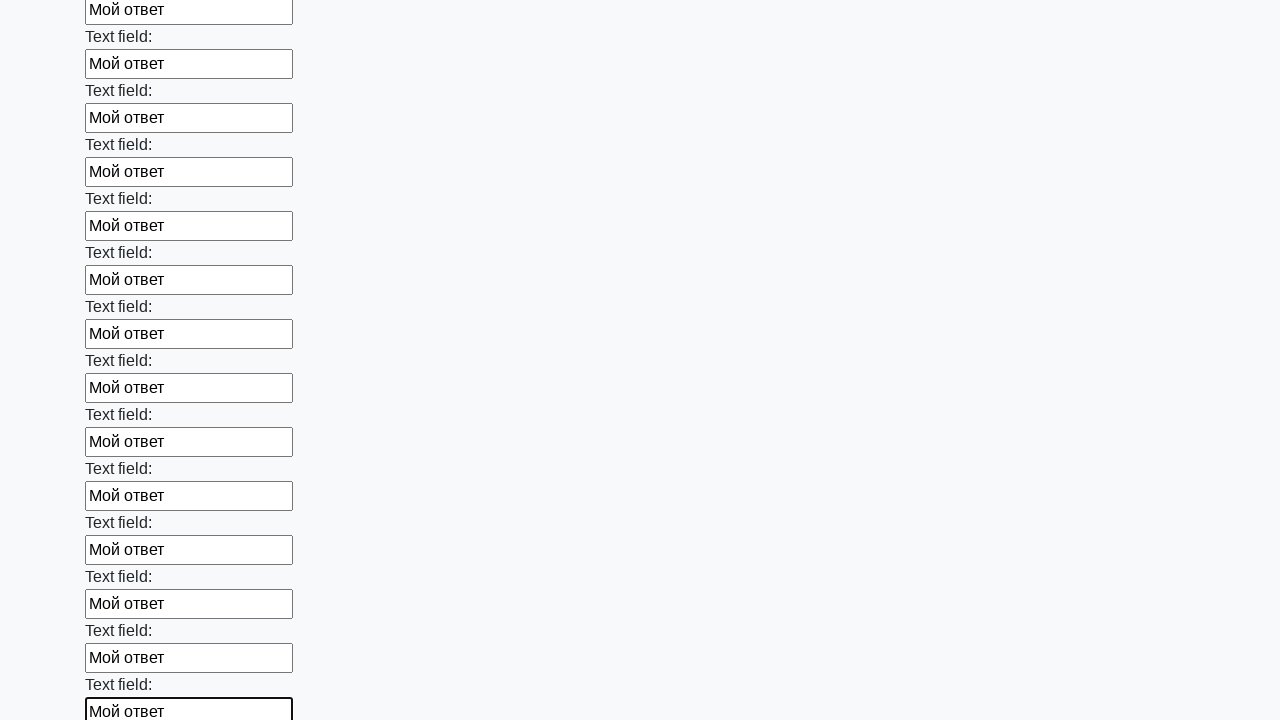

Filled an input field with 'Мой ответ' on input >> nth=44
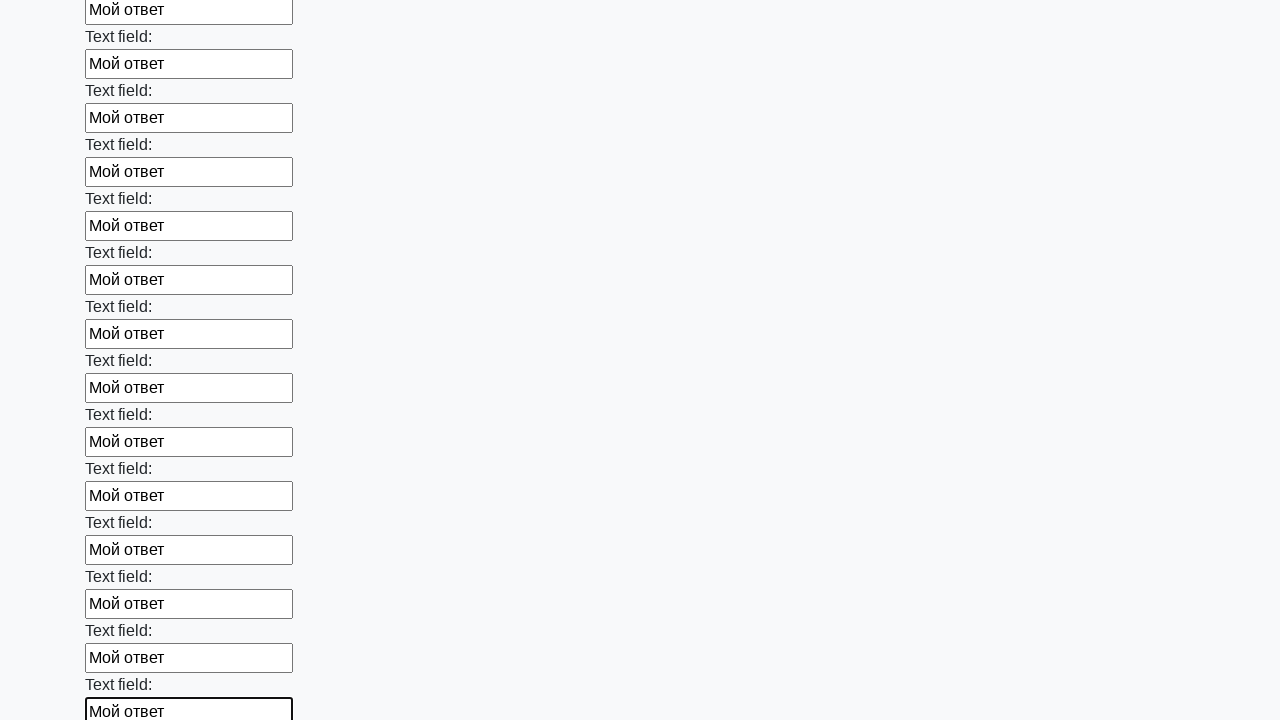

Filled an input field with 'Мой ответ' on input >> nth=45
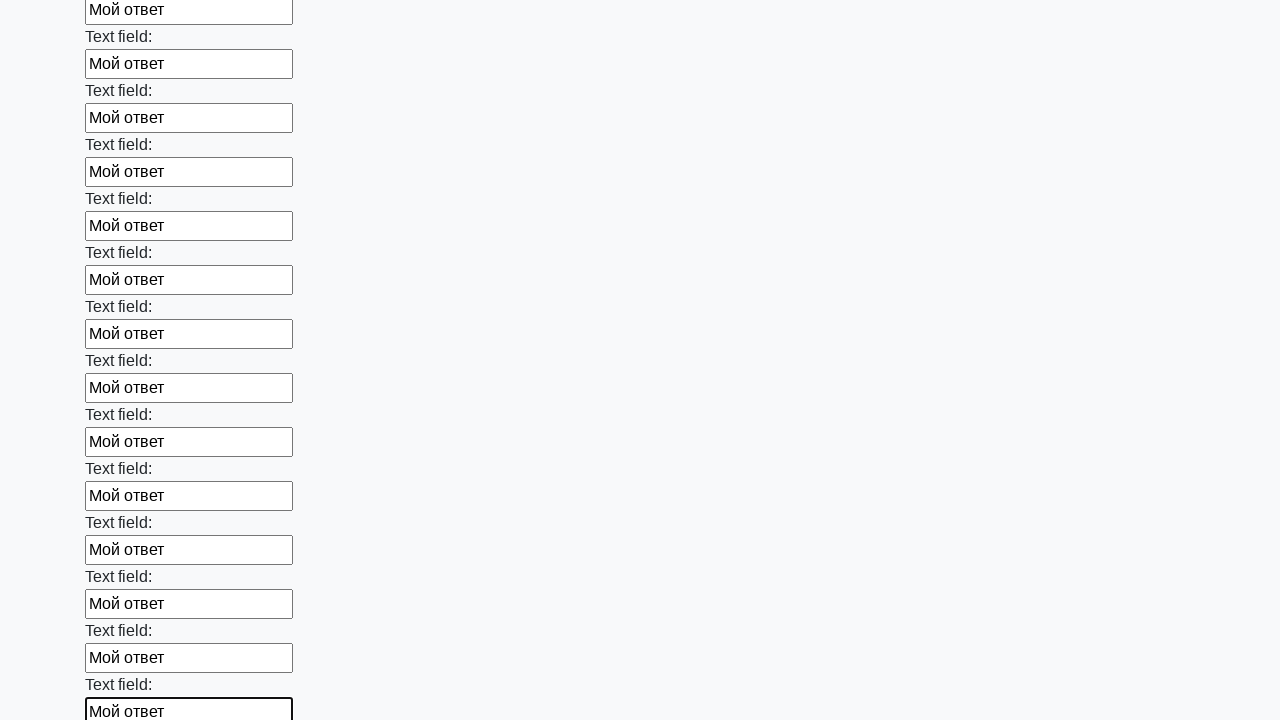

Filled an input field with 'Мой ответ' on input >> nth=46
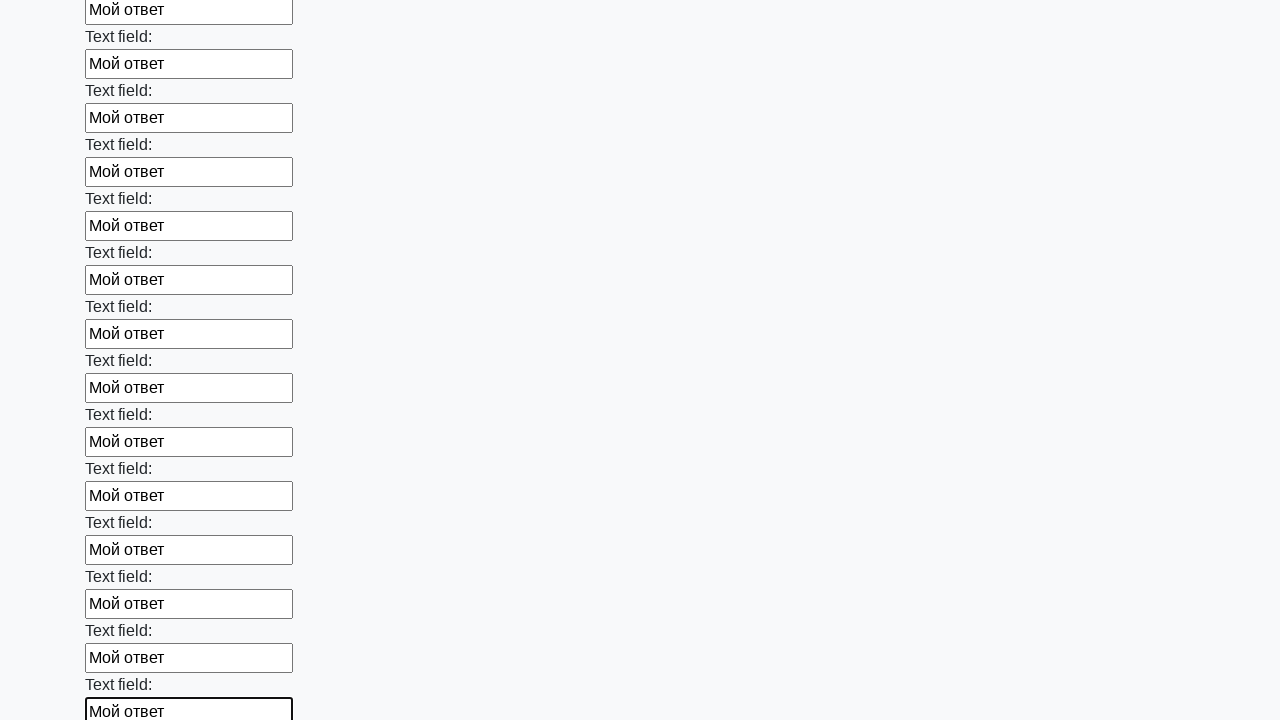

Filled an input field with 'Мой ответ' on input >> nth=47
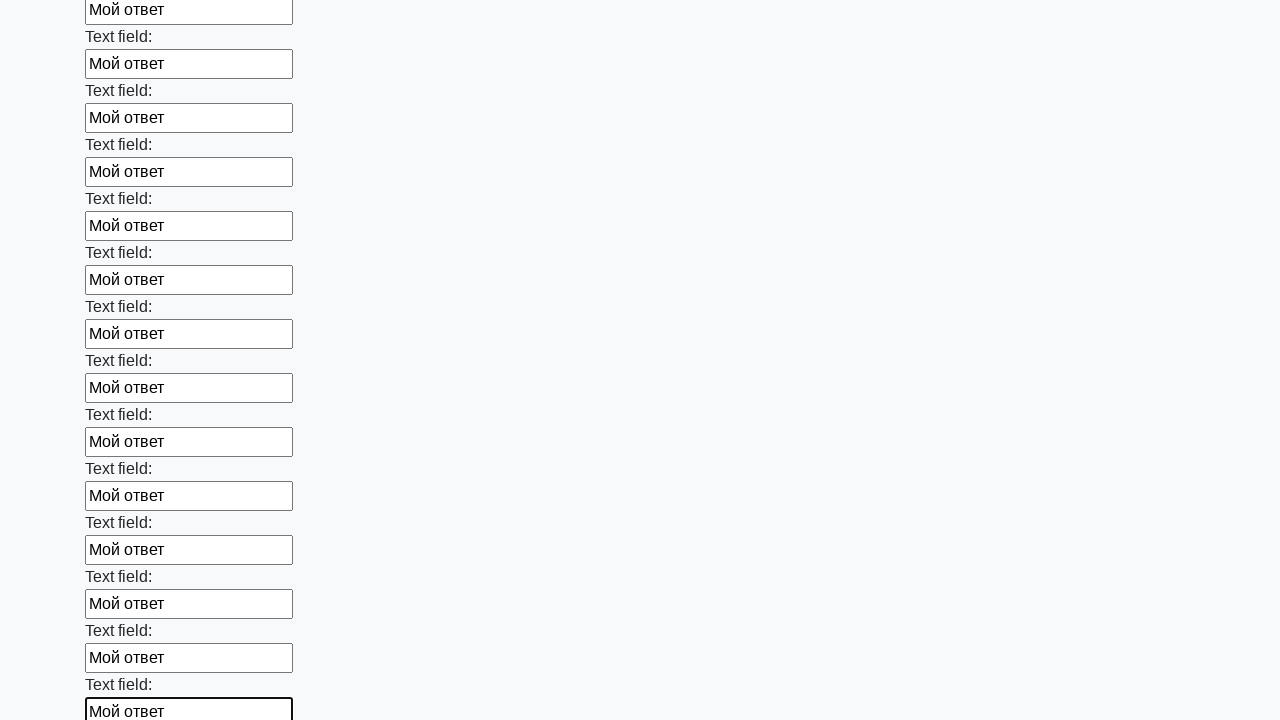

Filled an input field with 'Мой ответ' on input >> nth=48
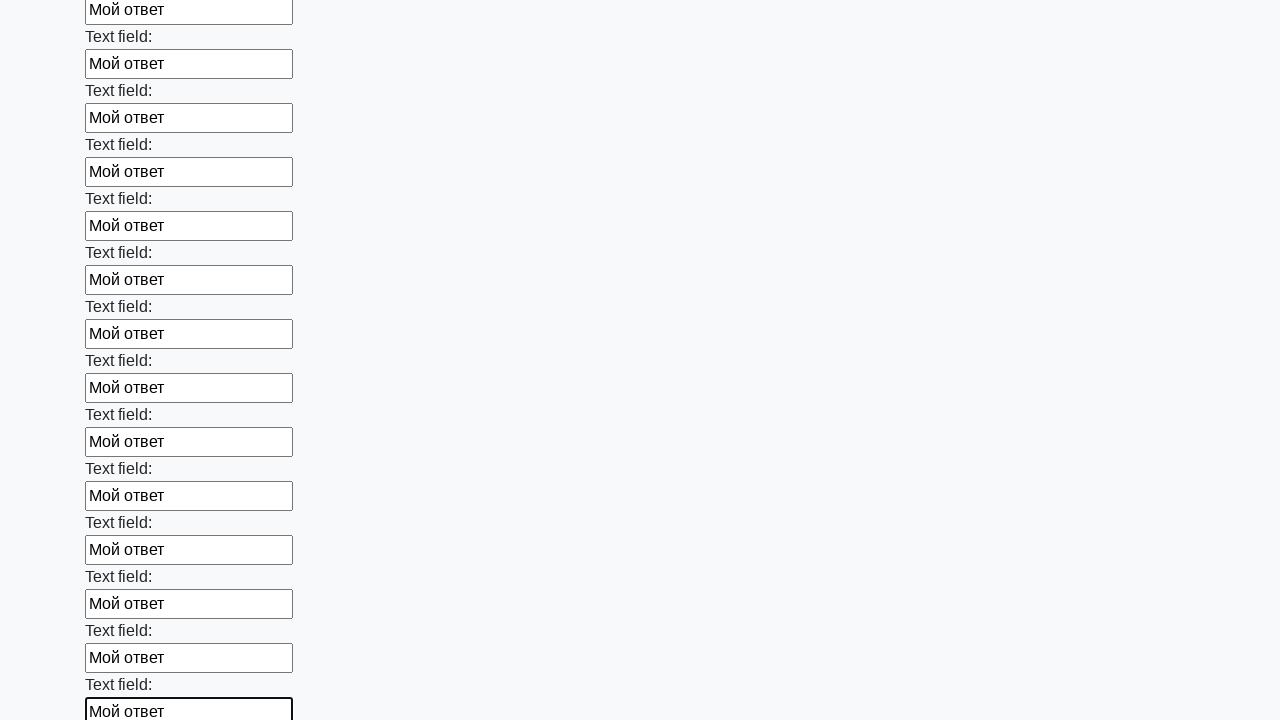

Filled an input field with 'Мой ответ' on input >> nth=49
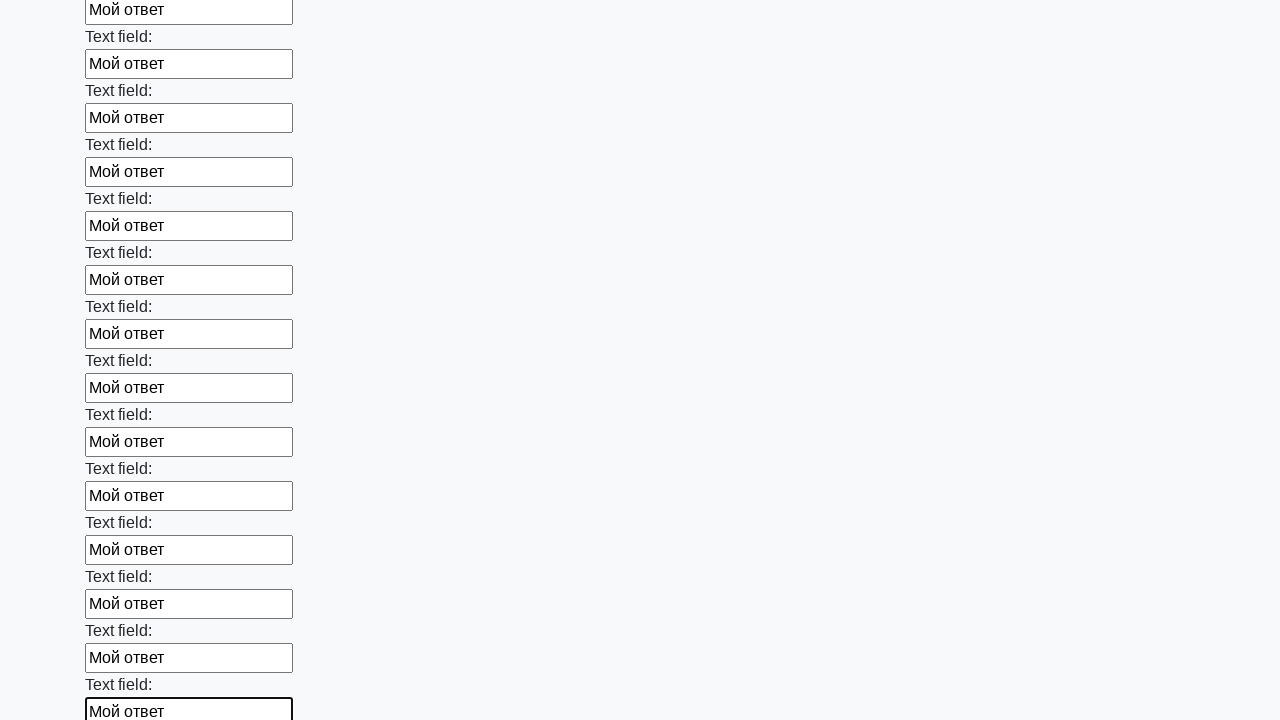

Filled an input field with 'Мой ответ' on input >> nth=50
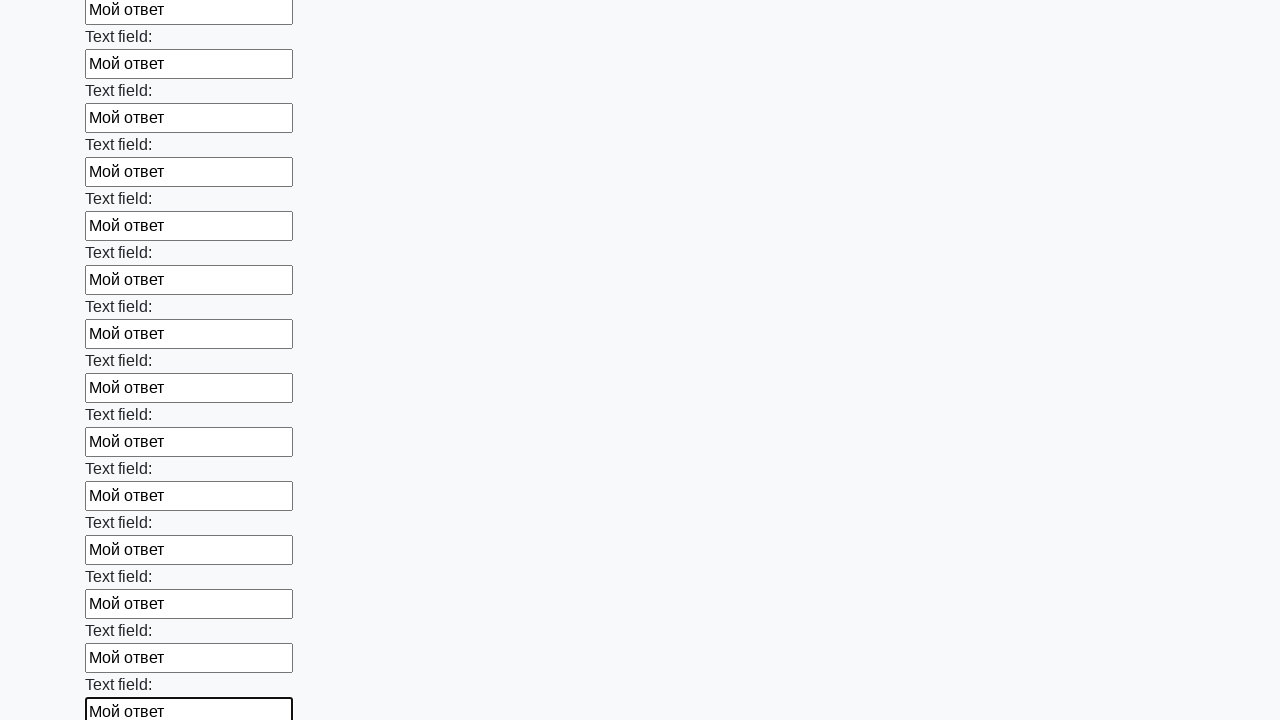

Filled an input field with 'Мой ответ' on input >> nth=51
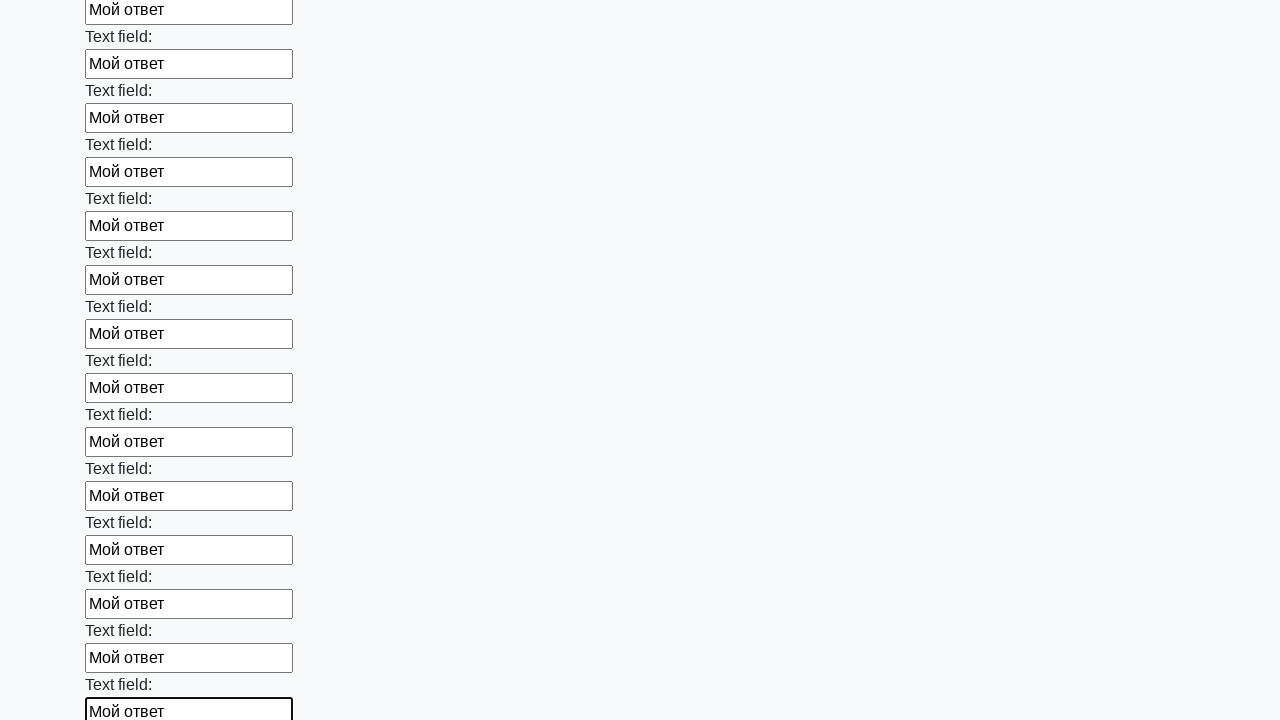

Filled an input field with 'Мой ответ' on input >> nth=52
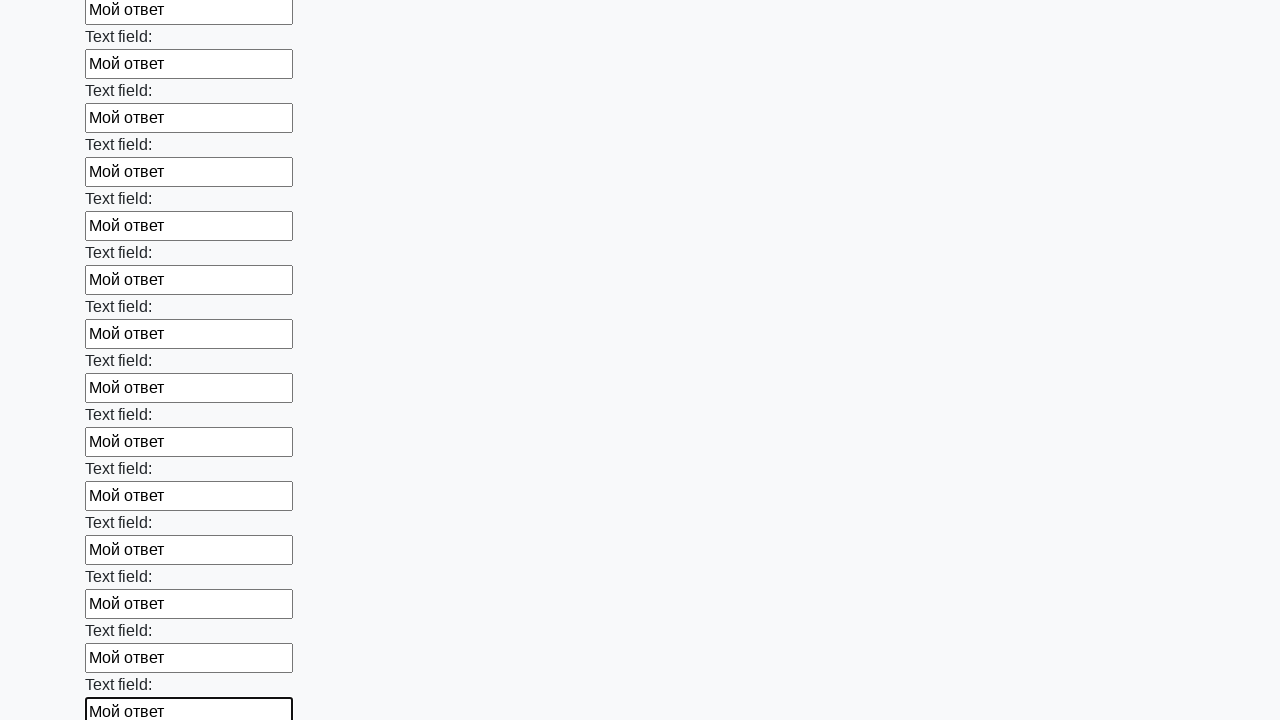

Filled an input field with 'Мой ответ' on input >> nth=53
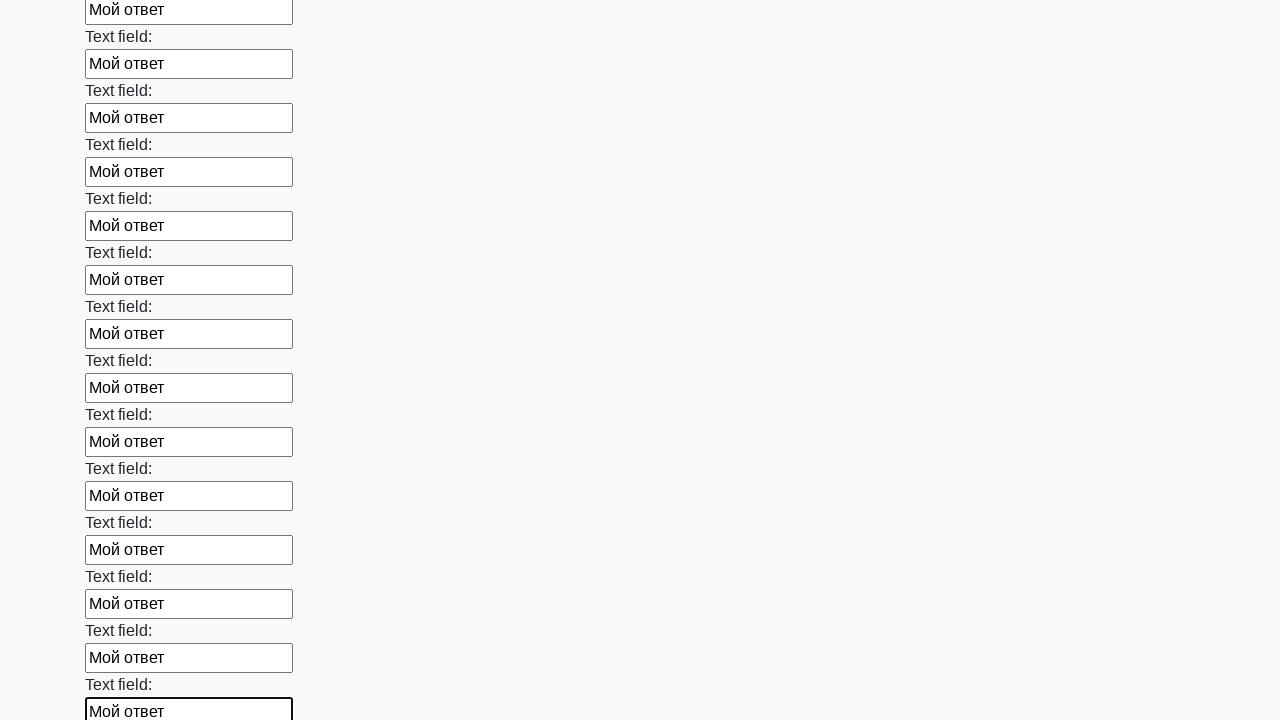

Filled an input field with 'Мой ответ' on input >> nth=54
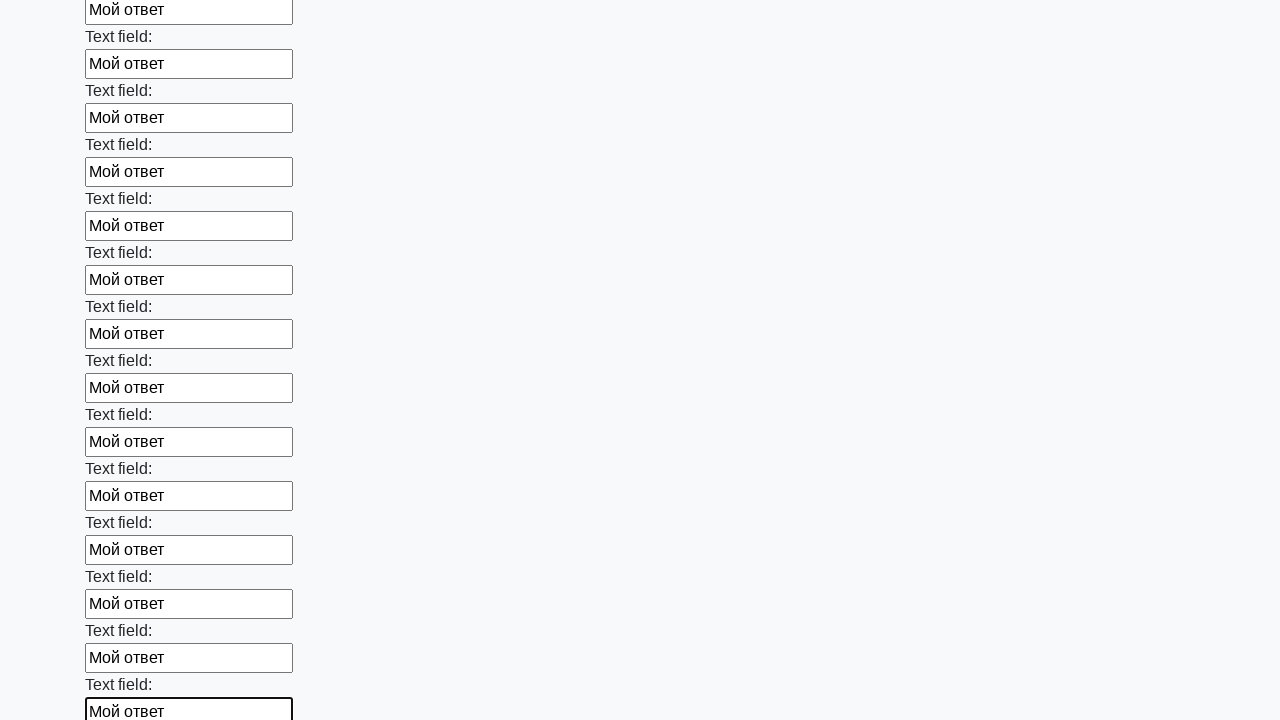

Filled an input field with 'Мой ответ' on input >> nth=55
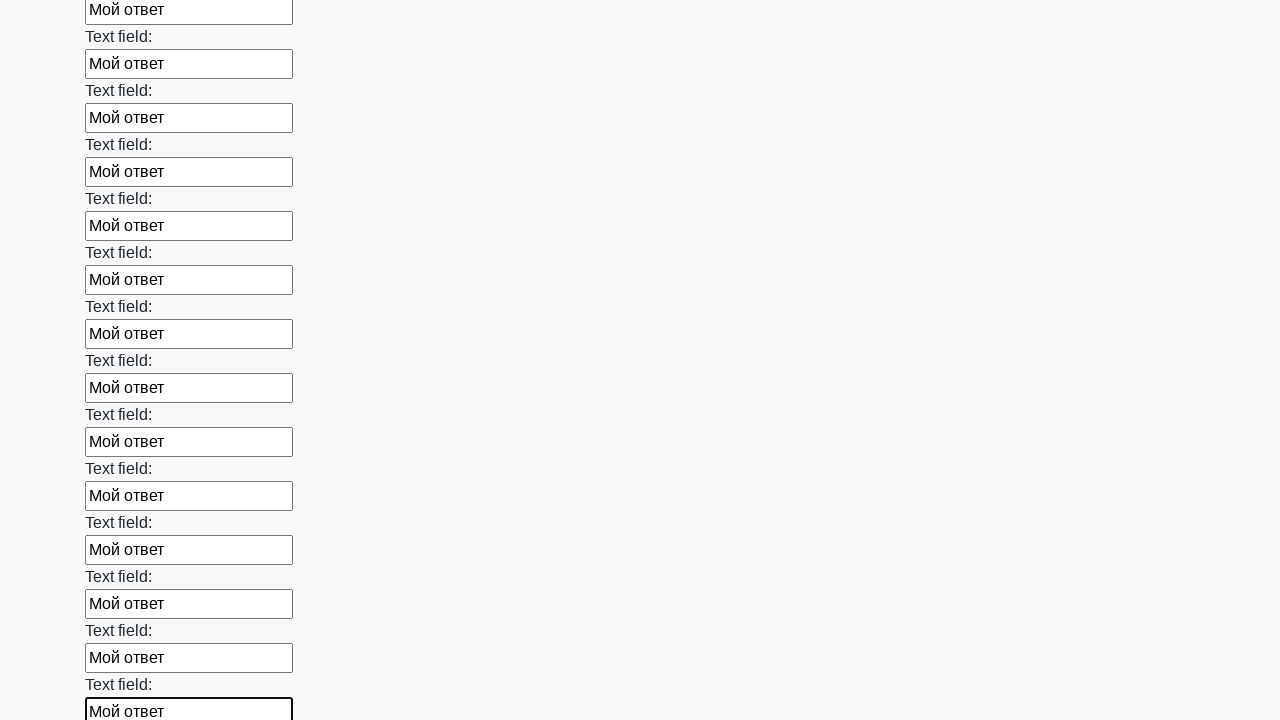

Filled an input field with 'Мой ответ' on input >> nth=56
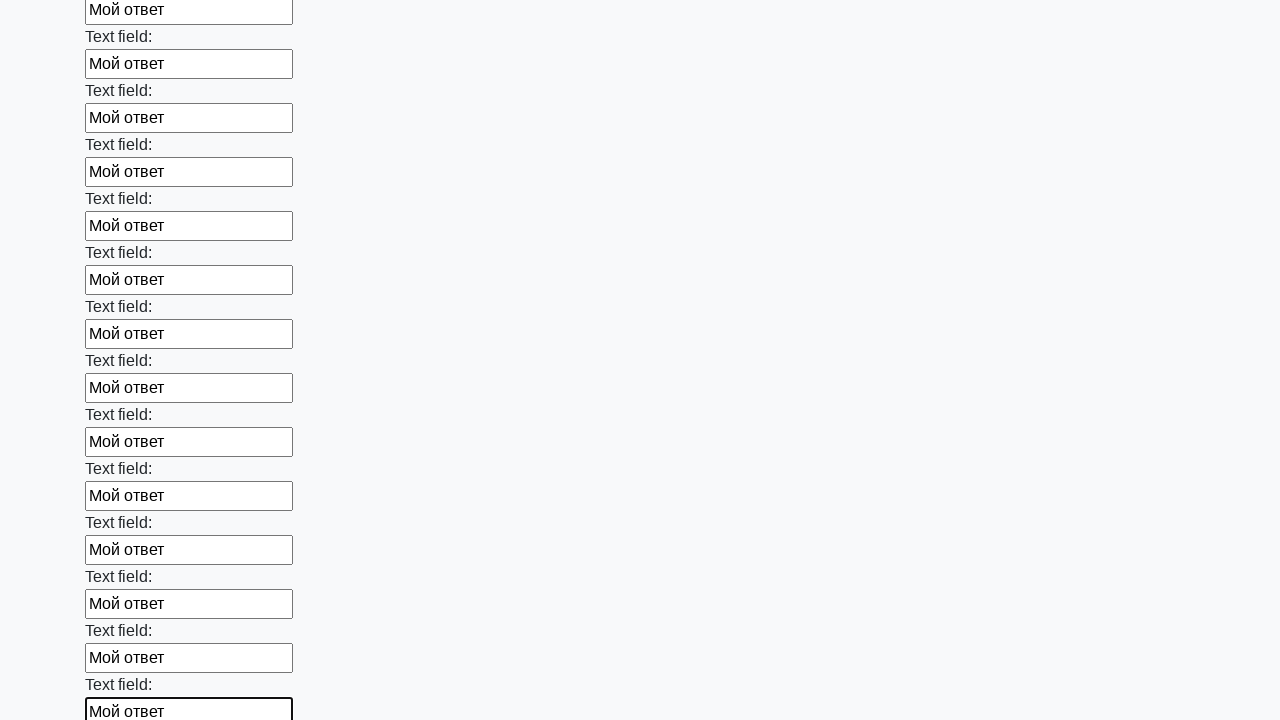

Filled an input field with 'Мой ответ' on input >> nth=57
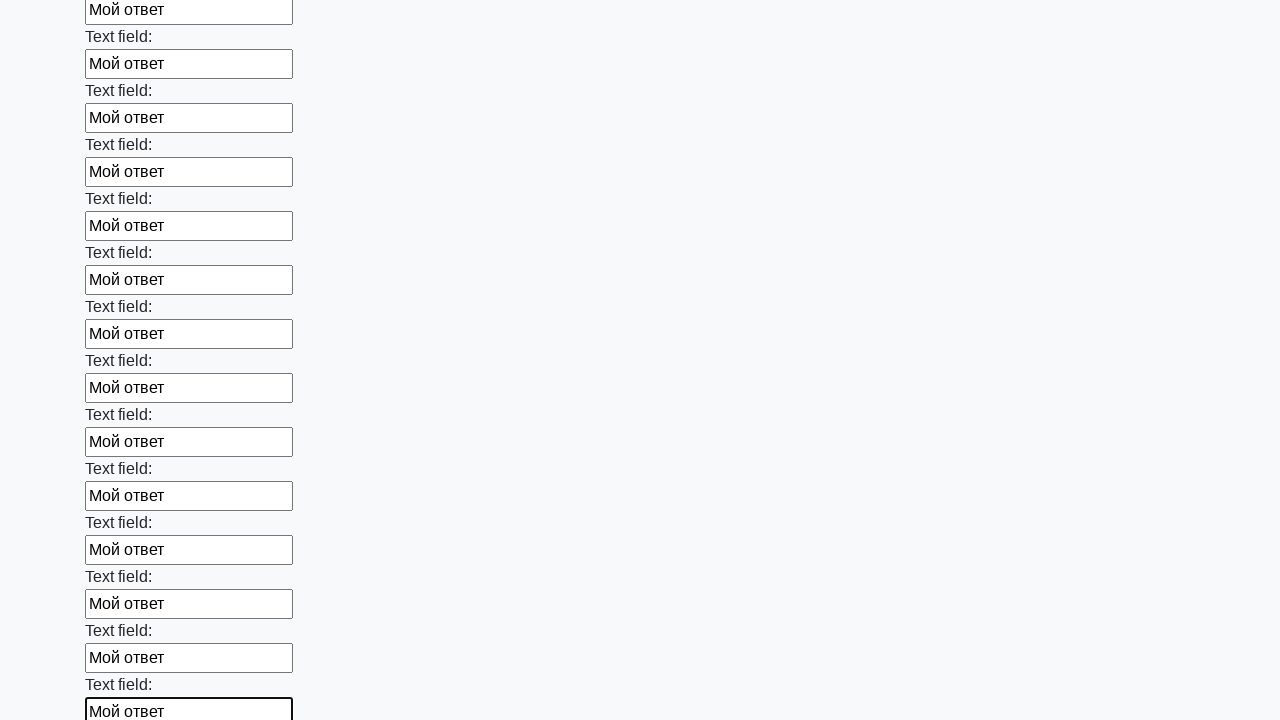

Filled an input field with 'Мой ответ' on input >> nth=58
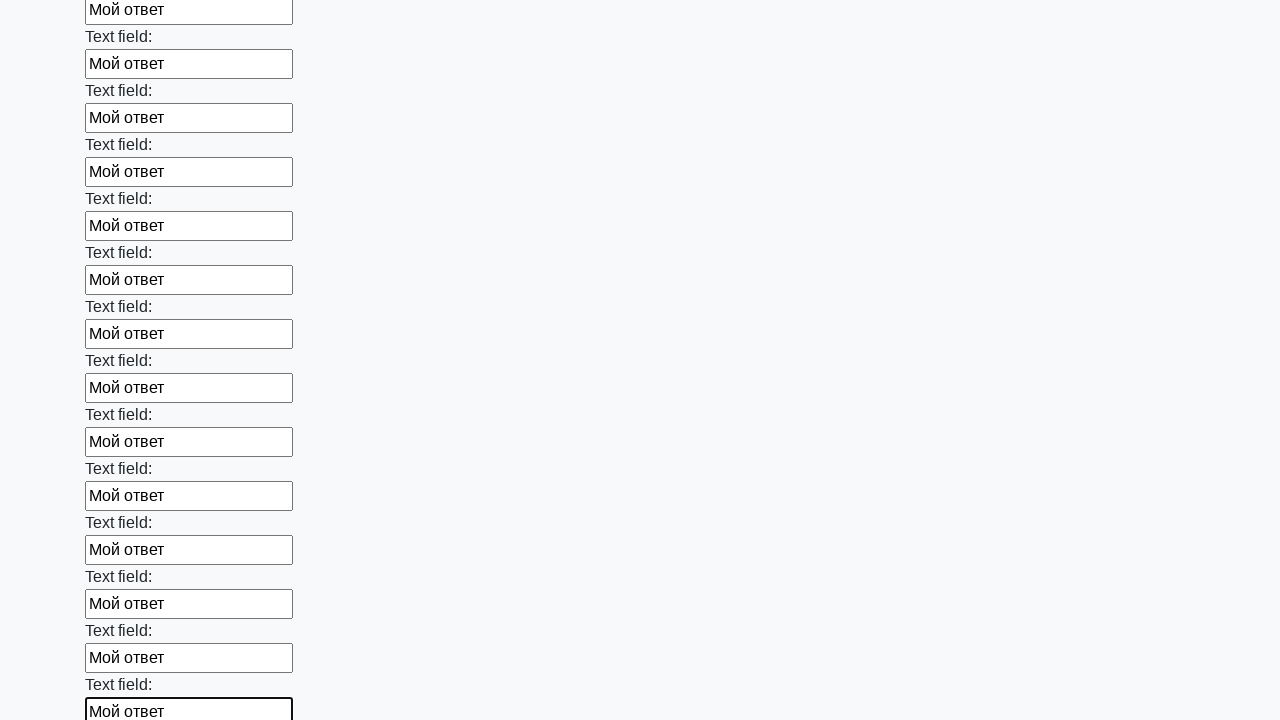

Filled an input field with 'Мой ответ' on input >> nth=59
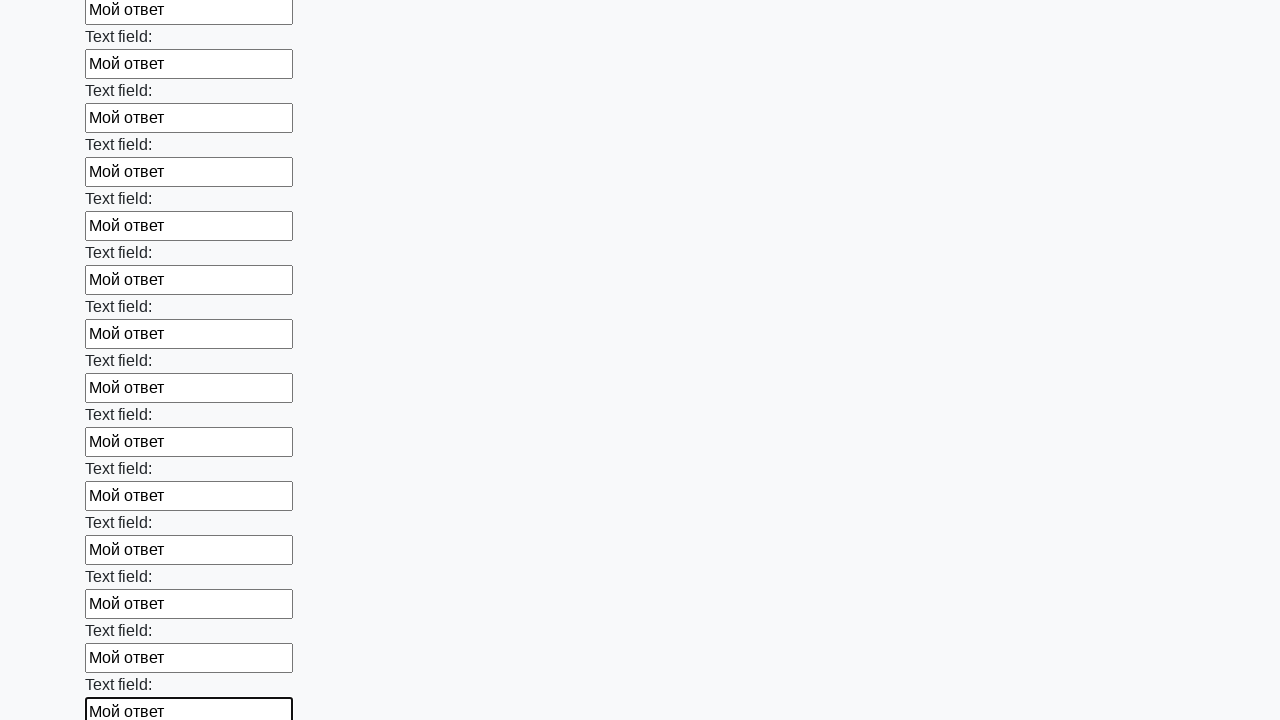

Filled an input field with 'Мой ответ' on input >> nth=60
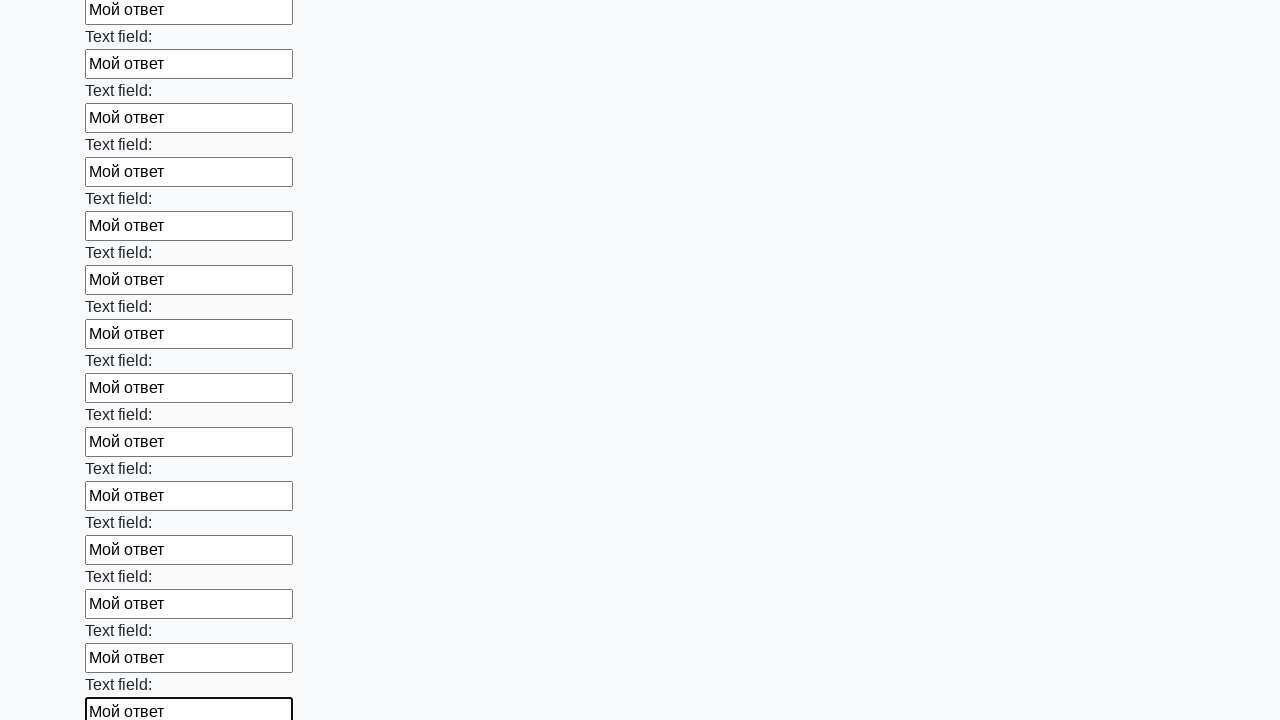

Filled an input field with 'Мой ответ' on input >> nth=61
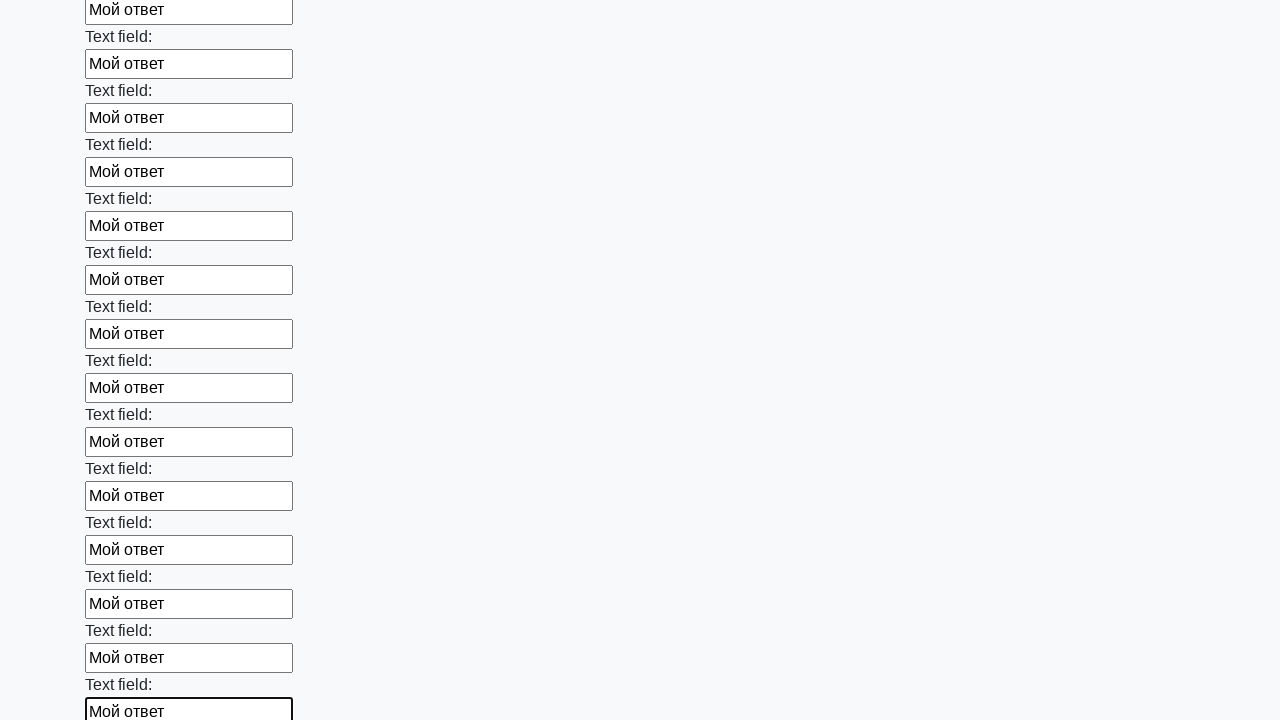

Filled an input field with 'Мой ответ' on input >> nth=62
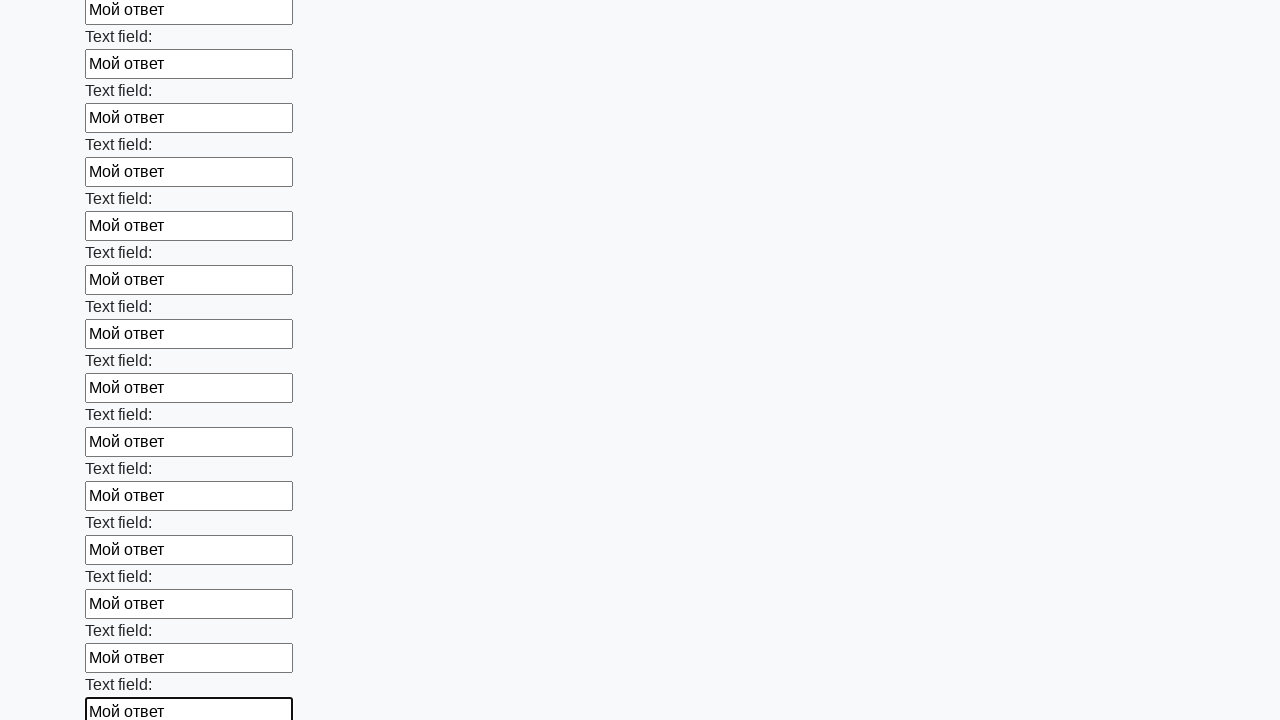

Filled an input field with 'Мой ответ' on input >> nth=63
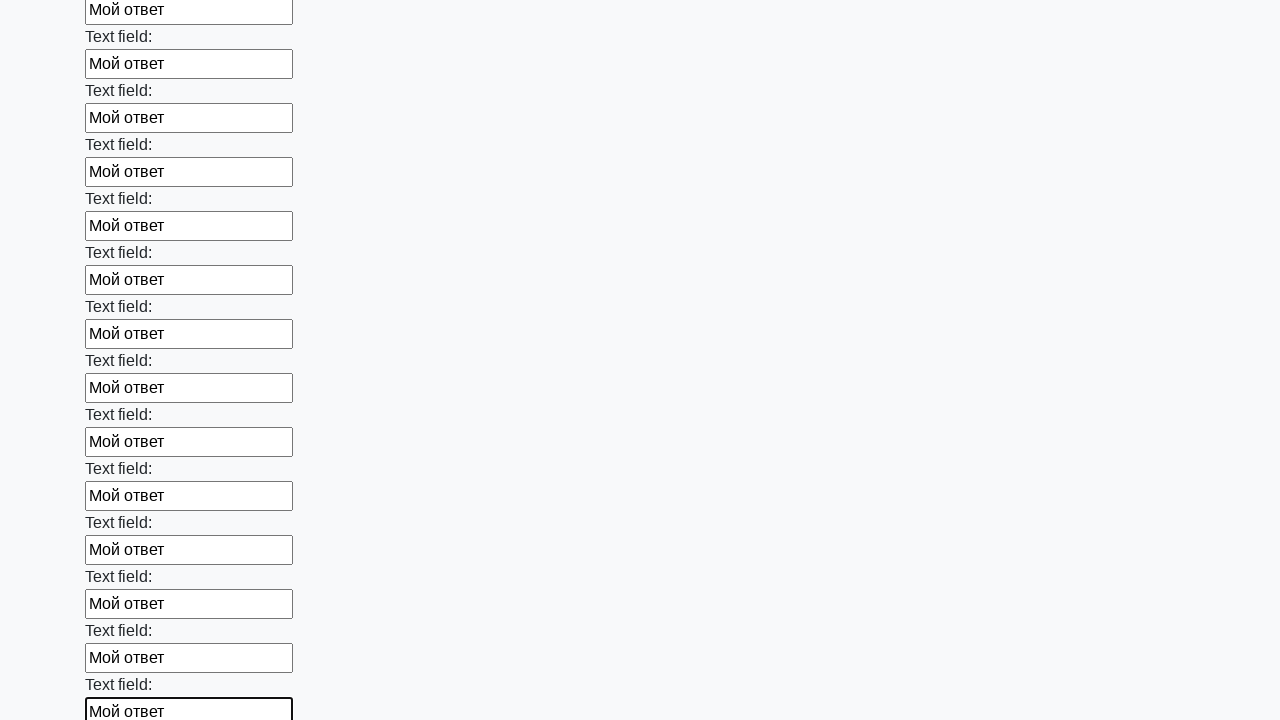

Filled an input field with 'Мой ответ' on input >> nth=64
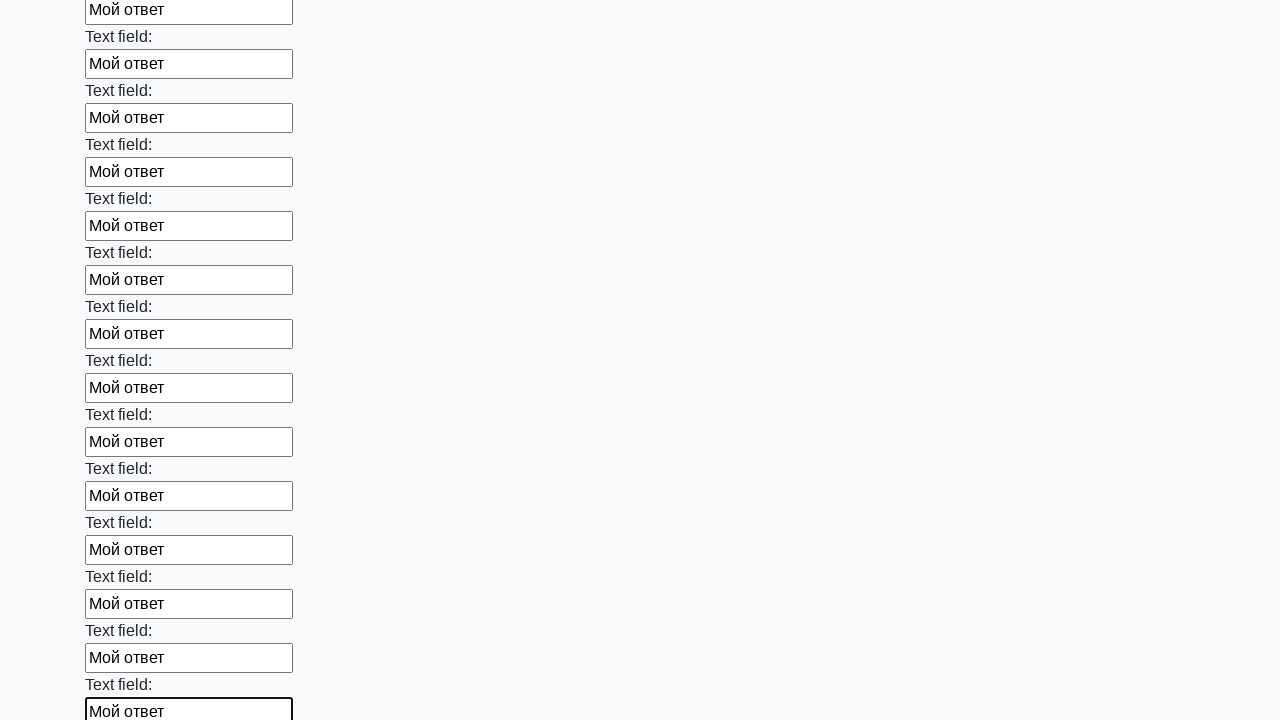

Filled an input field with 'Мой ответ' on input >> nth=65
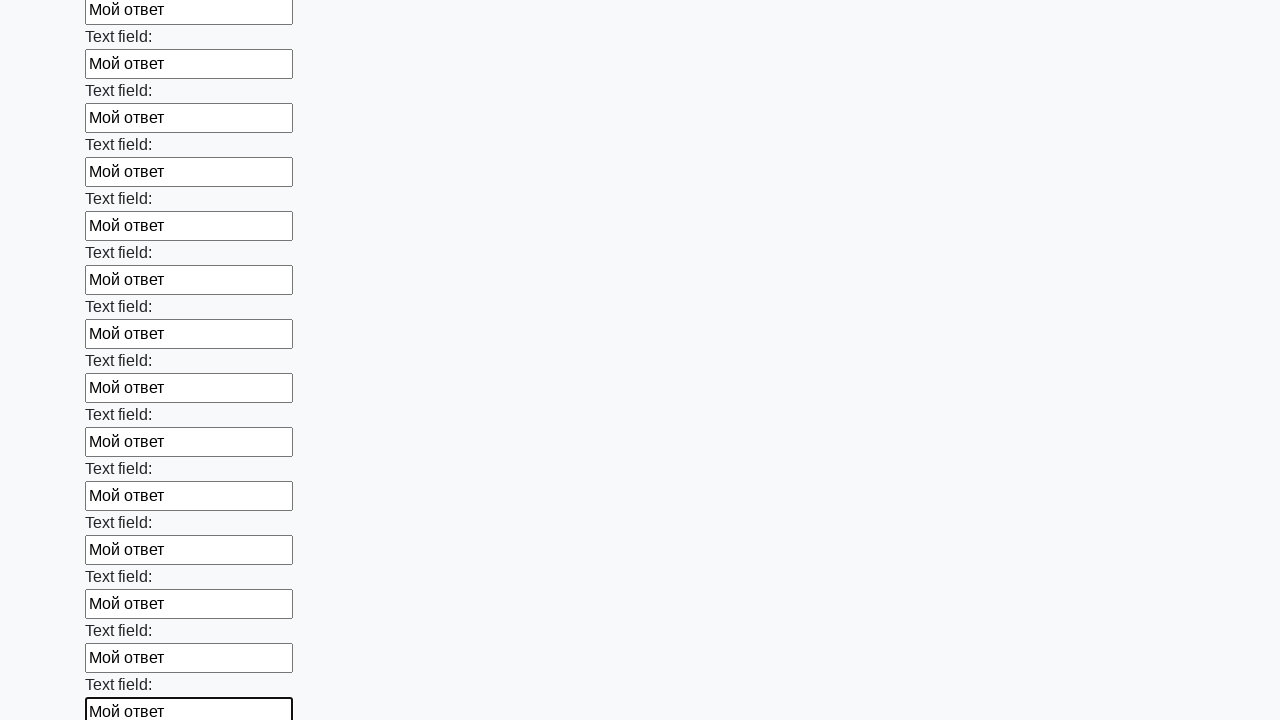

Filled an input field with 'Мой ответ' on input >> nth=66
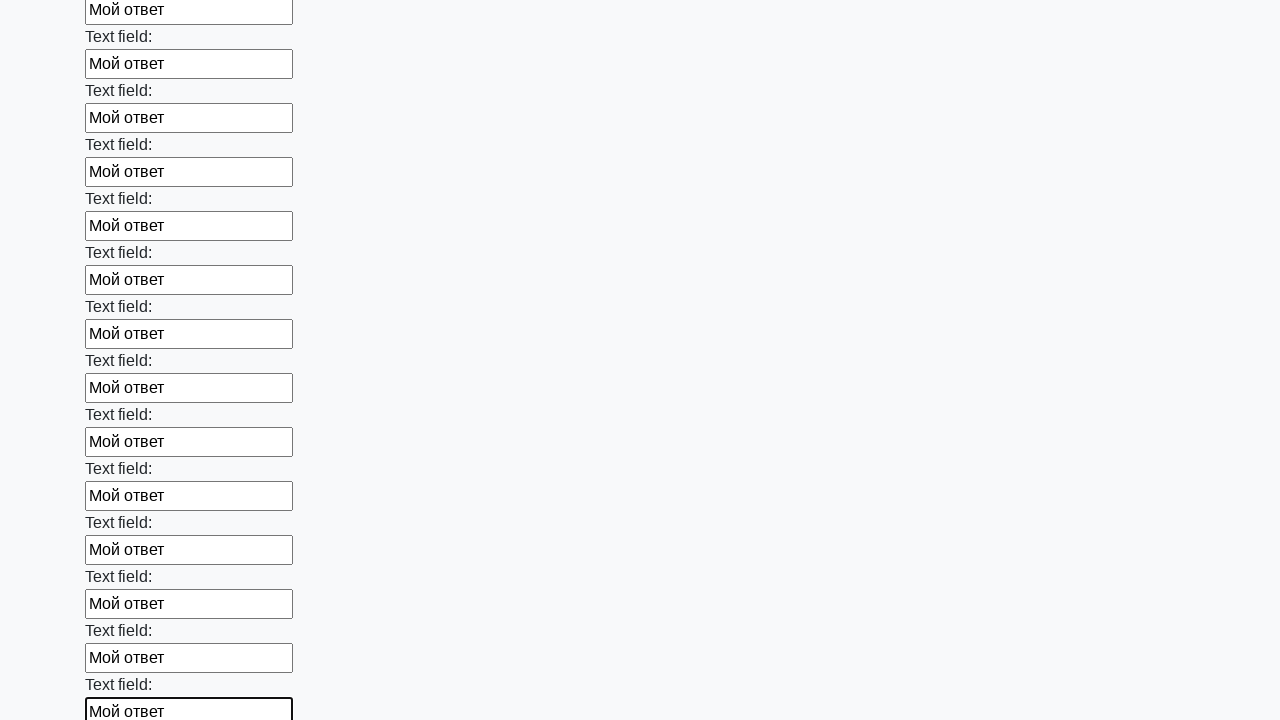

Filled an input field with 'Мой ответ' on input >> nth=67
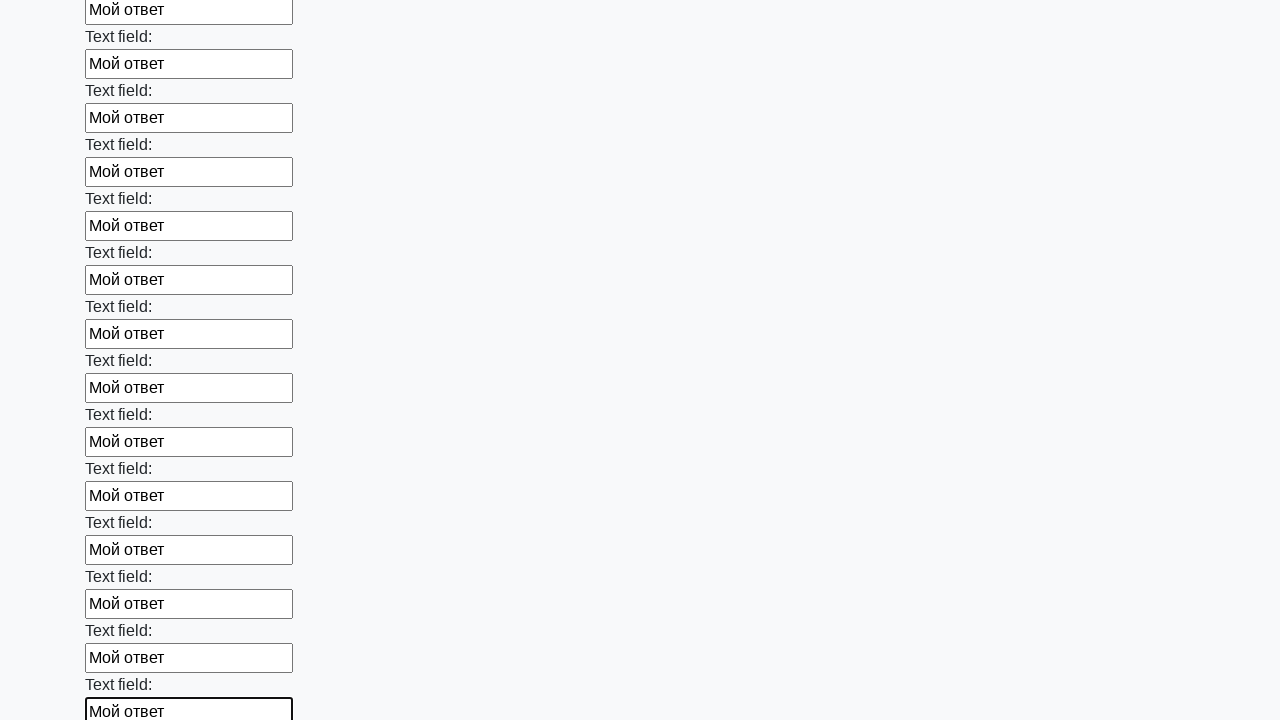

Filled an input field with 'Мой ответ' on input >> nth=68
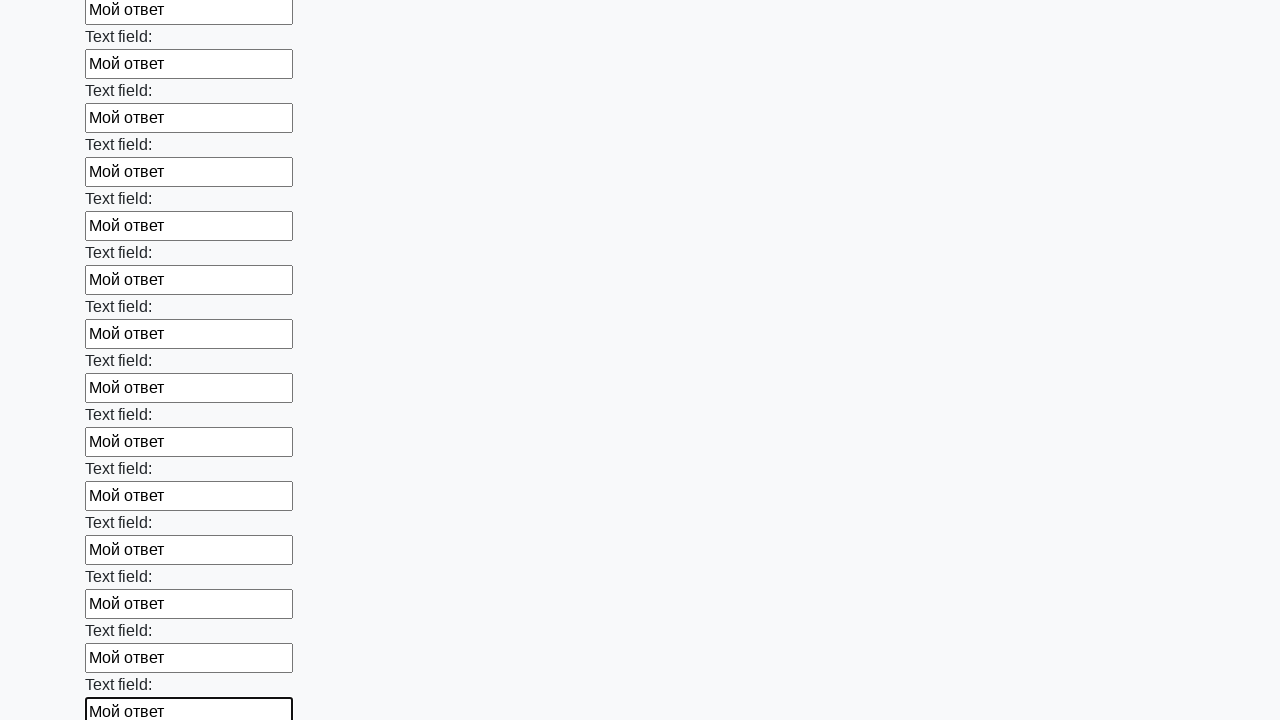

Filled an input field with 'Мой ответ' on input >> nth=69
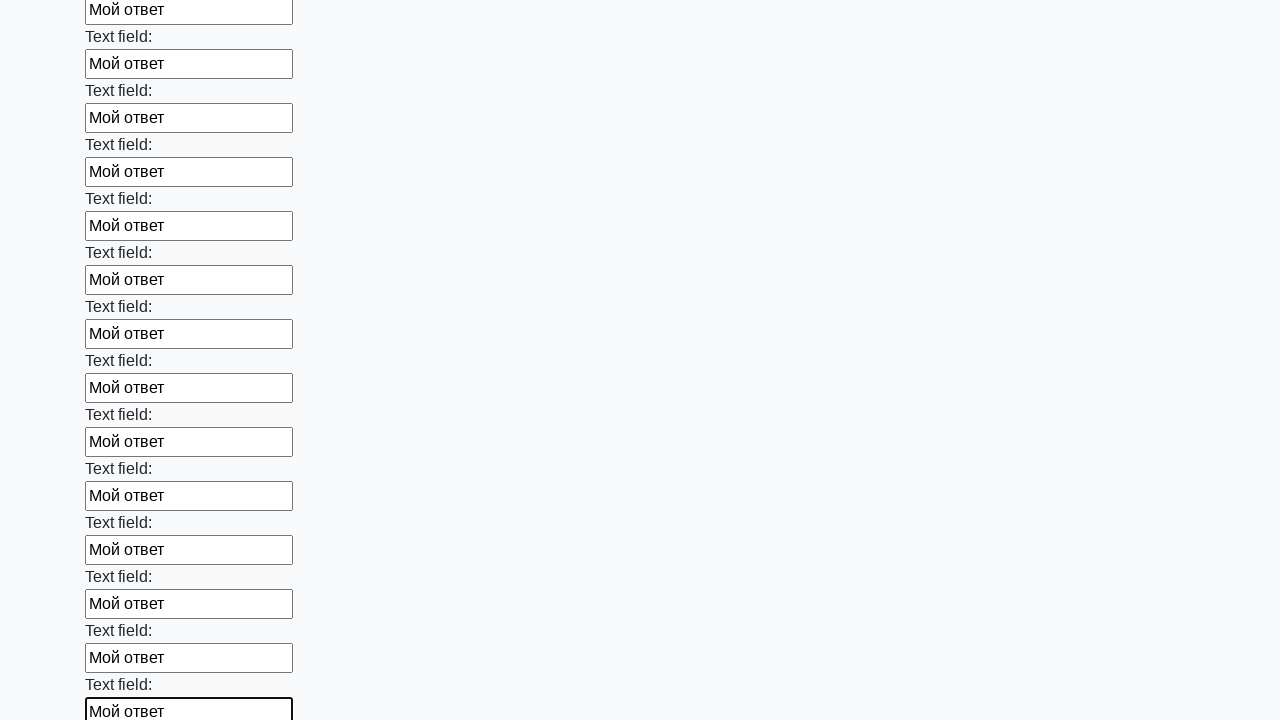

Filled an input field with 'Мой ответ' on input >> nth=70
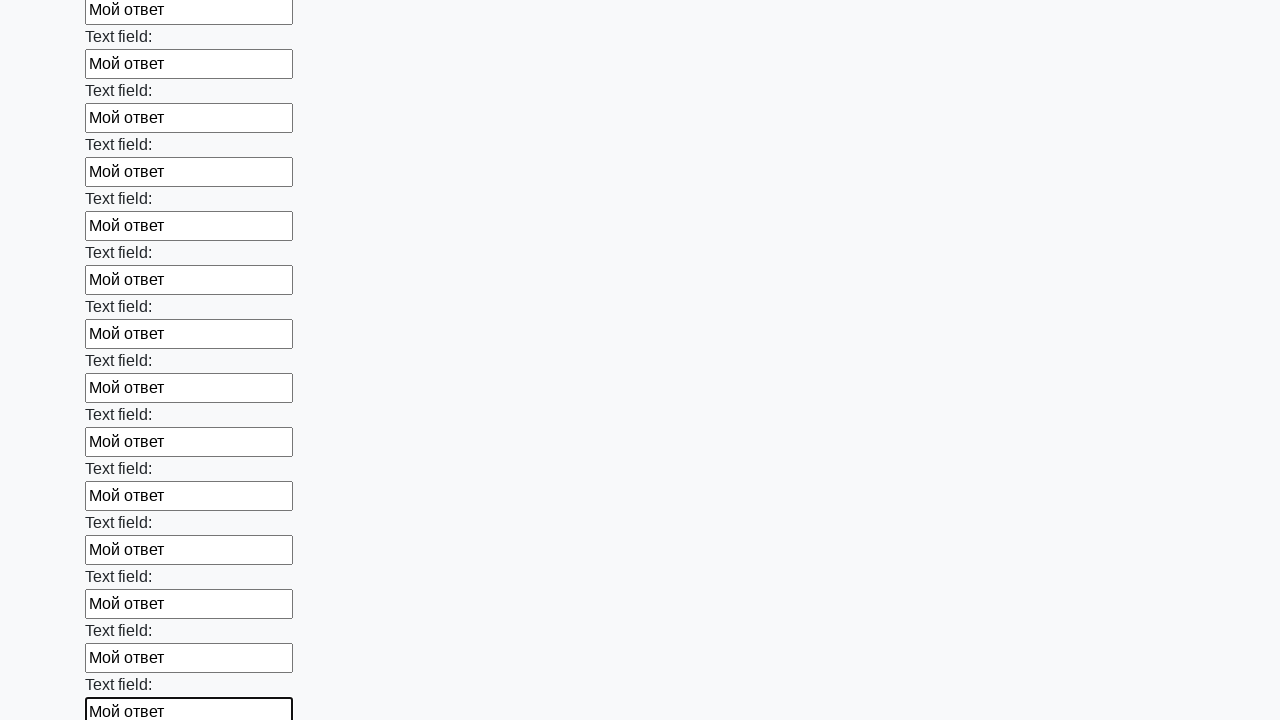

Filled an input field with 'Мой ответ' on input >> nth=71
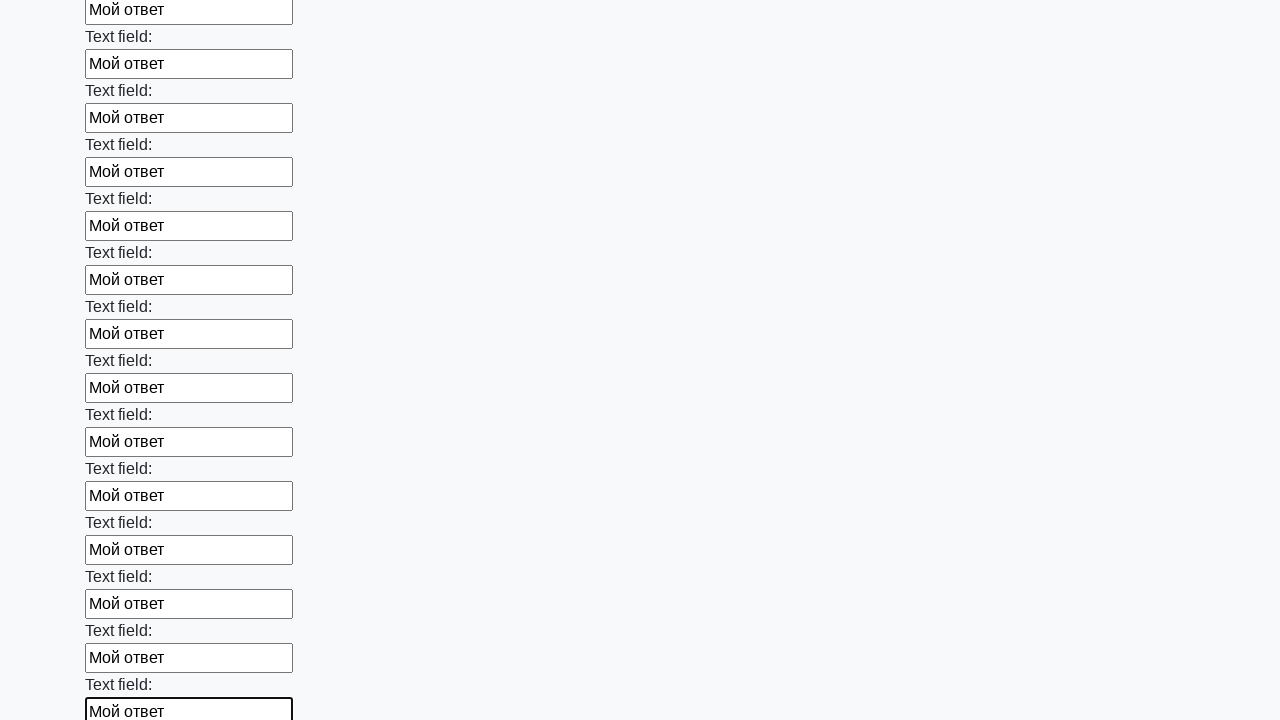

Filled an input field with 'Мой ответ' on input >> nth=72
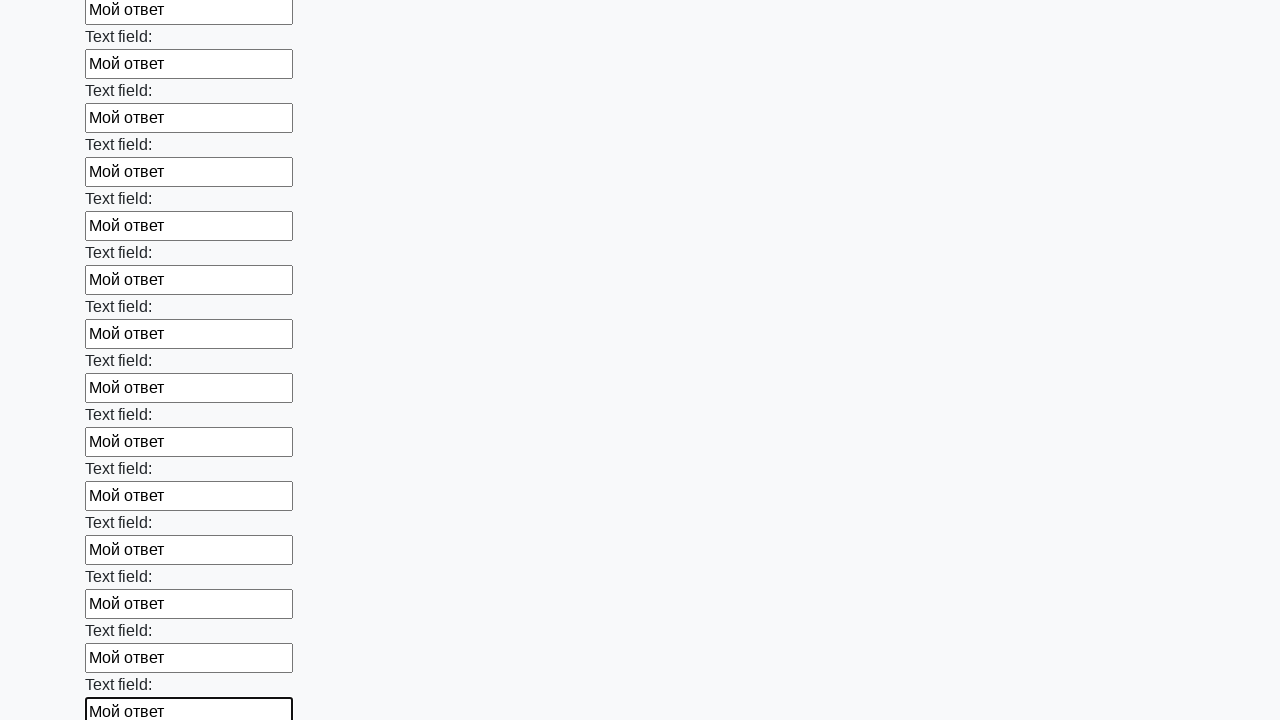

Filled an input field with 'Мой ответ' on input >> nth=73
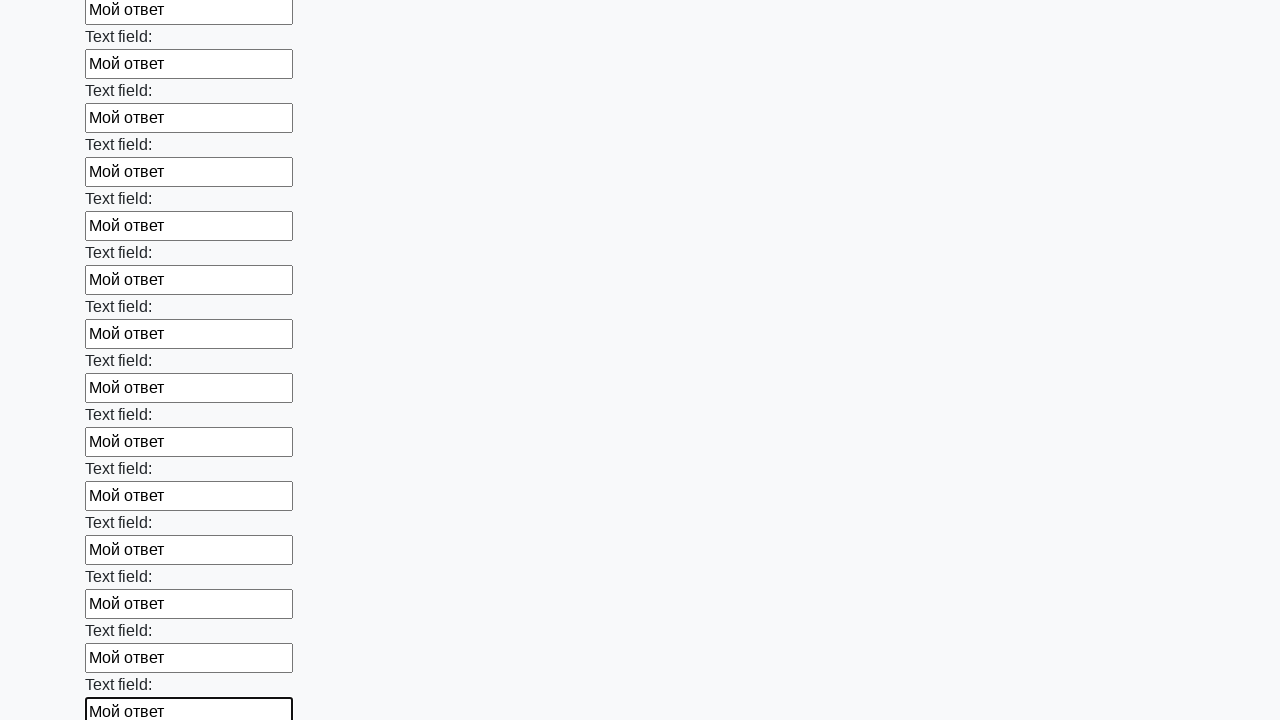

Filled an input field with 'Мой ответ' on input >> nth=74
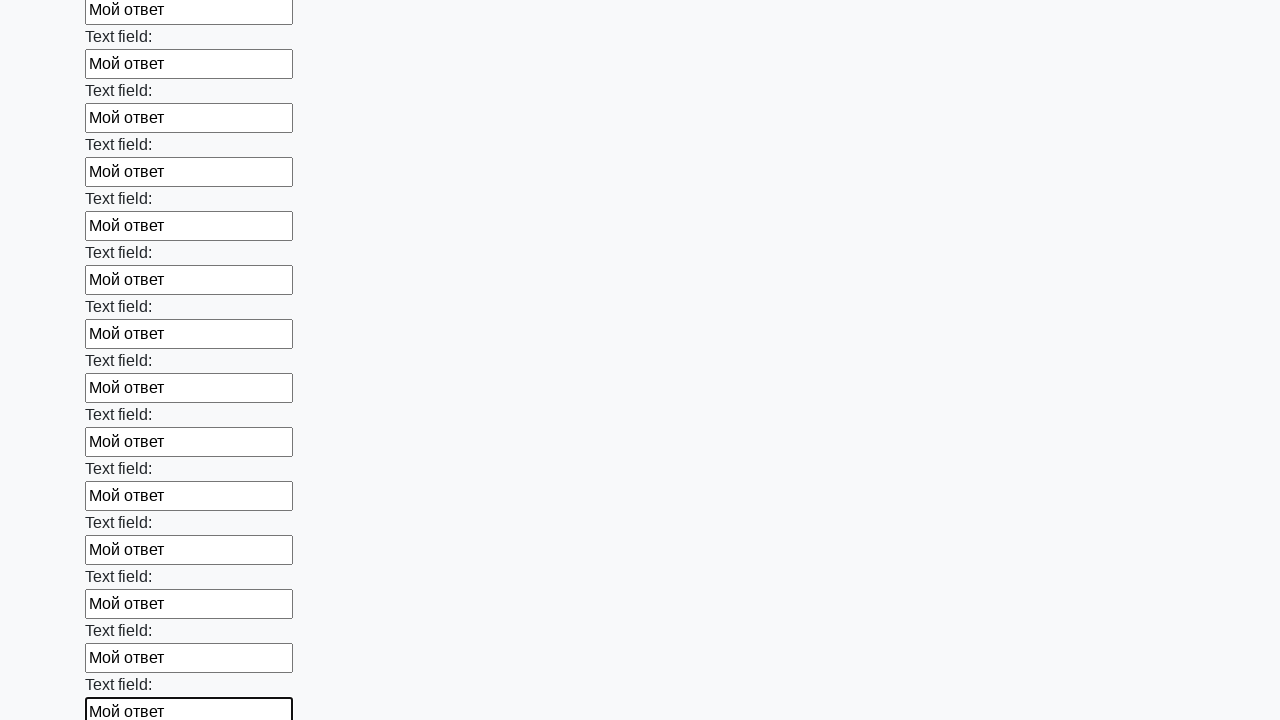

Filled an input field with 'Мой ответ' on input >> nth=75
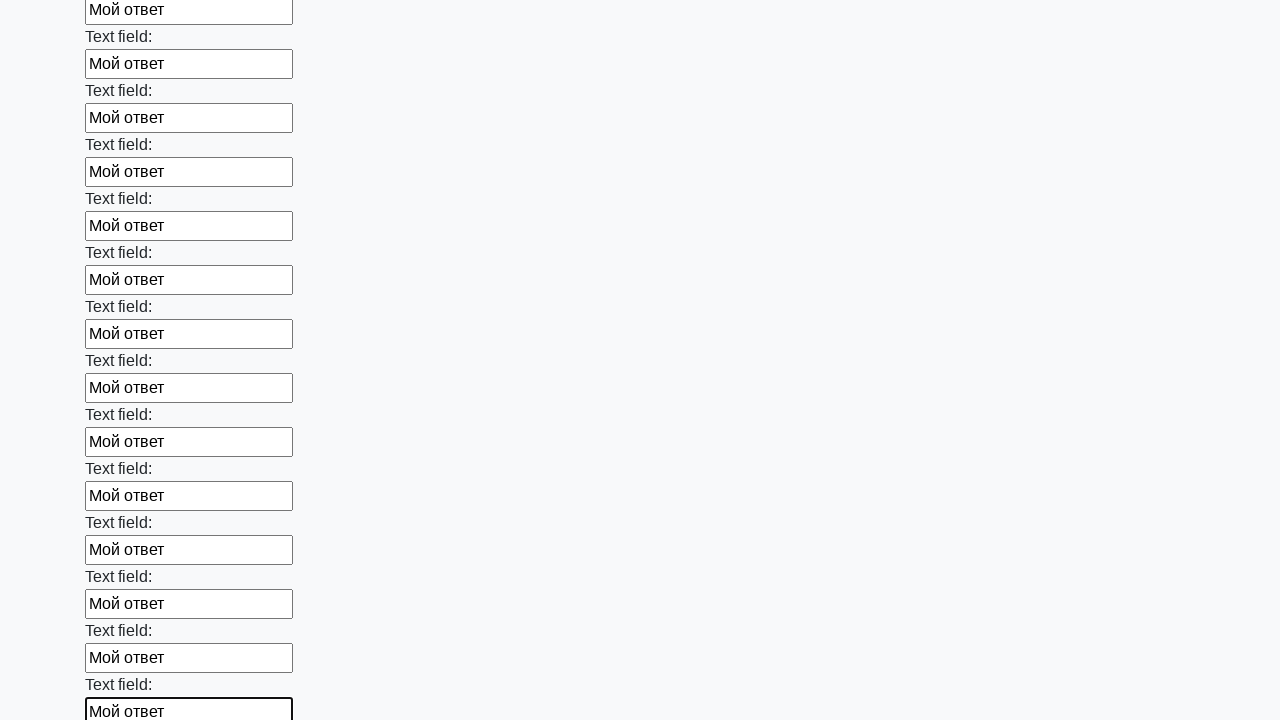

Filled an input field with 'Мой ответ' on input >> nth=76
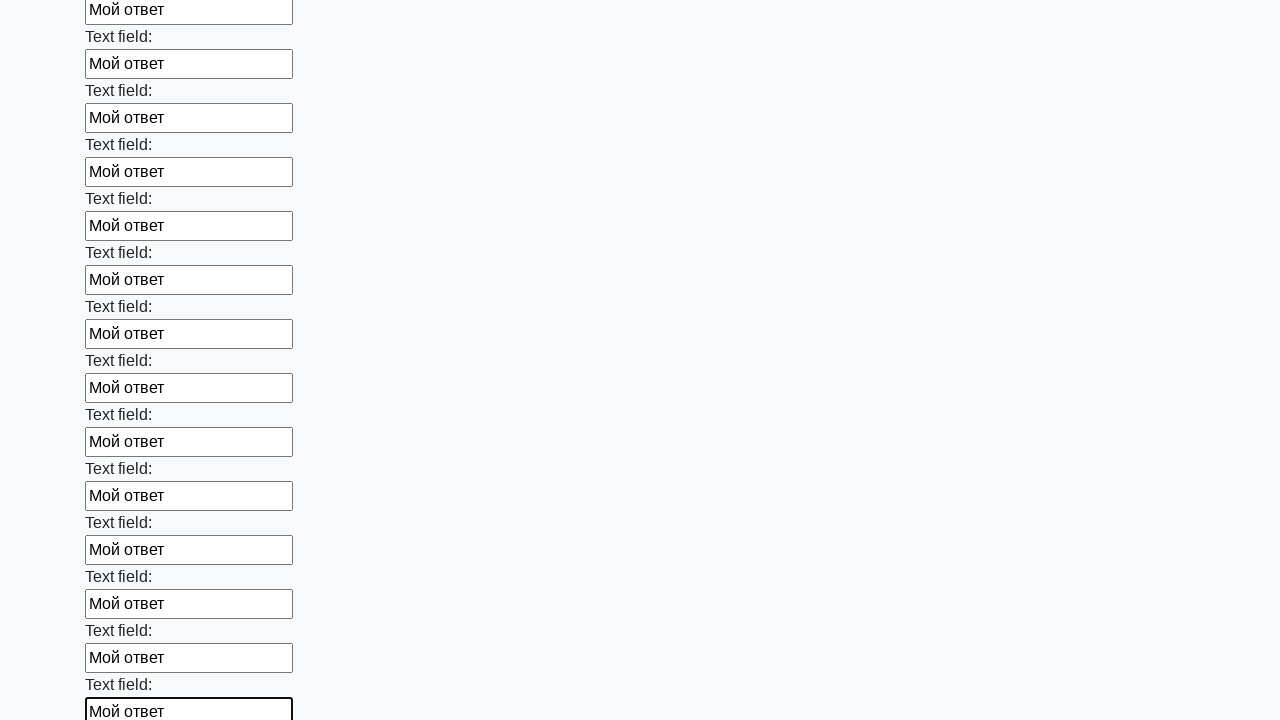

Filled an input field with 'Мой ответ' on input >> nth=77
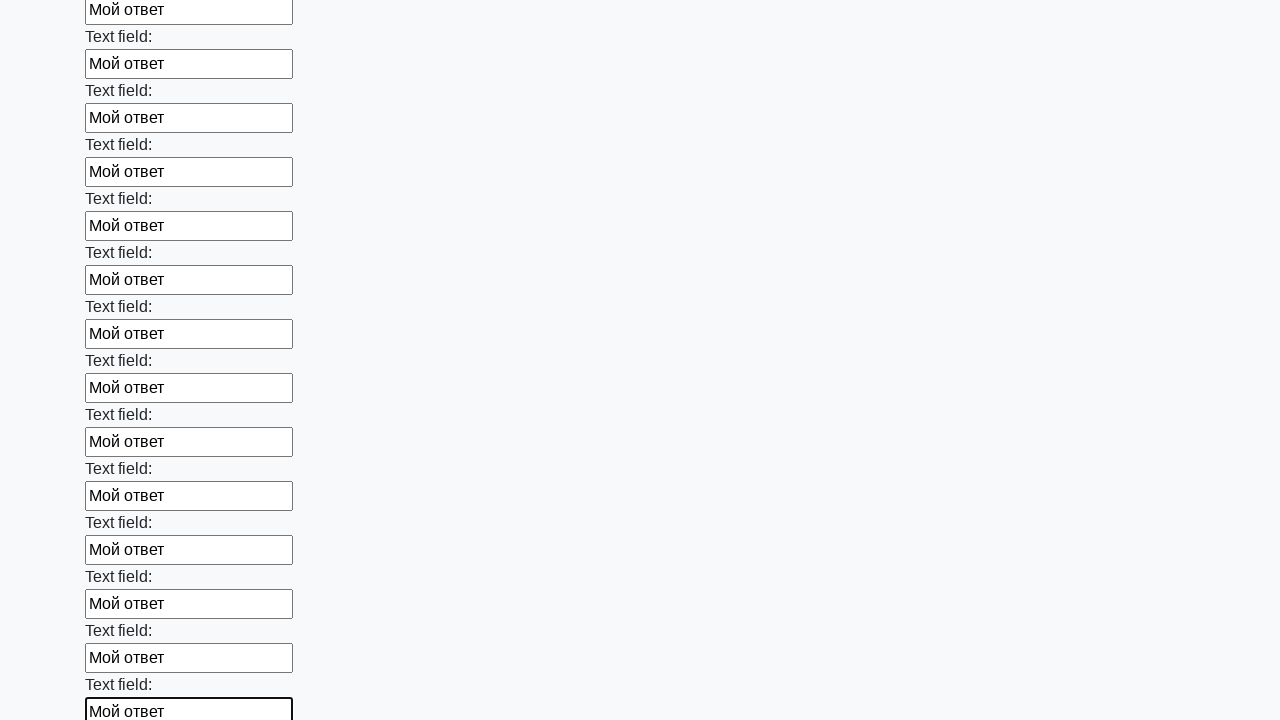

Filled an input field with 'Мой ответ' on input >> nth=78
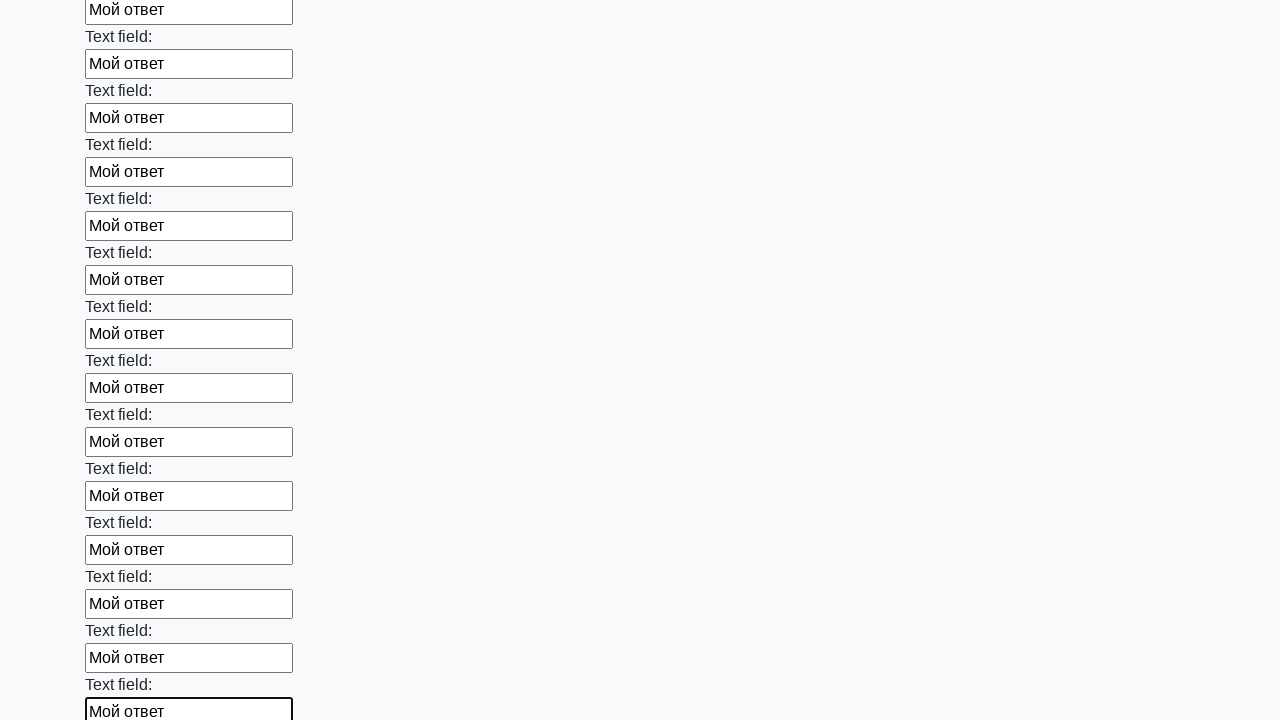

Filled an input field with 'Мой ответ' on input >> nth=79
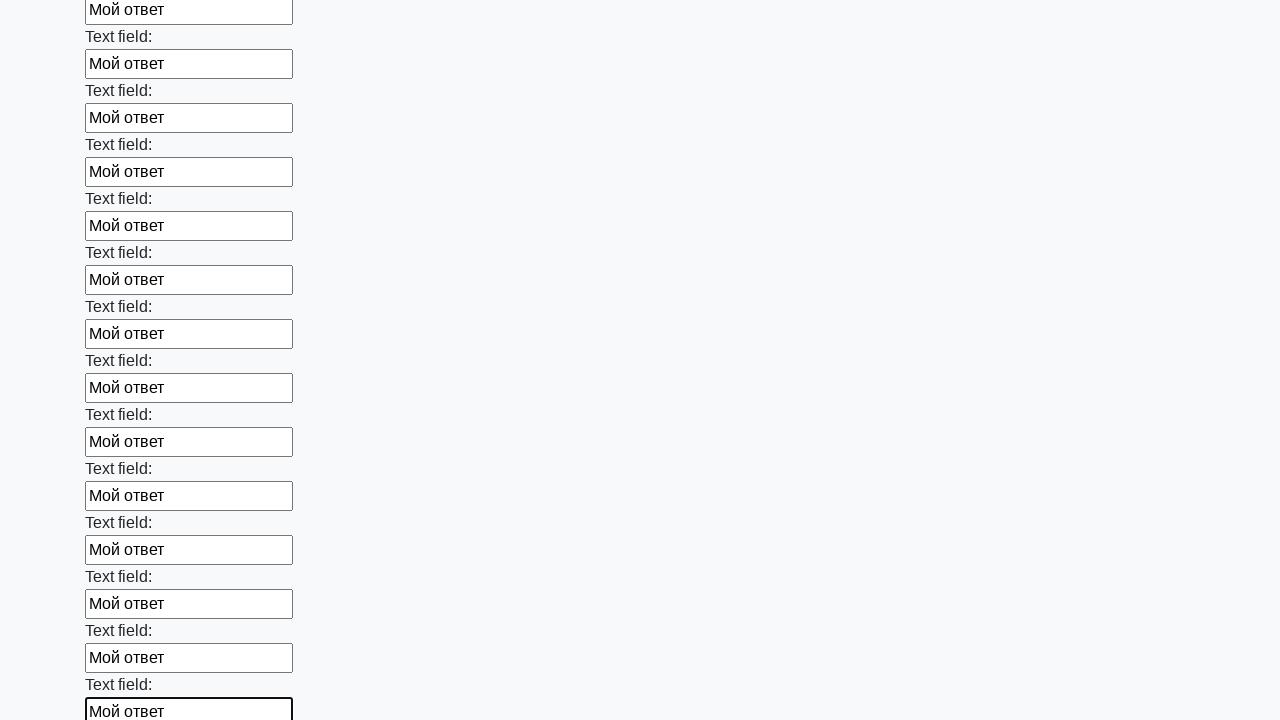

Filled an input field with 'Мой ответ' on input >> nth=80
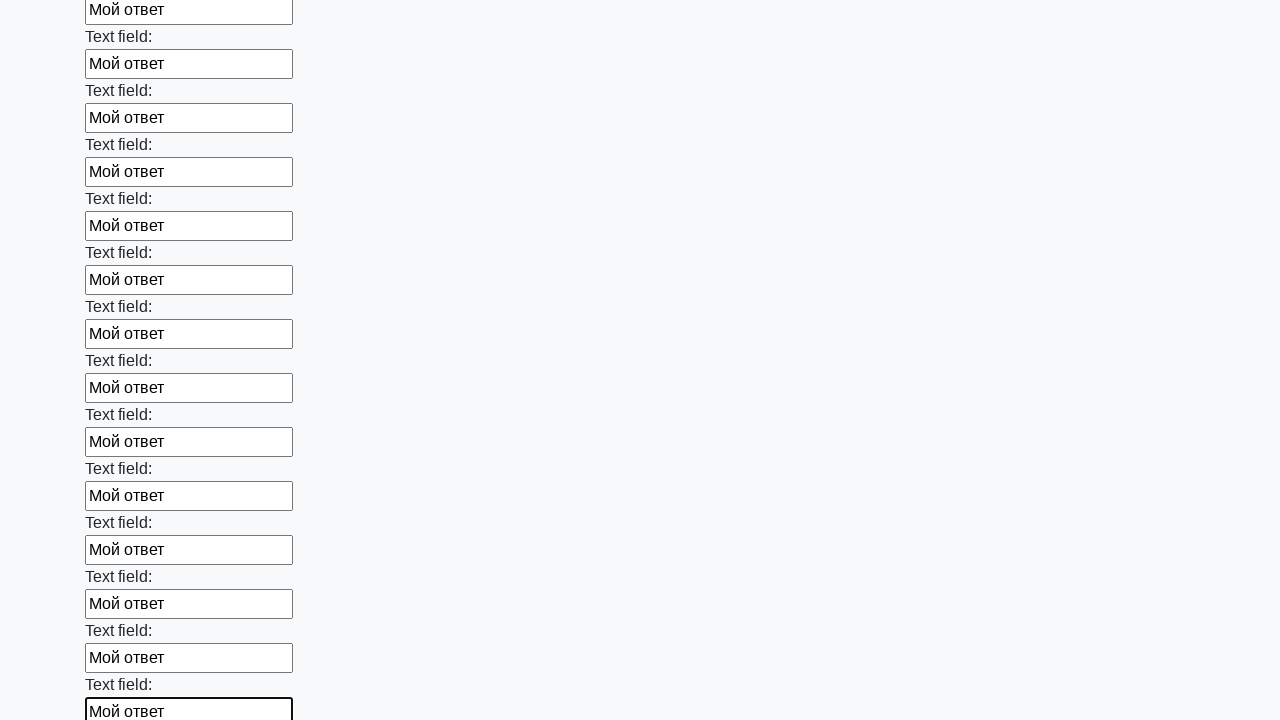

Filled an input field with 'Мой ответ' on input >> nth=81
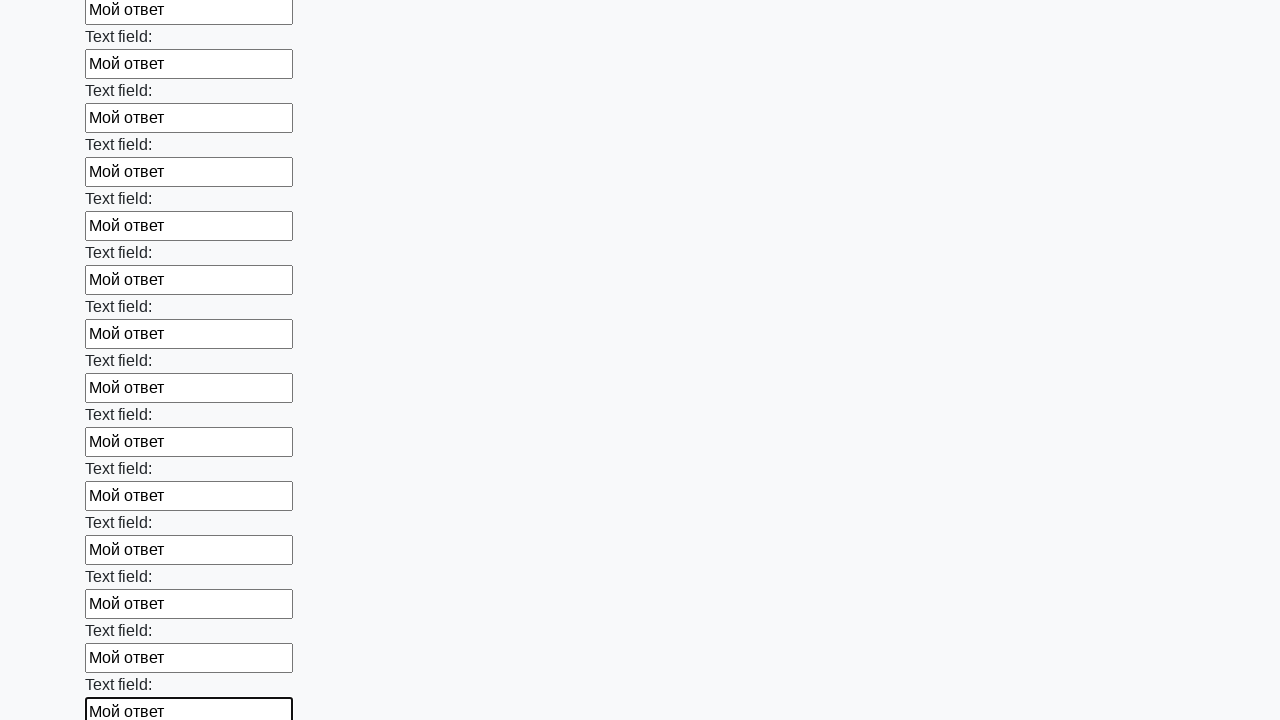

Filled an input field with 'Мой ответ' on input >> nth=82
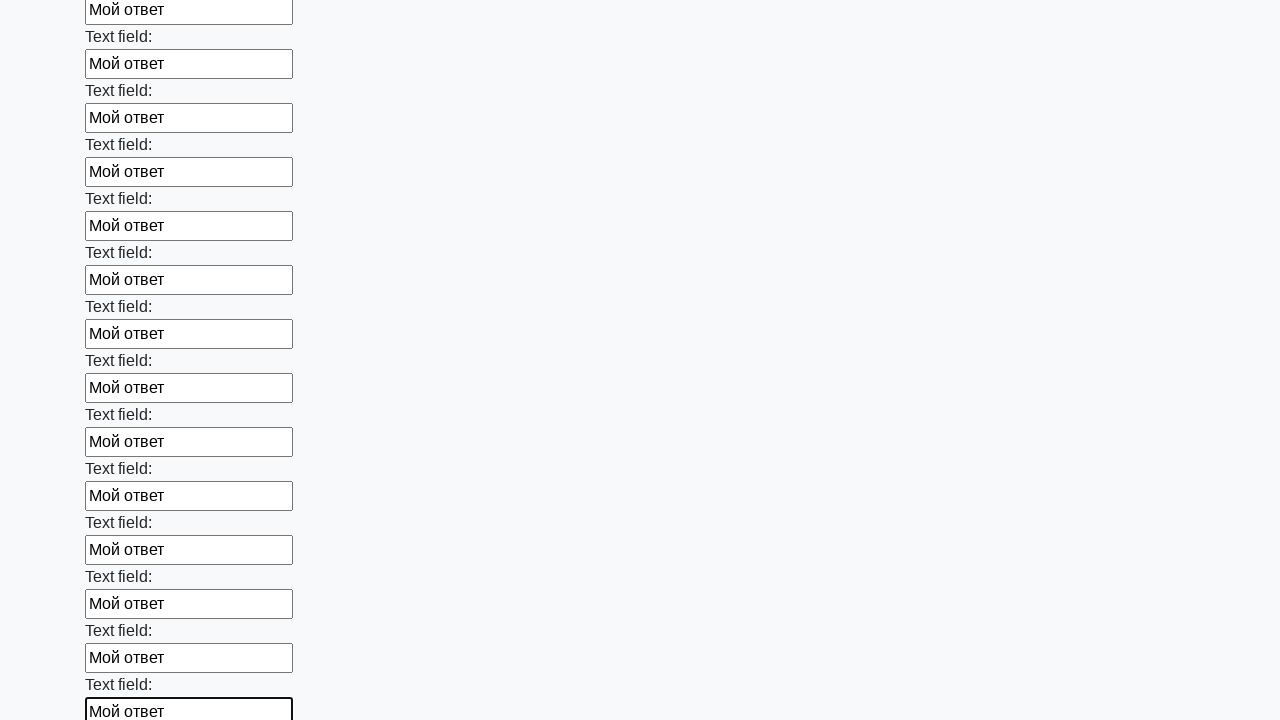

Filled an input field with 'Мой ответ' on input >> nth=83
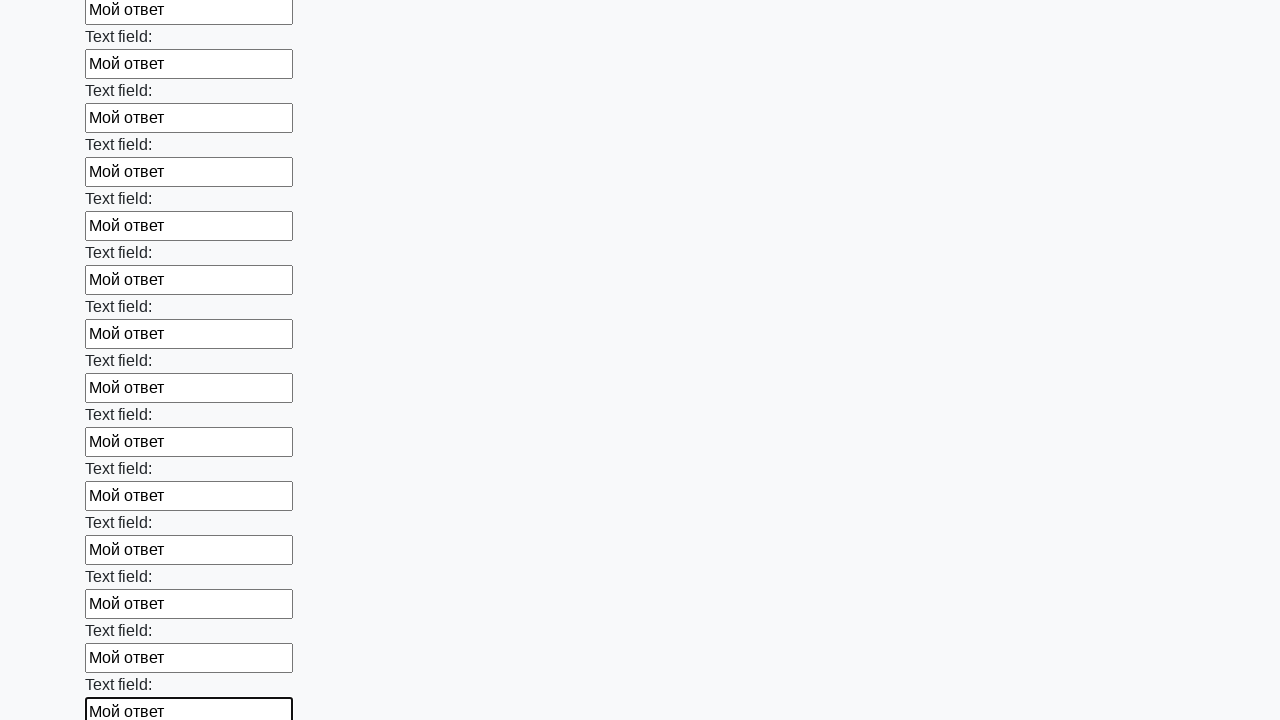

Filled an input field with 'Мой ответ' on input >> nth=84
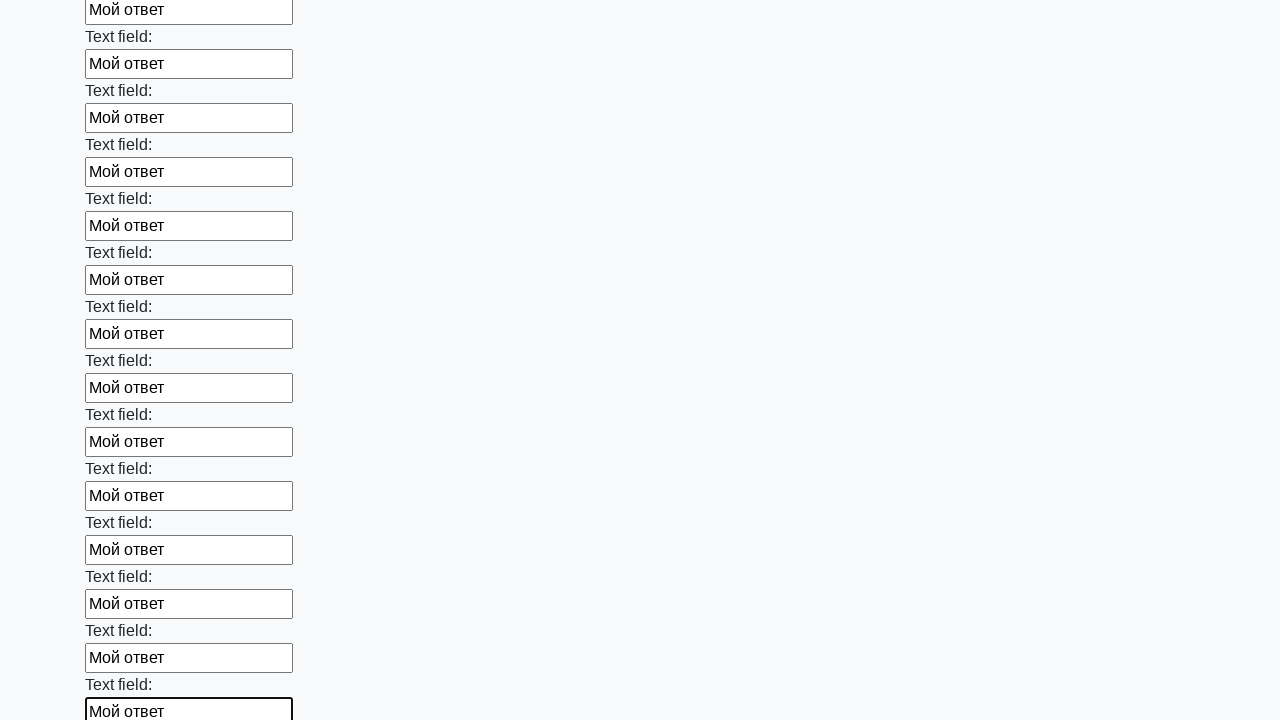

Filled an input field with 'Мой ответ' on input >> nth=85
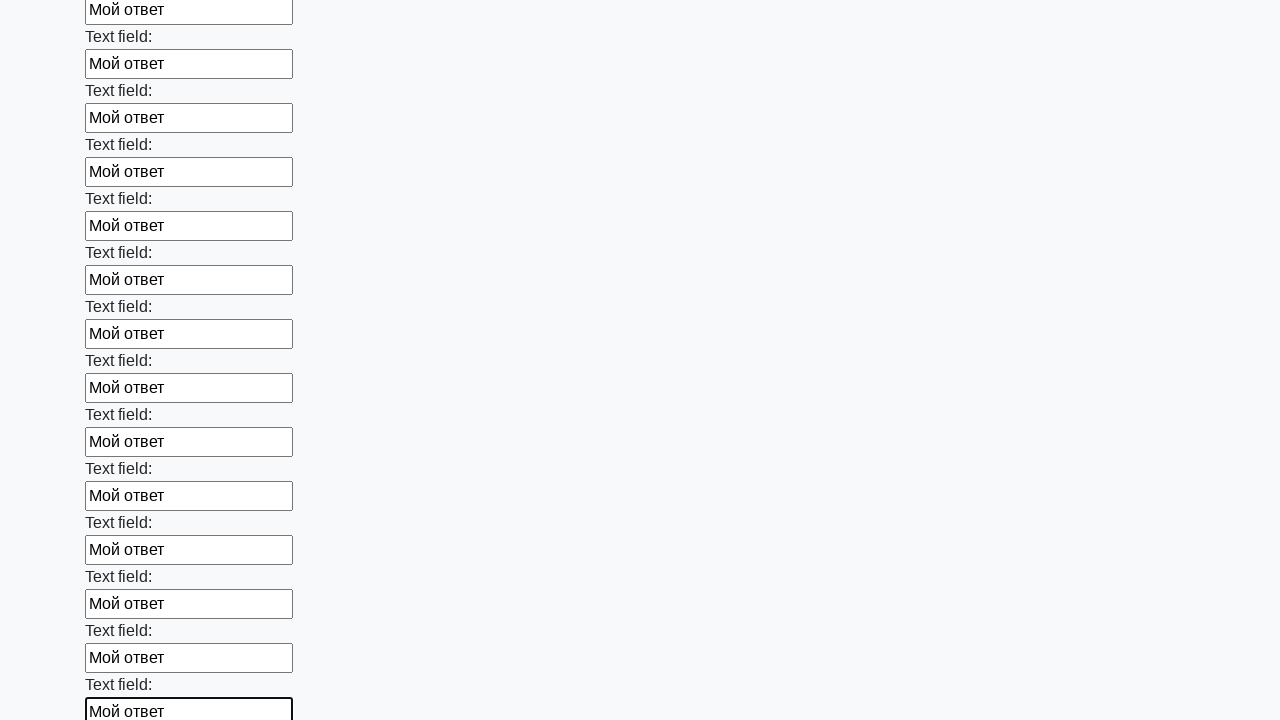

Filled an input field with 'Мой ответ' on input >> nth=86
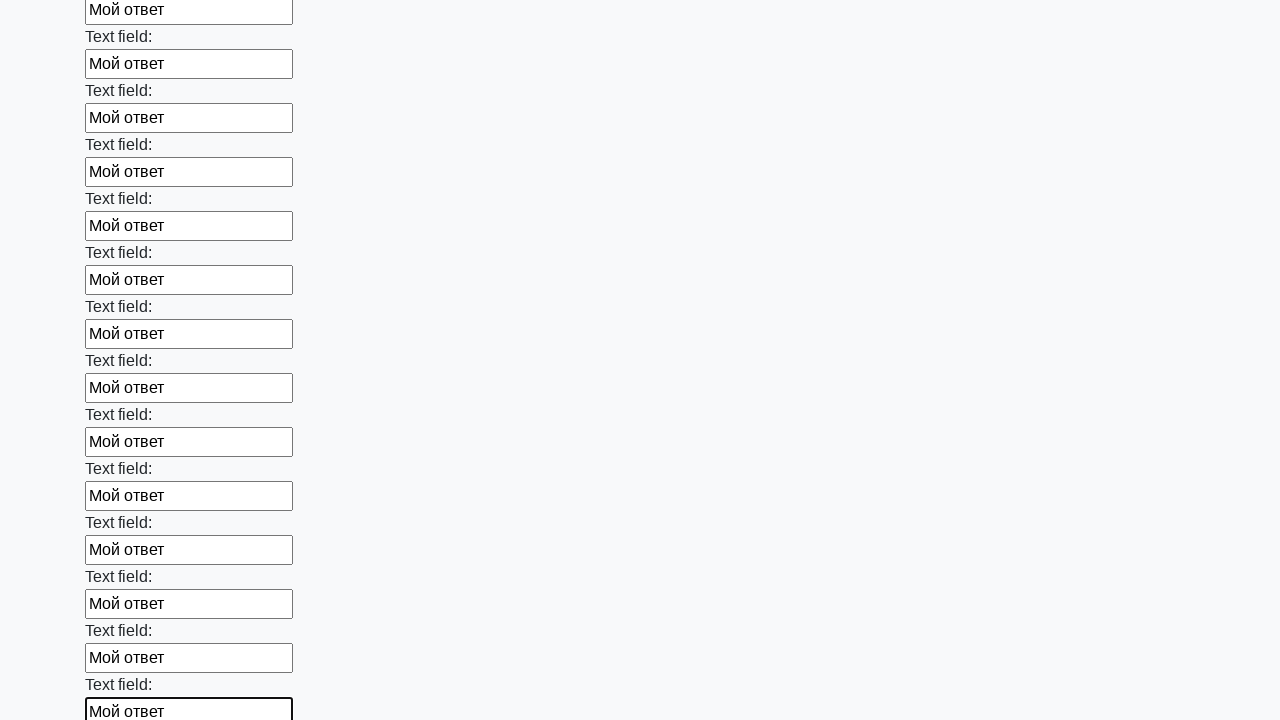

Filled an input field with 'Мой ответ' on input >> nth=87
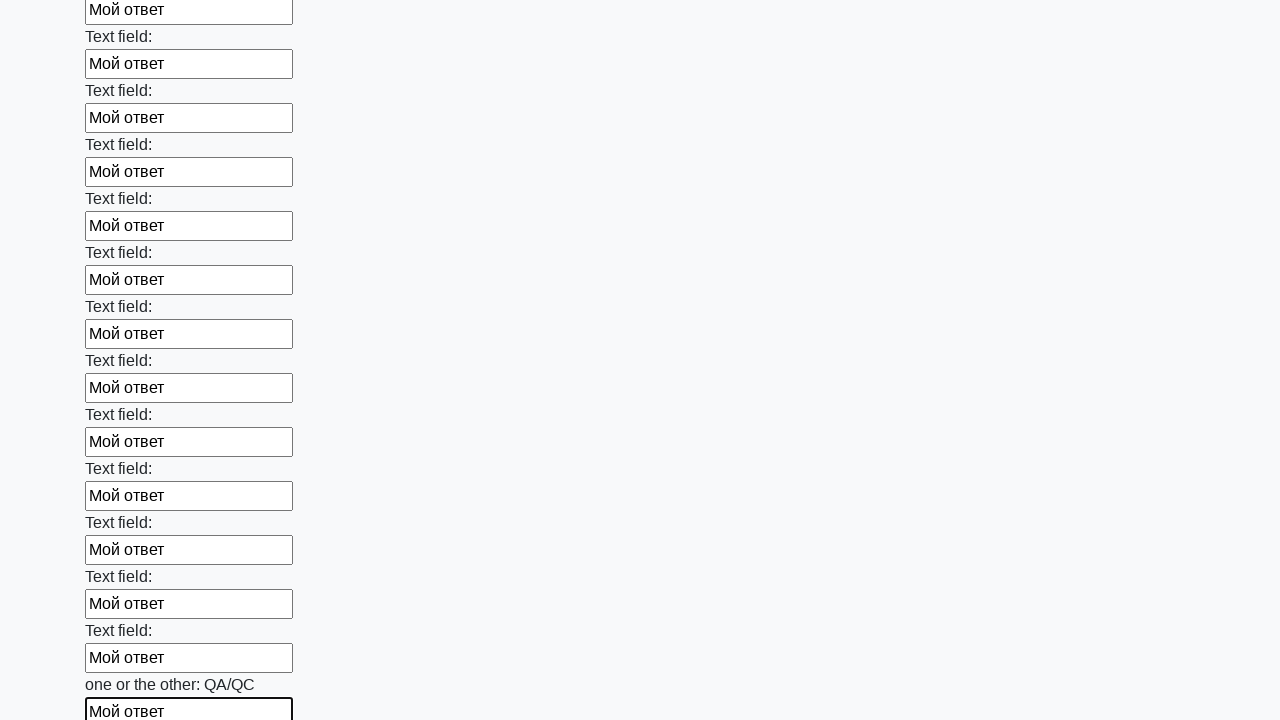

Filled an input field with 'Мой ответ' on input >> nth=88
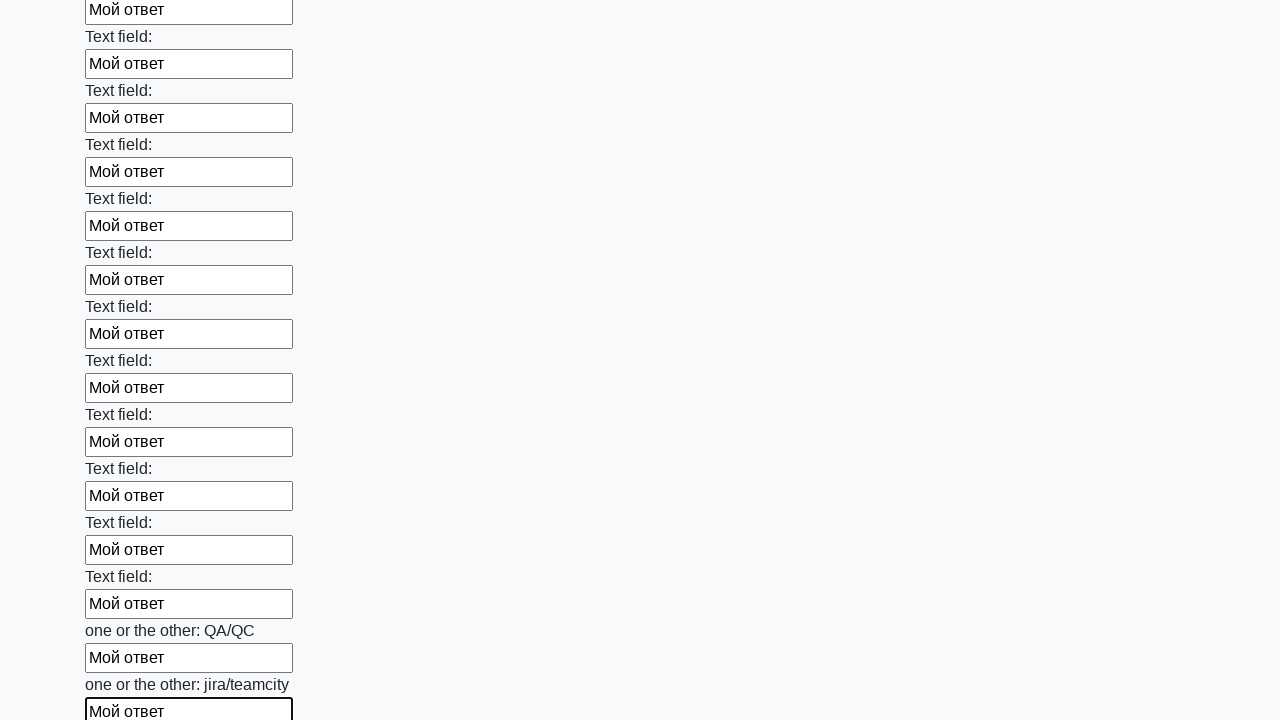

Filled an input field with 'Мой ответ' on input >> nth=89
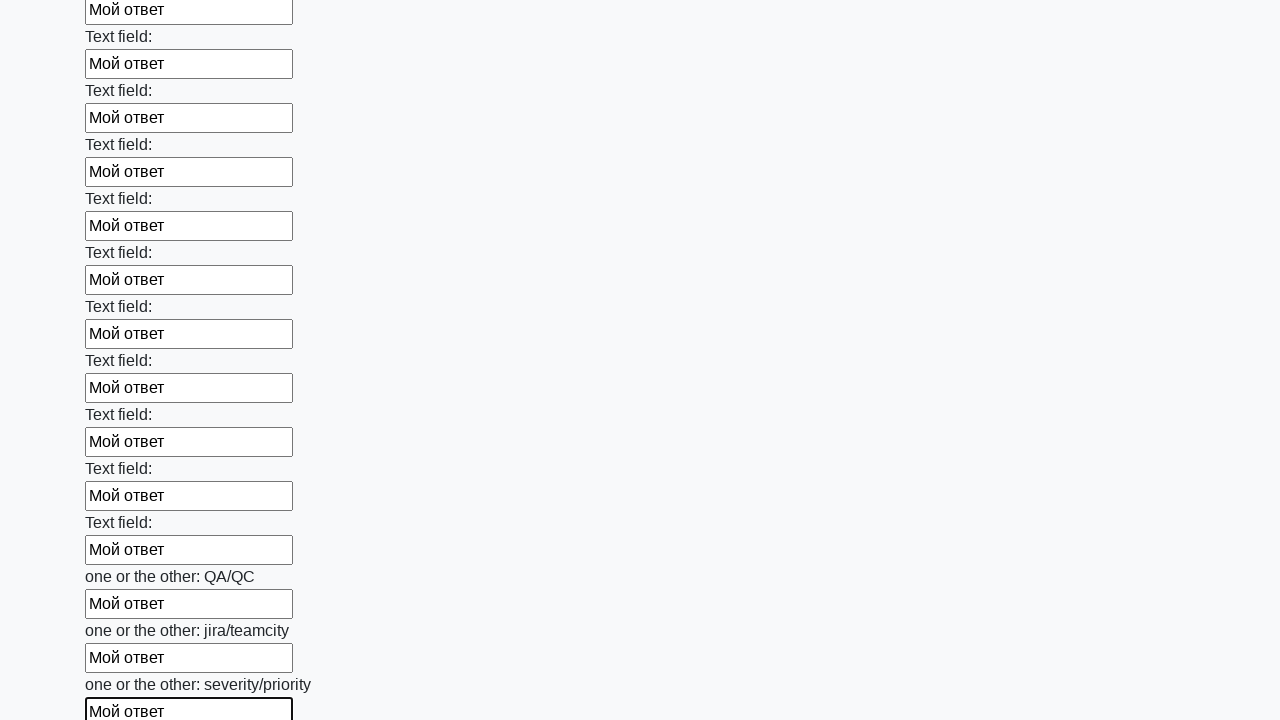

Filled an input field with 'Мой ответ' on input >> nth=90
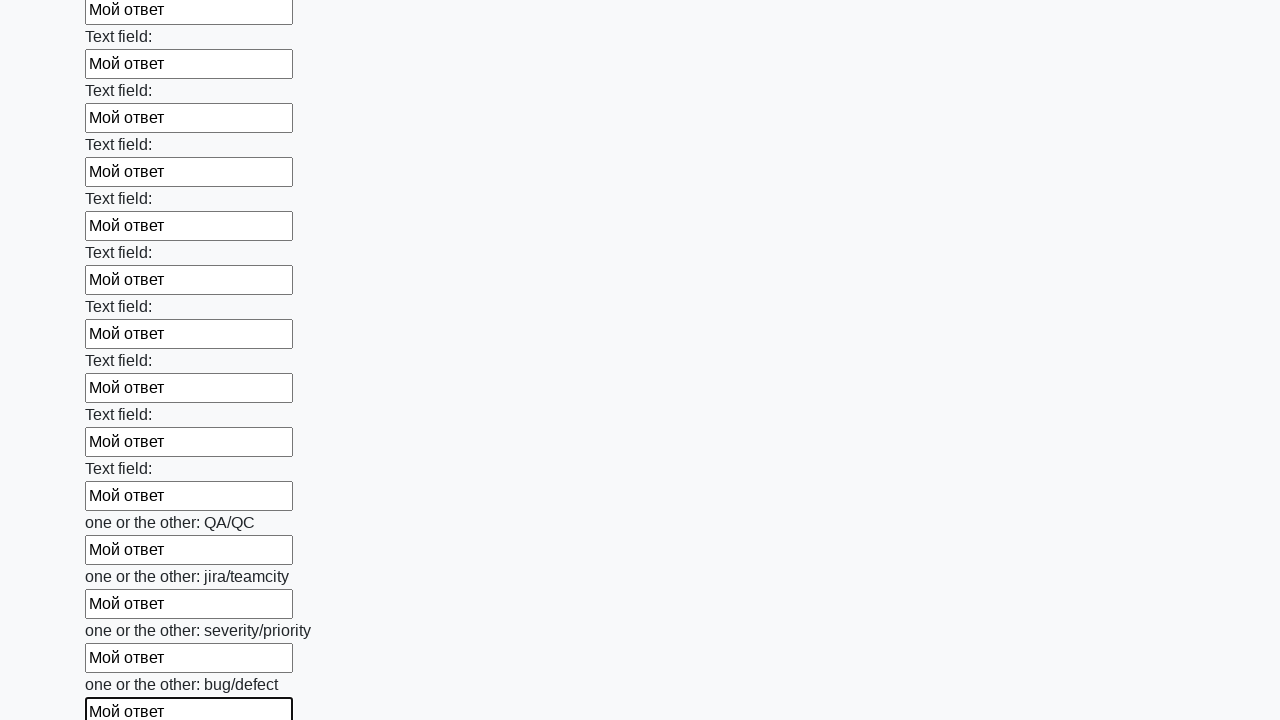

Filled an input field with 'Мой ответ' on input >> nth=91
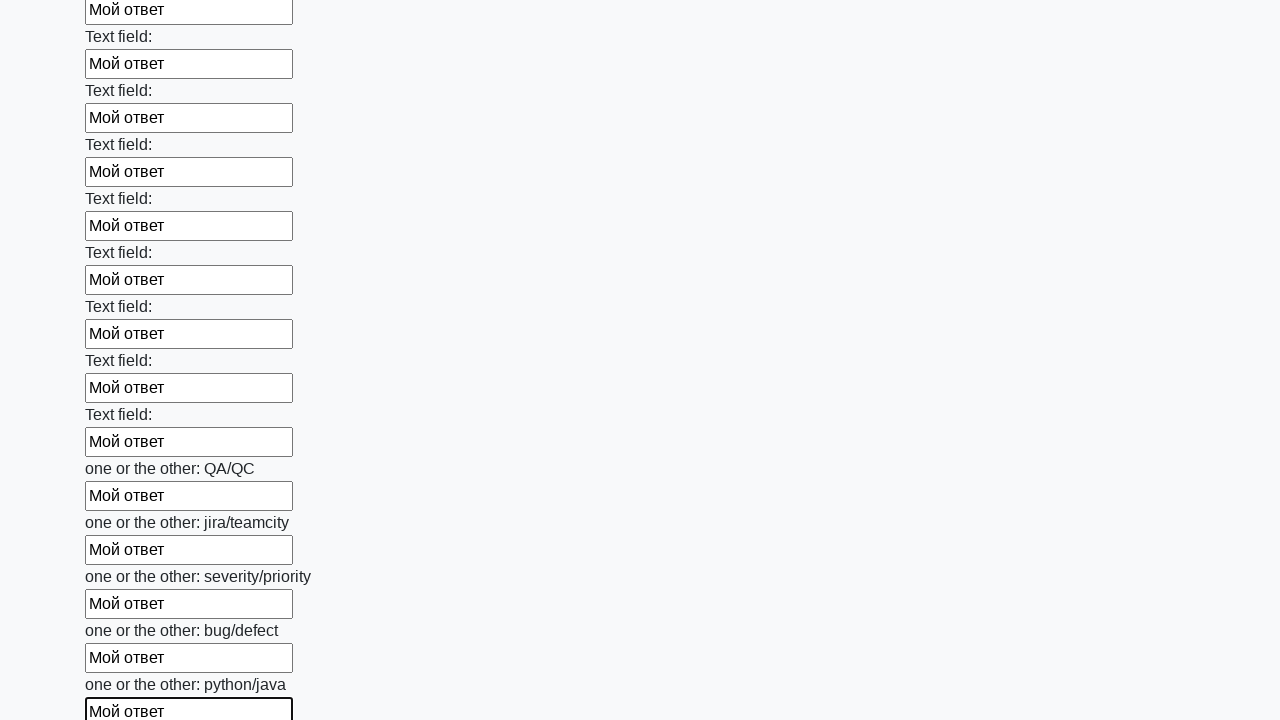

Filled an input field with 'Мой ответ' on input >> nth=92
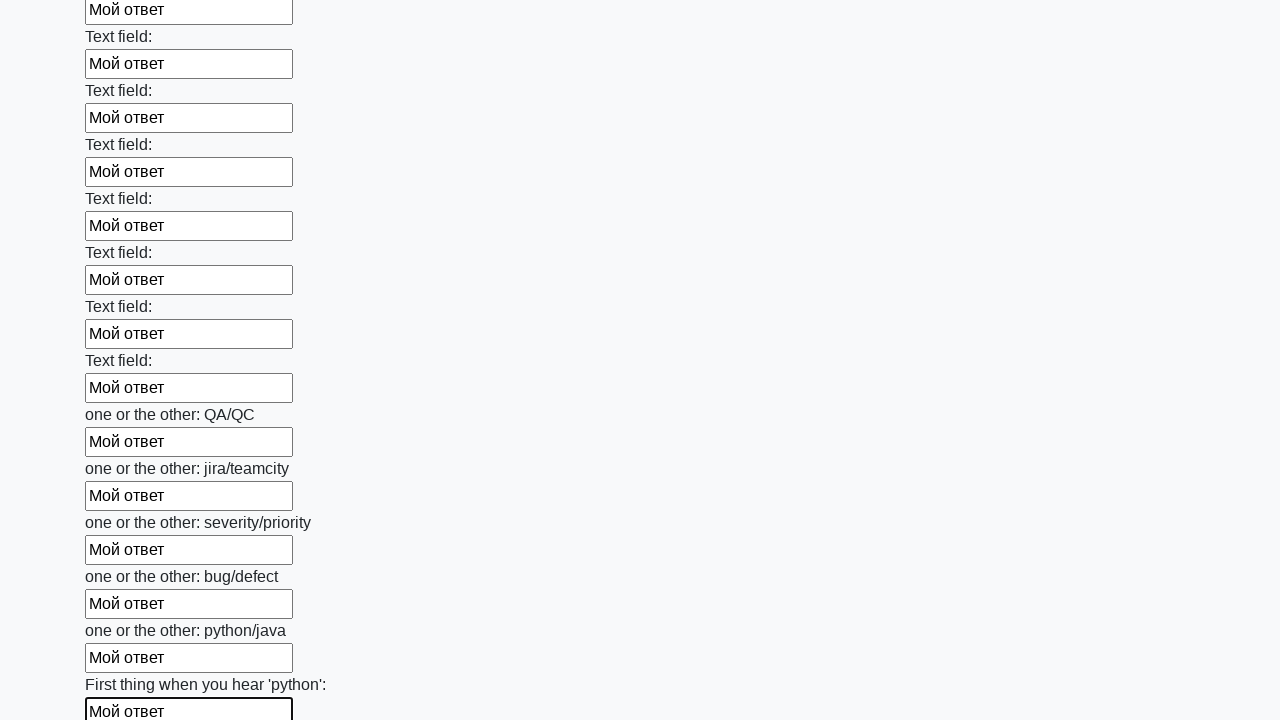

Filled an input field with 'Мой ответ' on input >> nth=93
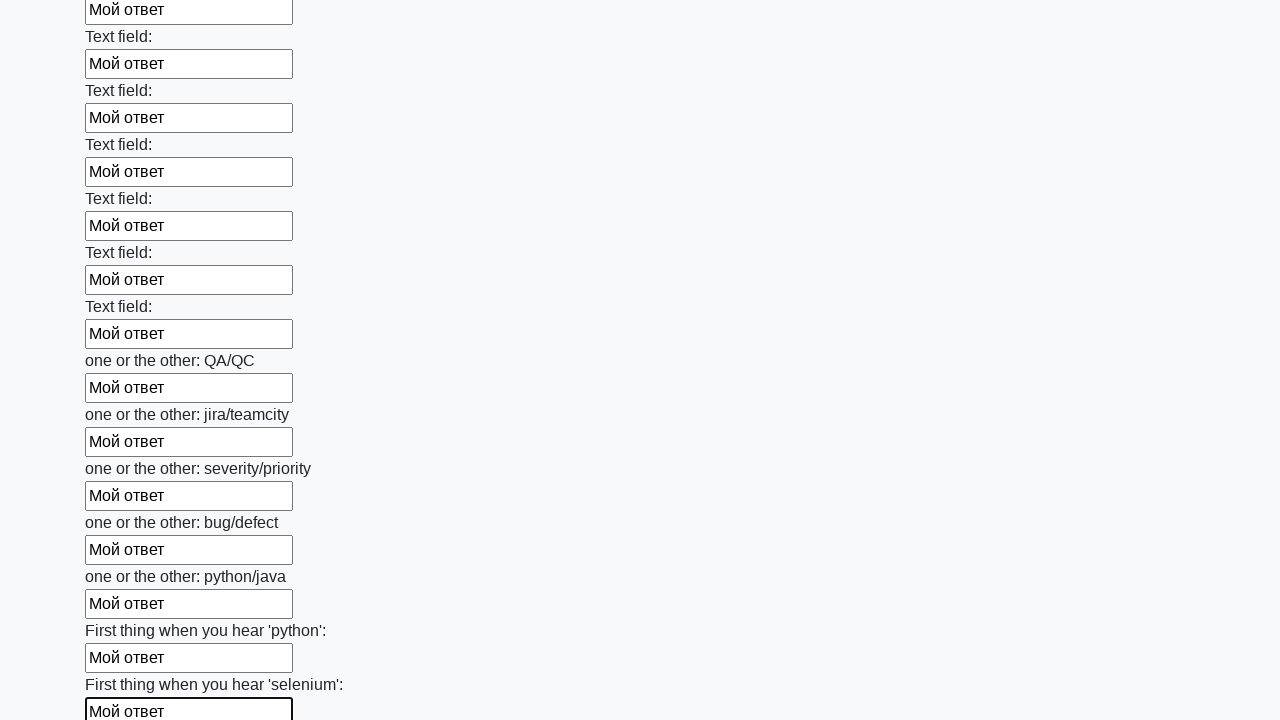

Filled an input field with 'Мой ответ' on input >> nth=94
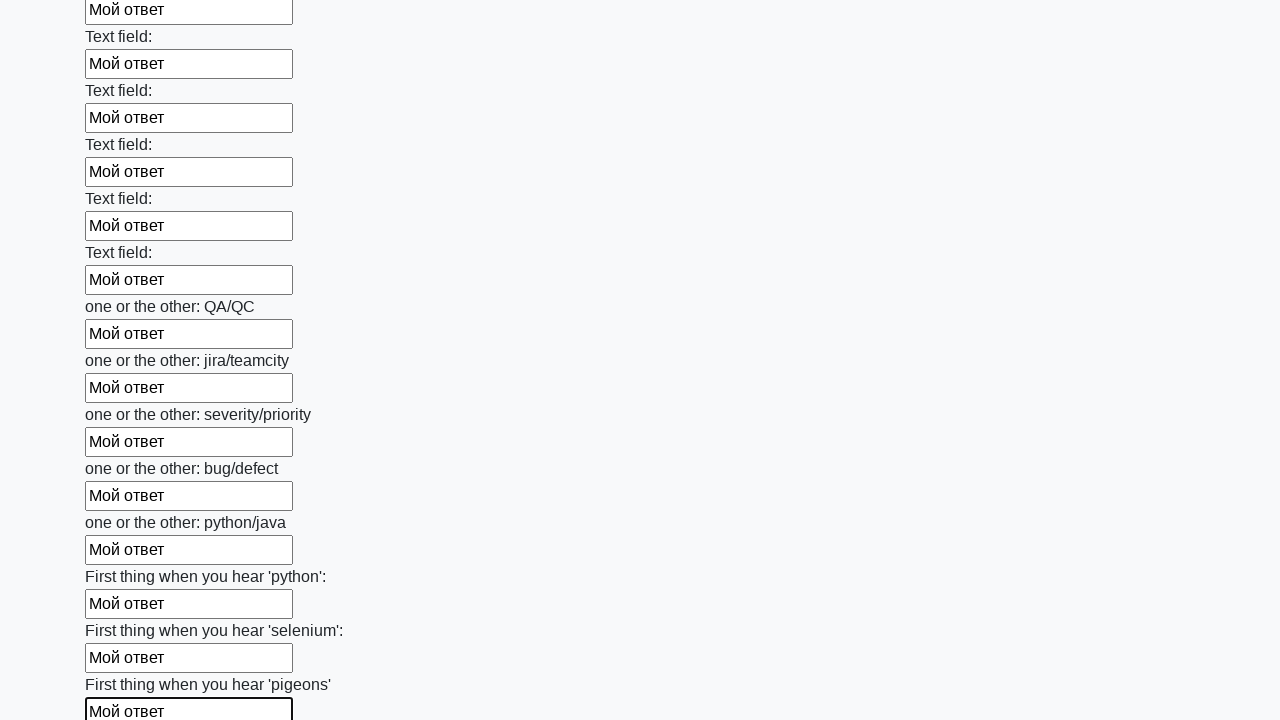

Filled an input field with 'Мой ответ' on input >> nth=95
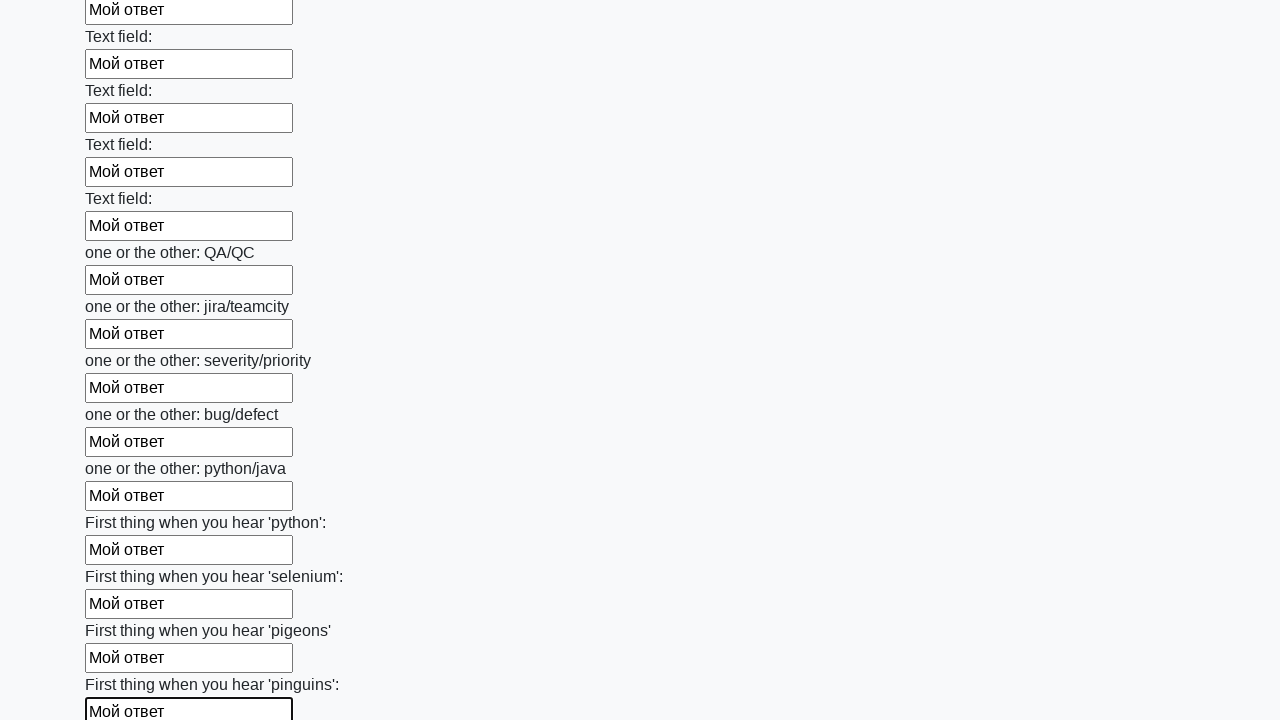

Filled an input field with 'Мой ответ' on input >> nth=96
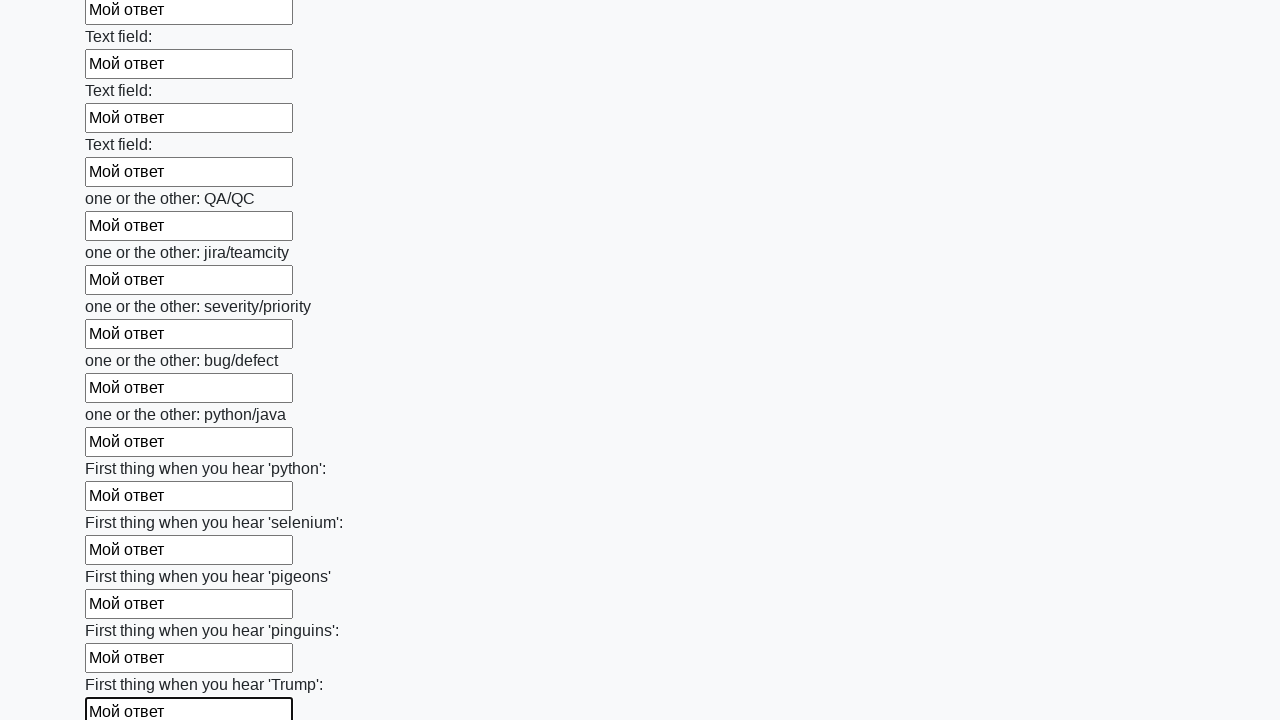

Filled an input field with 'Мой ответ' on input >> nth=97
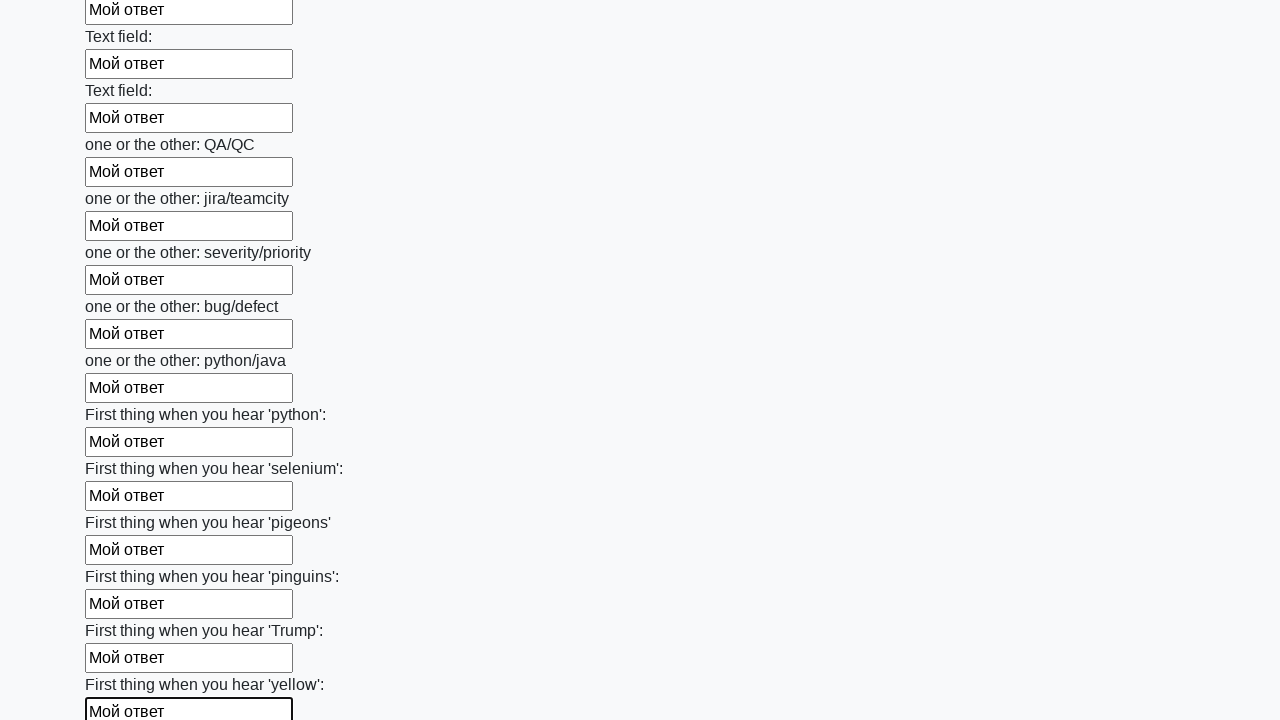

Filled an input field with 'Мой ответ' on input >> nth=98
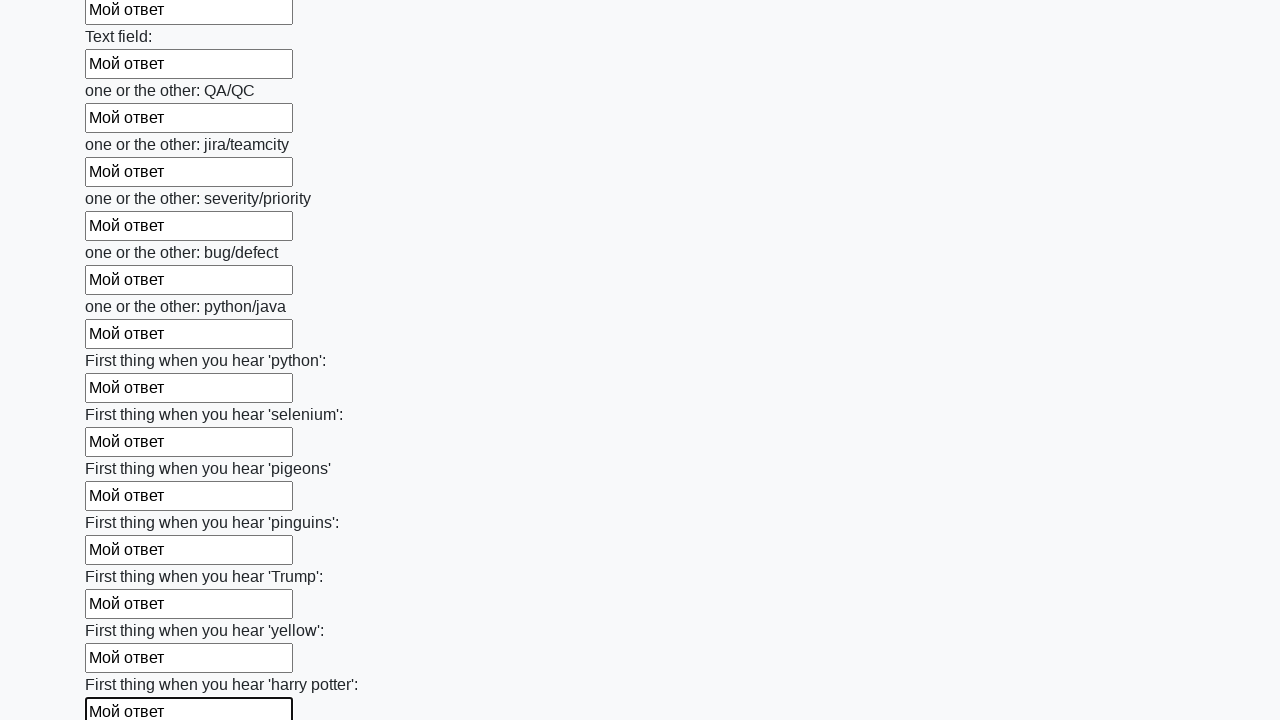

Filled an input field with 'Мой ответ' on input >> nth=99
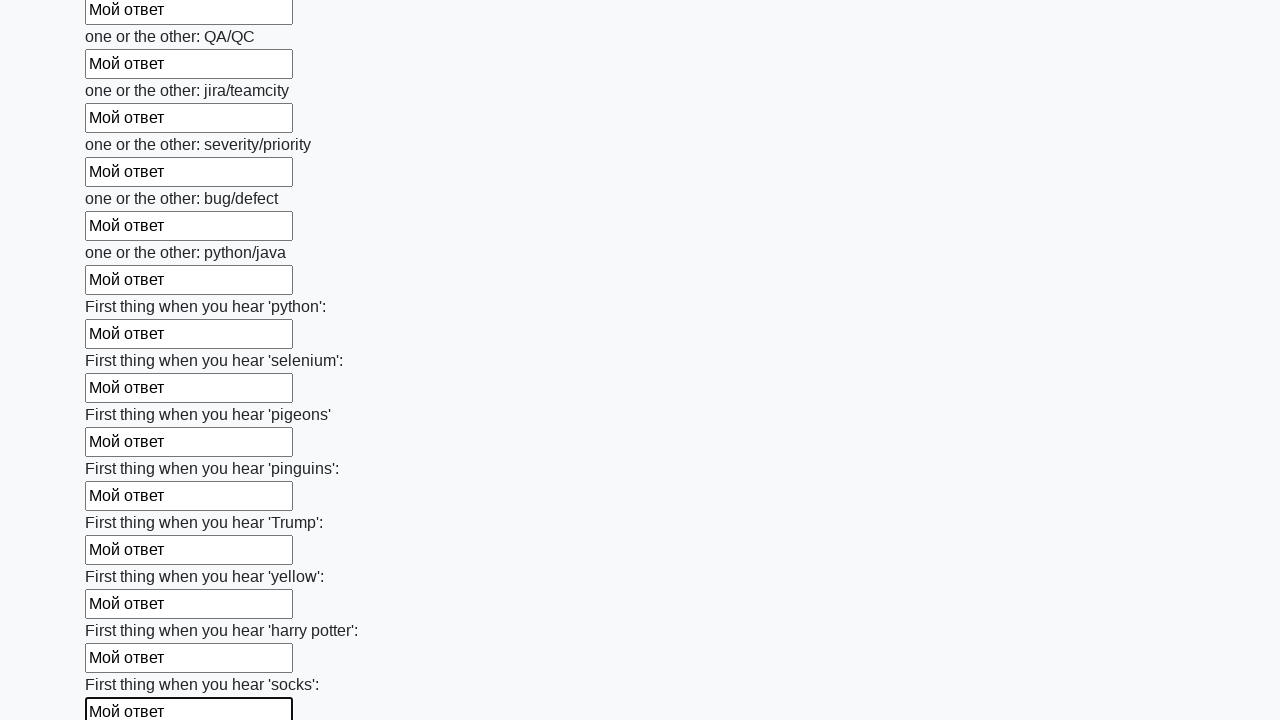

Clicked the submit button to submit the form at (123, 611) on .btn-default
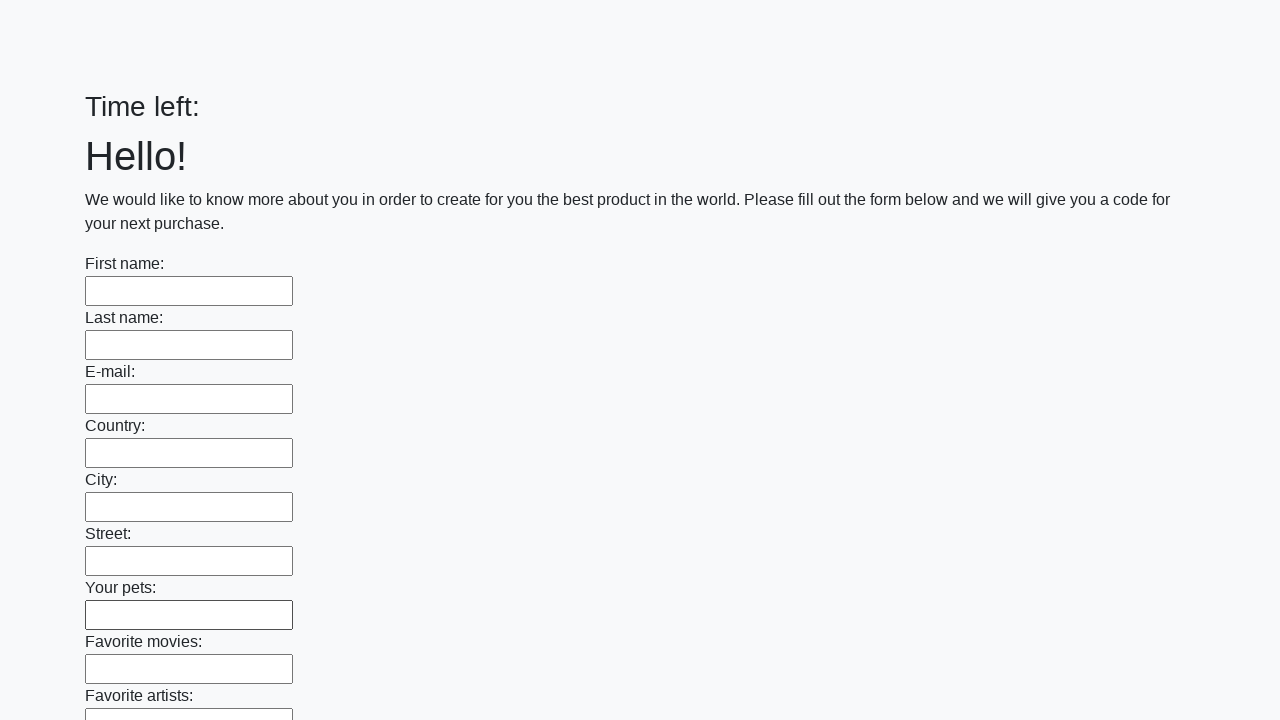

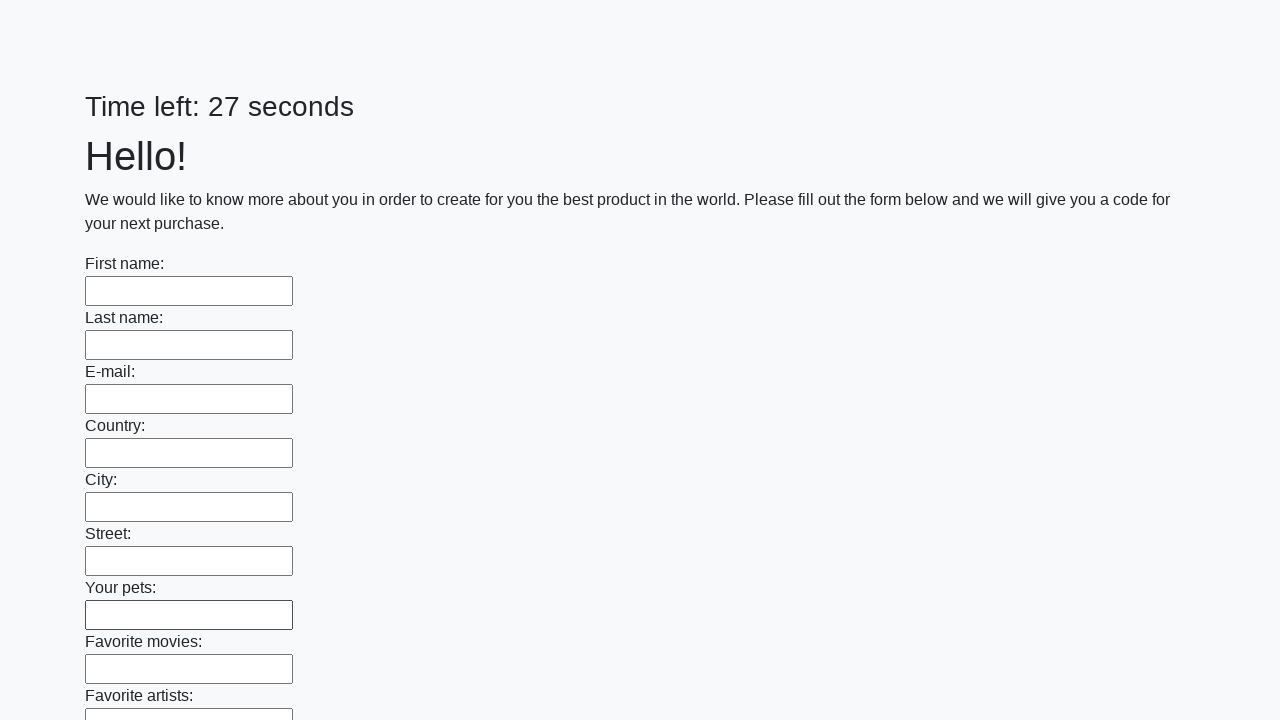